Tests filling out a large form with multiple input fields by generating random text for each input and submitting the form

Starting URL: http://suninjuly.github.io/huge_form.html

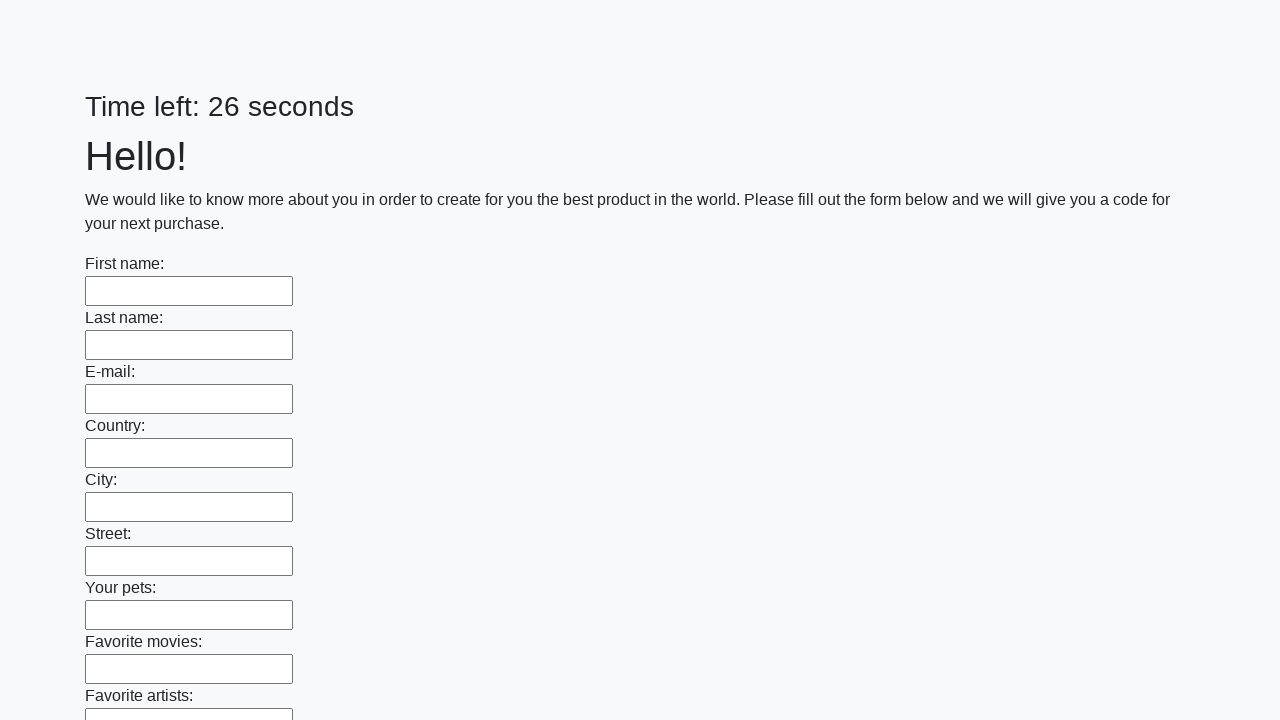

Navigated to huge form page
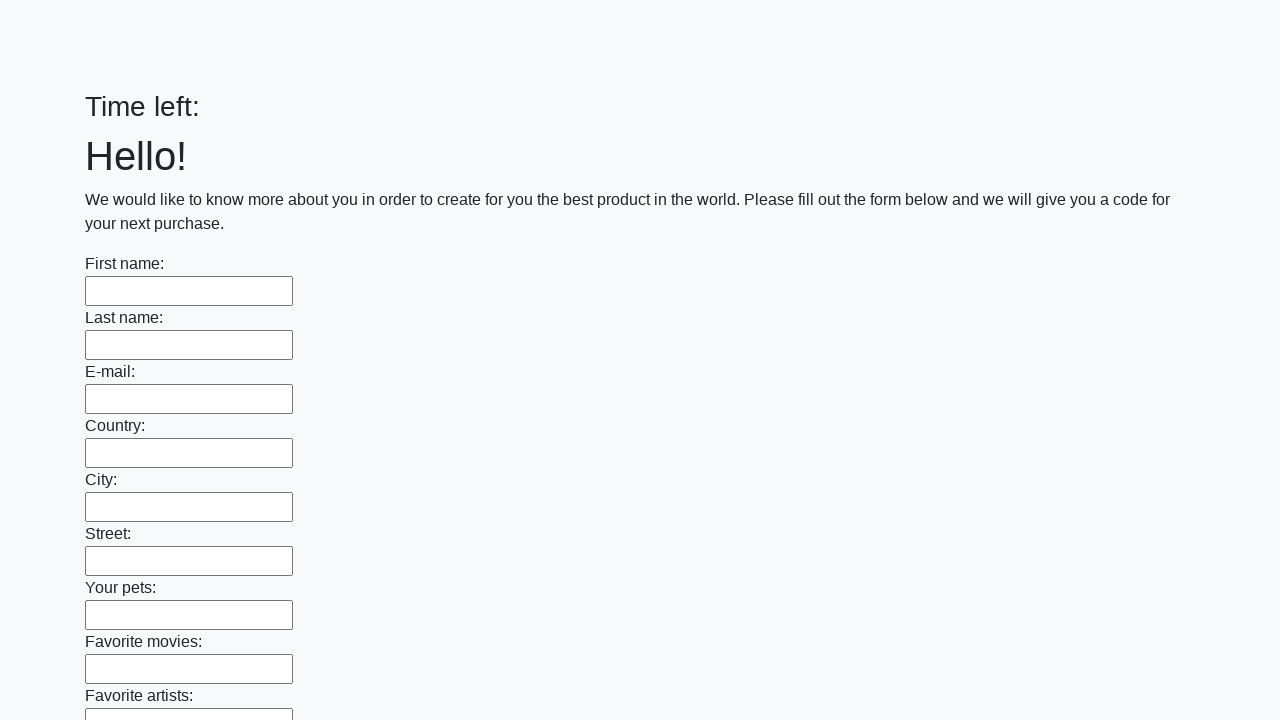

Located all input elements on the form
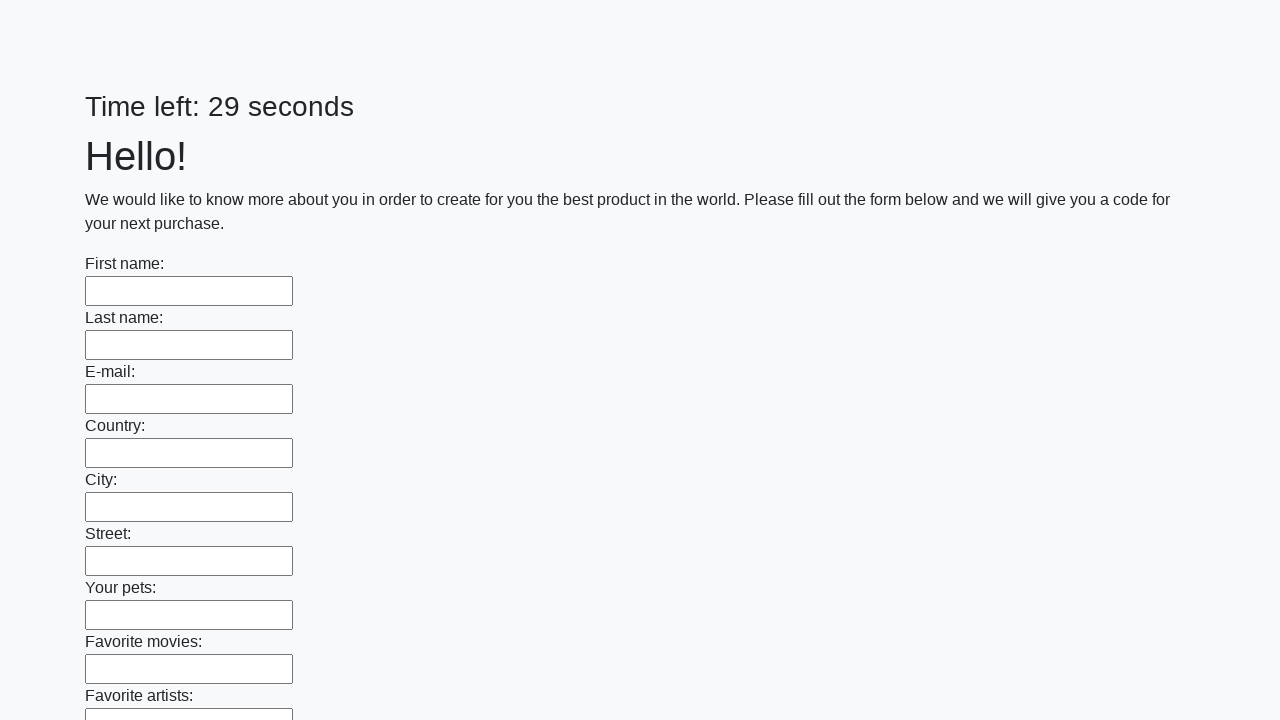

Filled input field with random text: 'lhtufvmg' on input >> nth=0
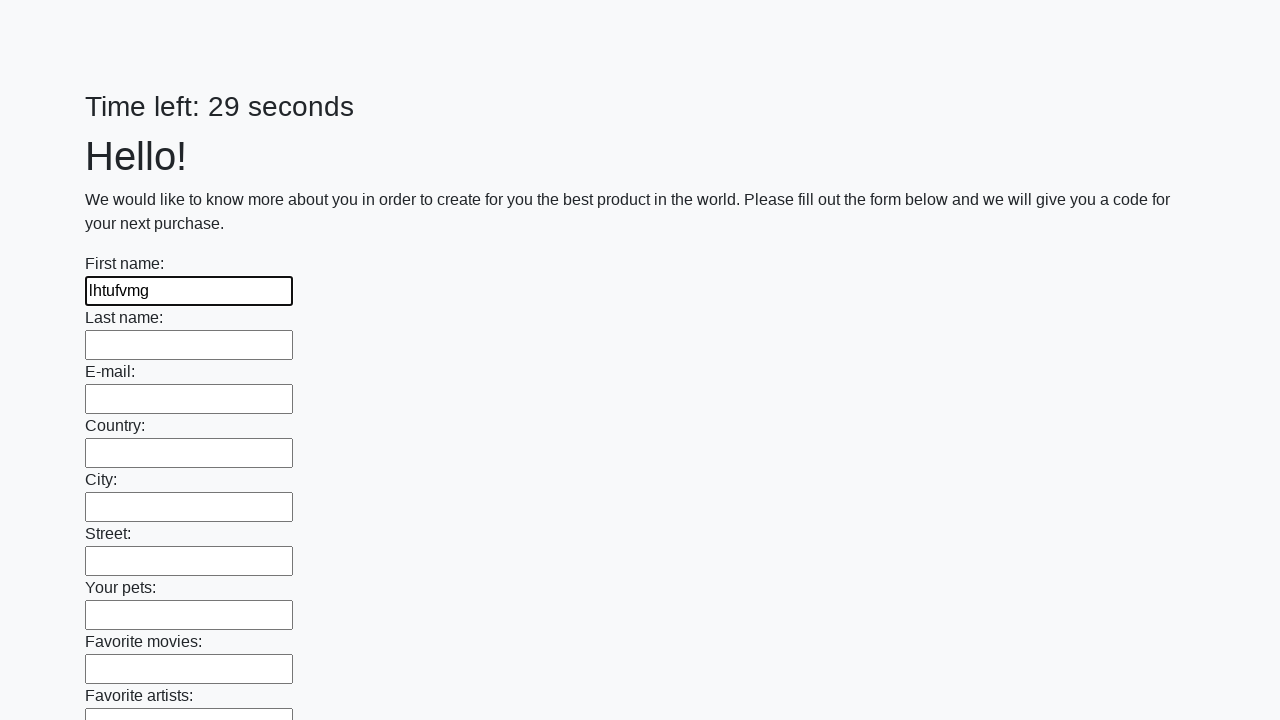

Filled input field with random text: 'bcsxhgmc' on input >> nth=1
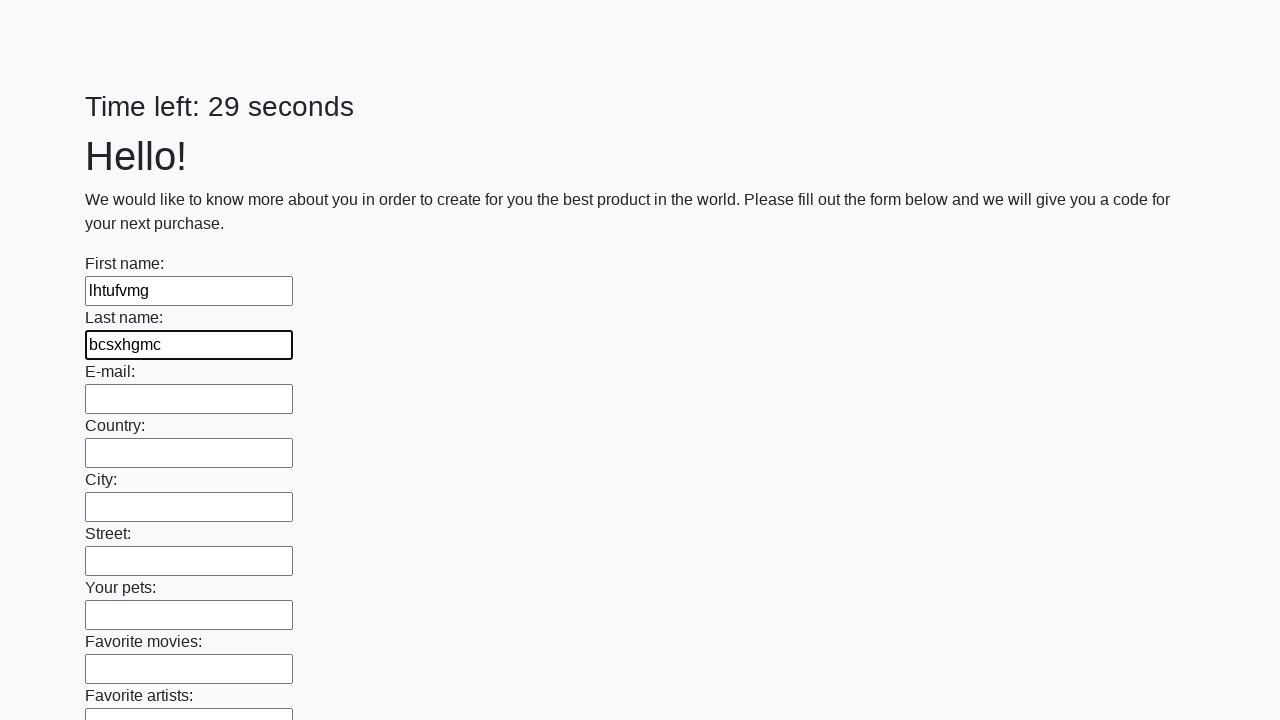

Filled input field with random text: 'zjlogcdx' on input >> nth=2
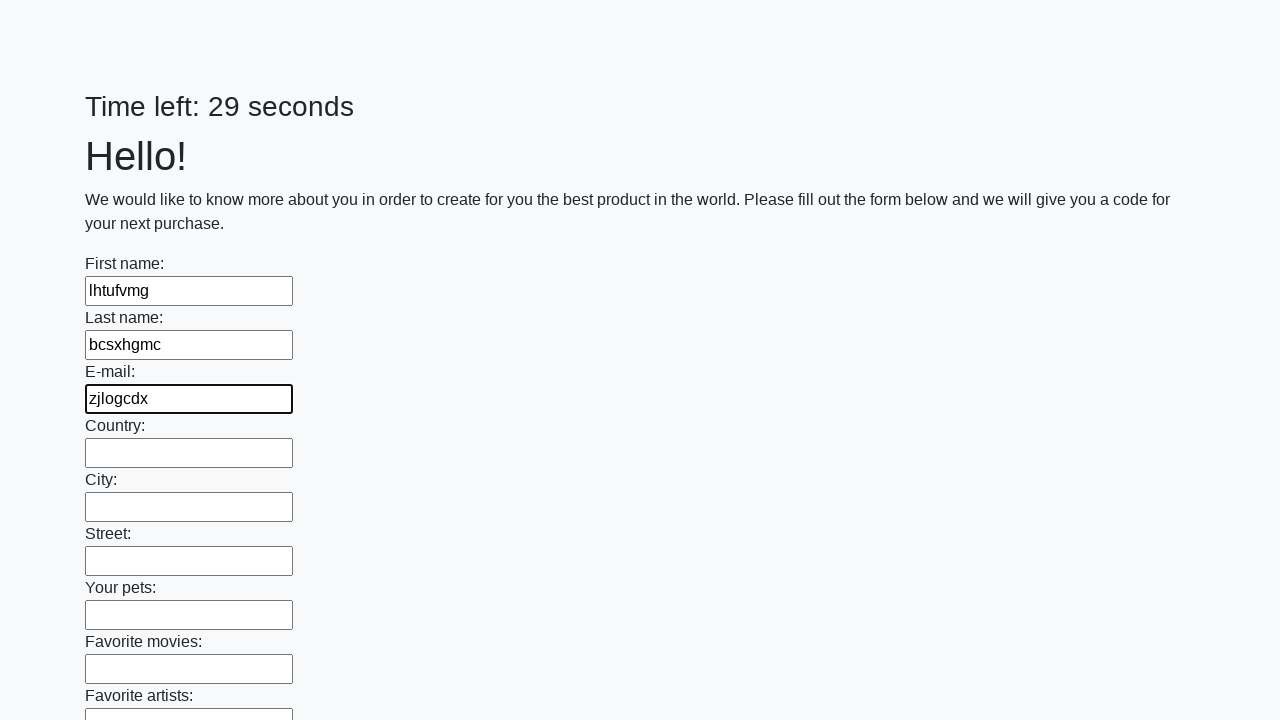

Filled input field with random text: 'ebqpcxnt' on input >> nth=3
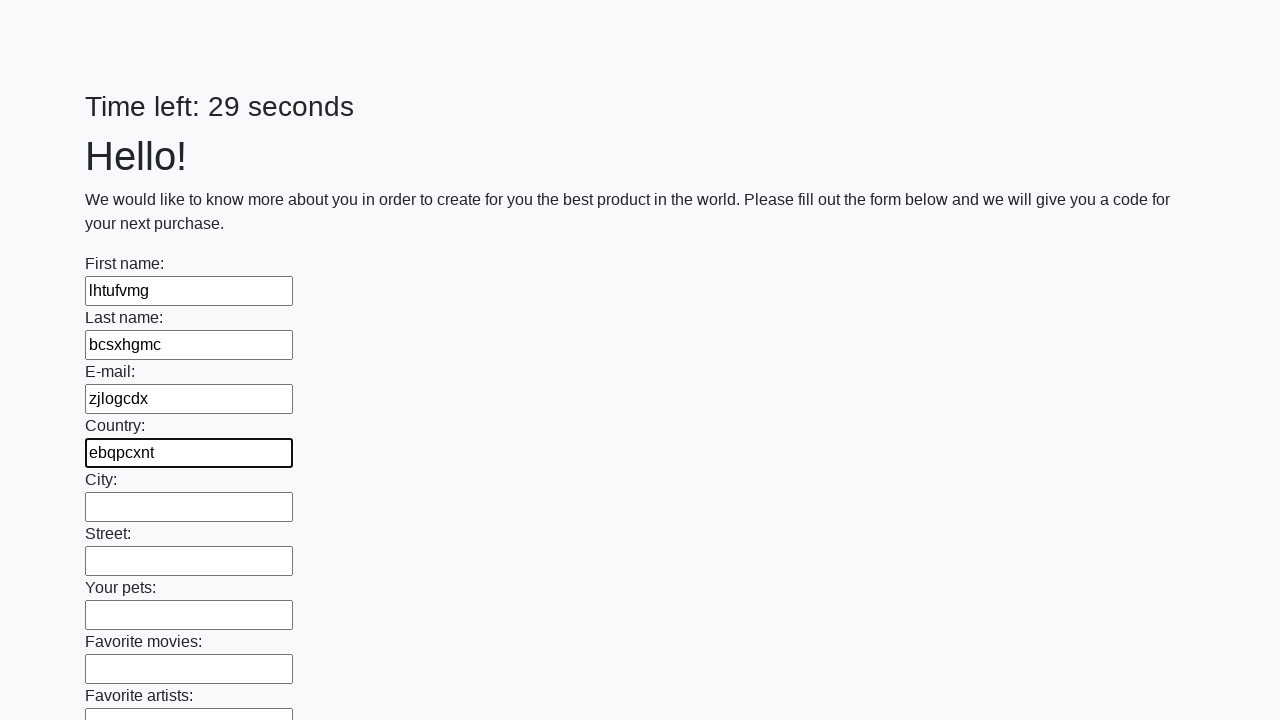

Filled input field with random text: 'rrcxrmpk' on input >> nth=4
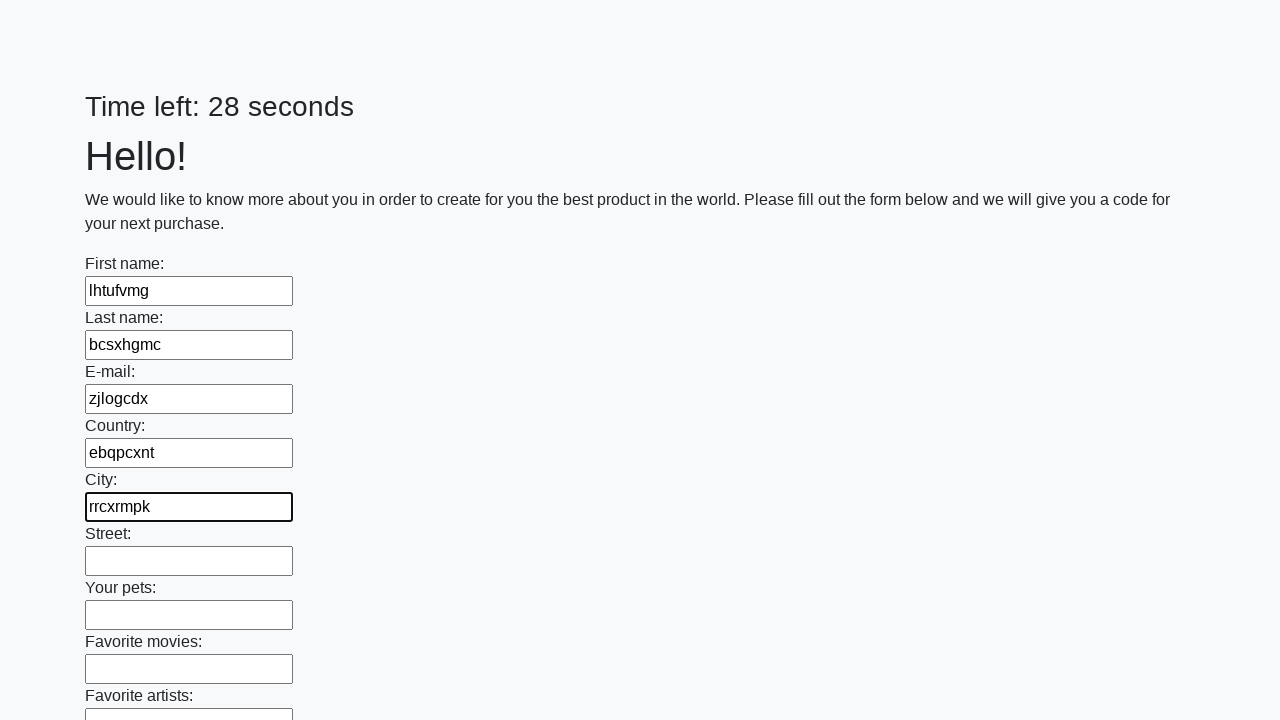

Filled input field with random text: 'fzoxntjd' on input >> nth=5
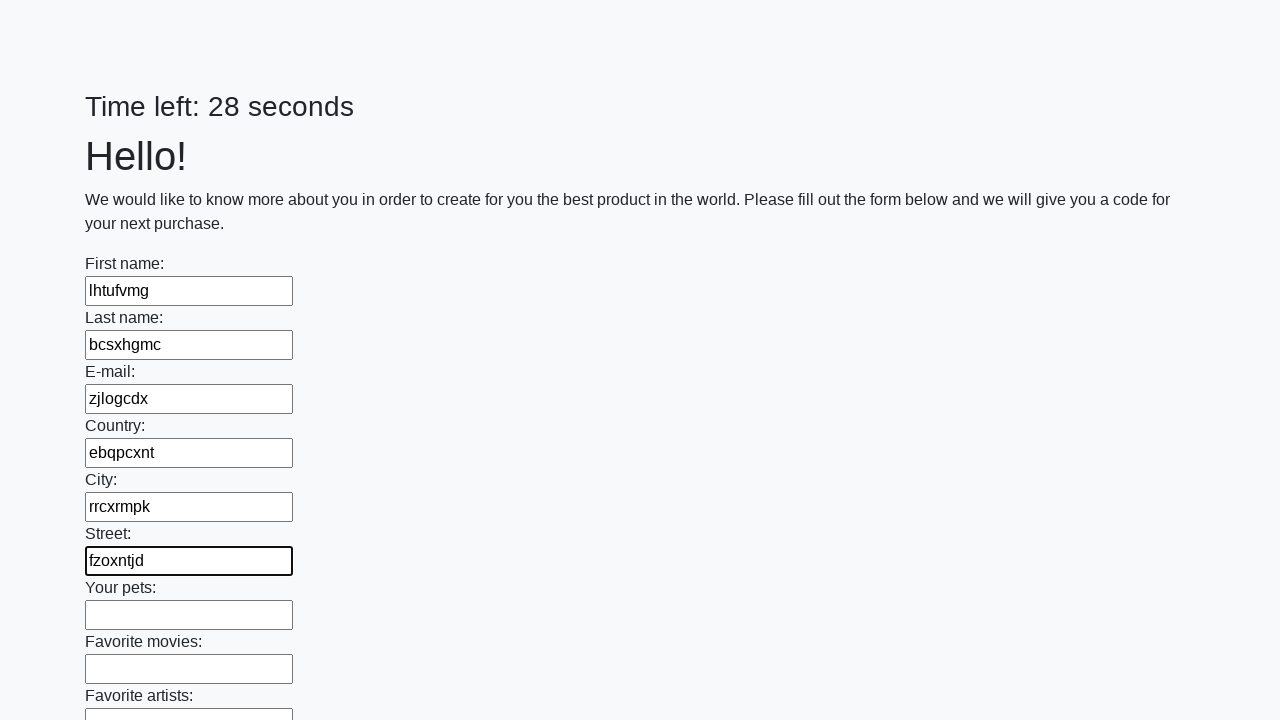

Filled input field with random text: 'kvdxbbhg' on input >> nth=6
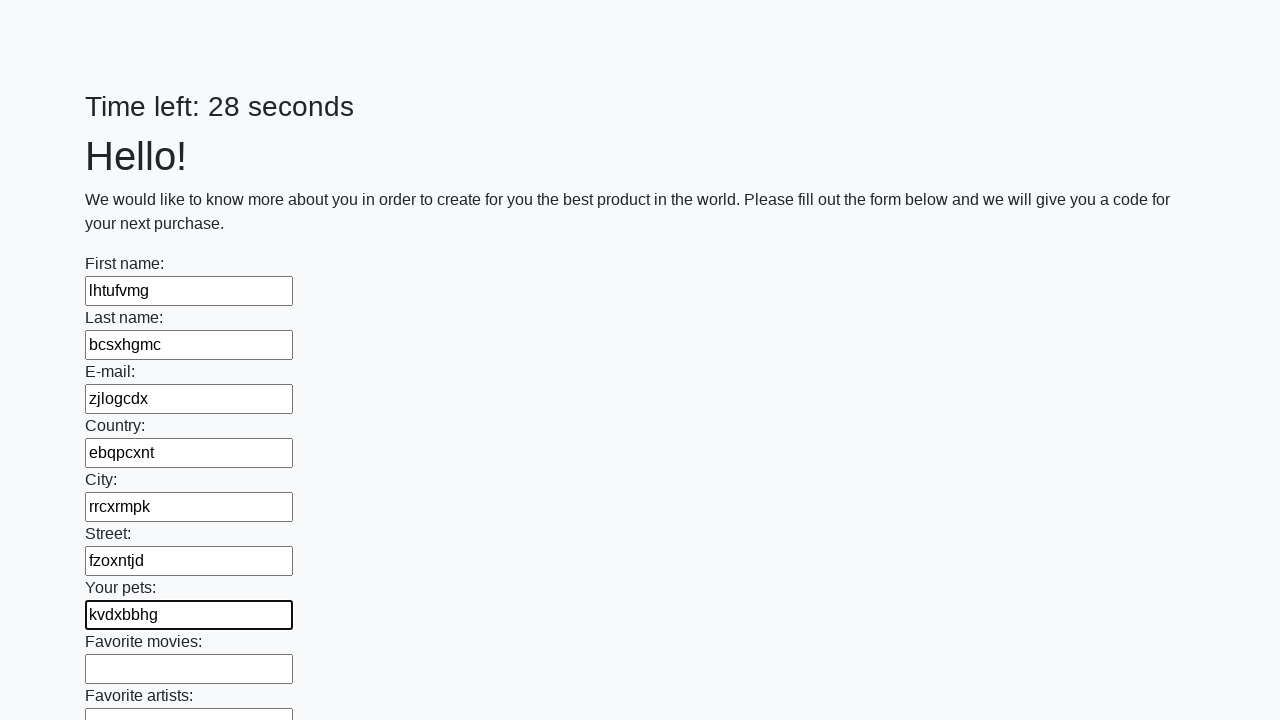

Filled input field with random text: 'nxvnvxxt' on input >> nth=7
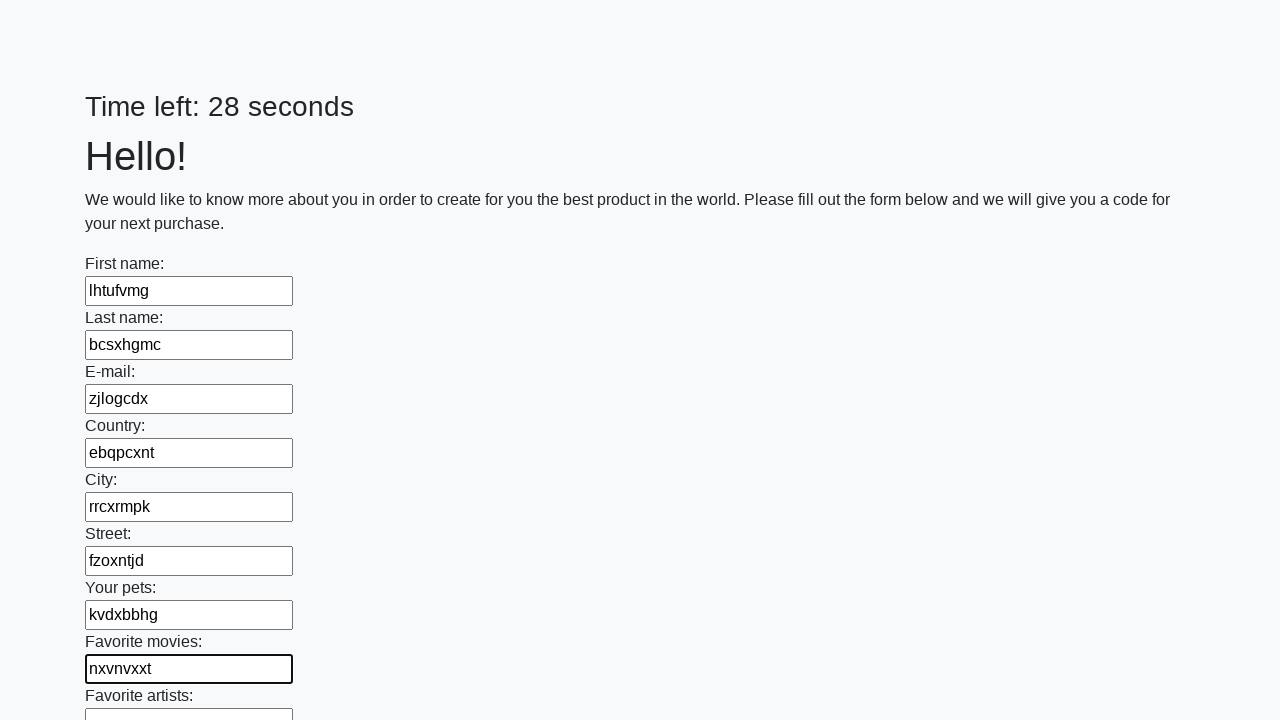

Filled input field with random text: 'albwipux' on input >> nth=8
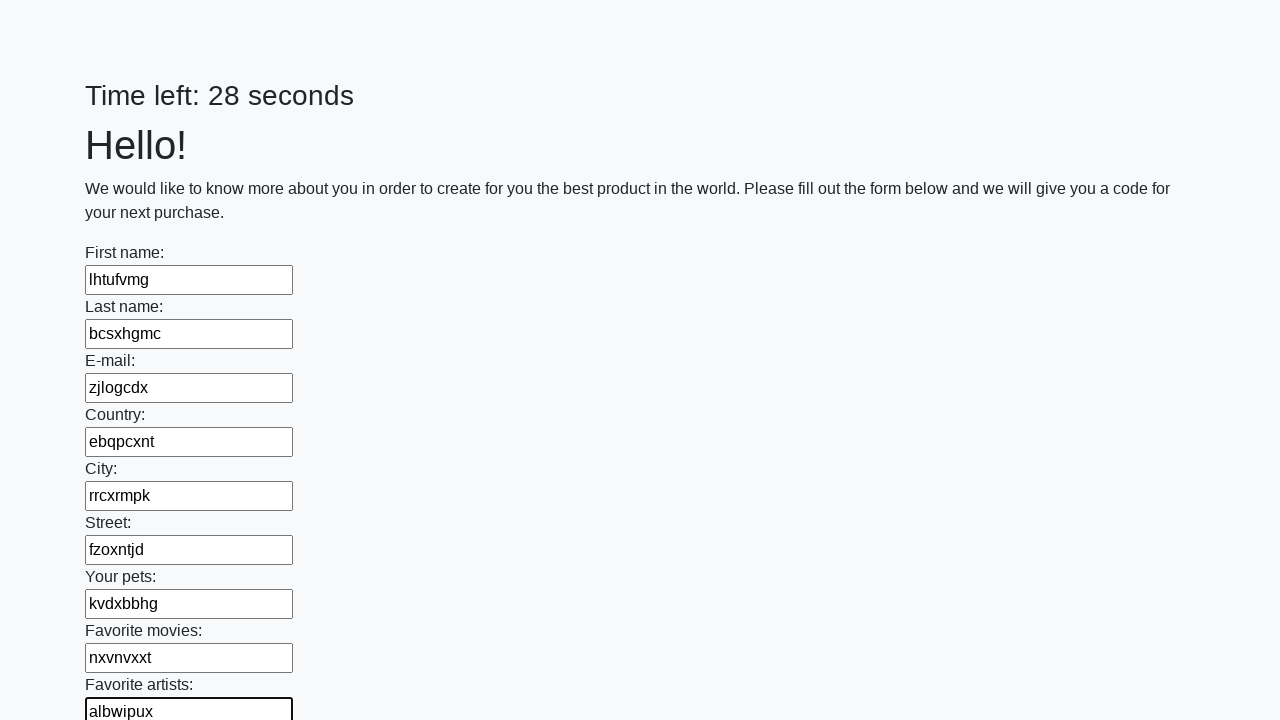

Filled input field with random text: 'pardlkhk' on input >> nth=9
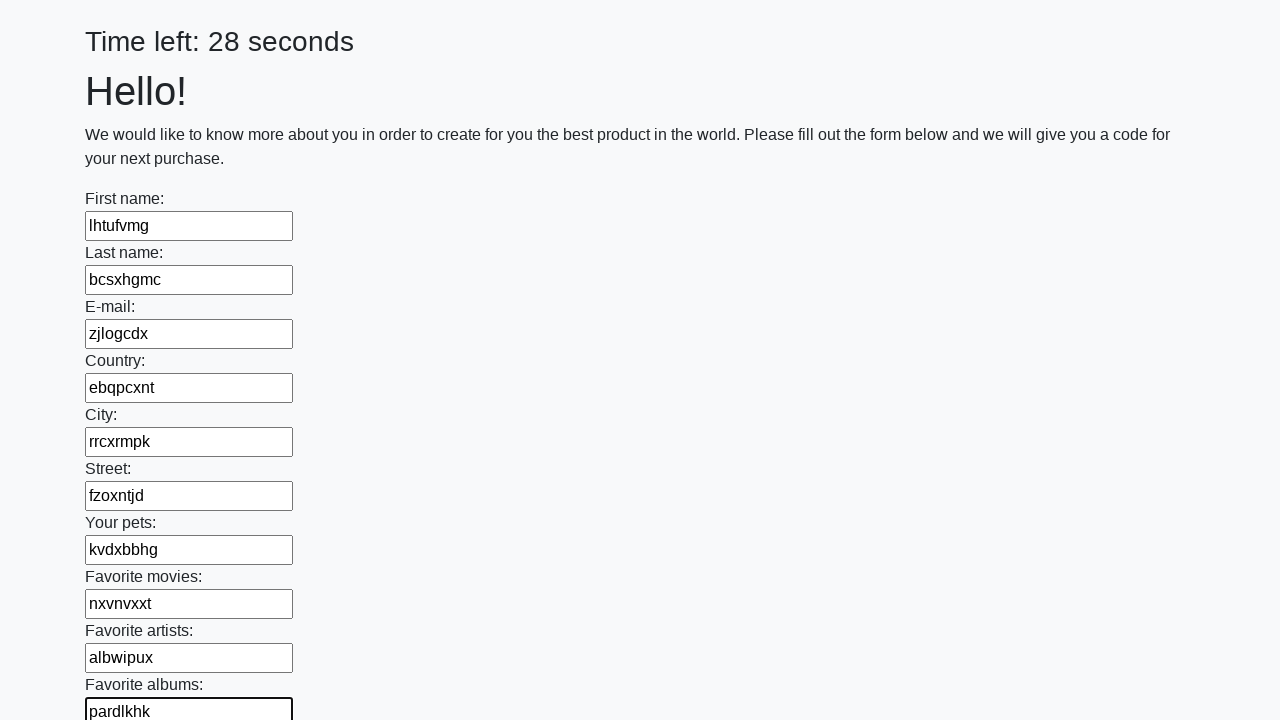

Filled input field with random text: 'uitwgsfp' on input >> nth=10
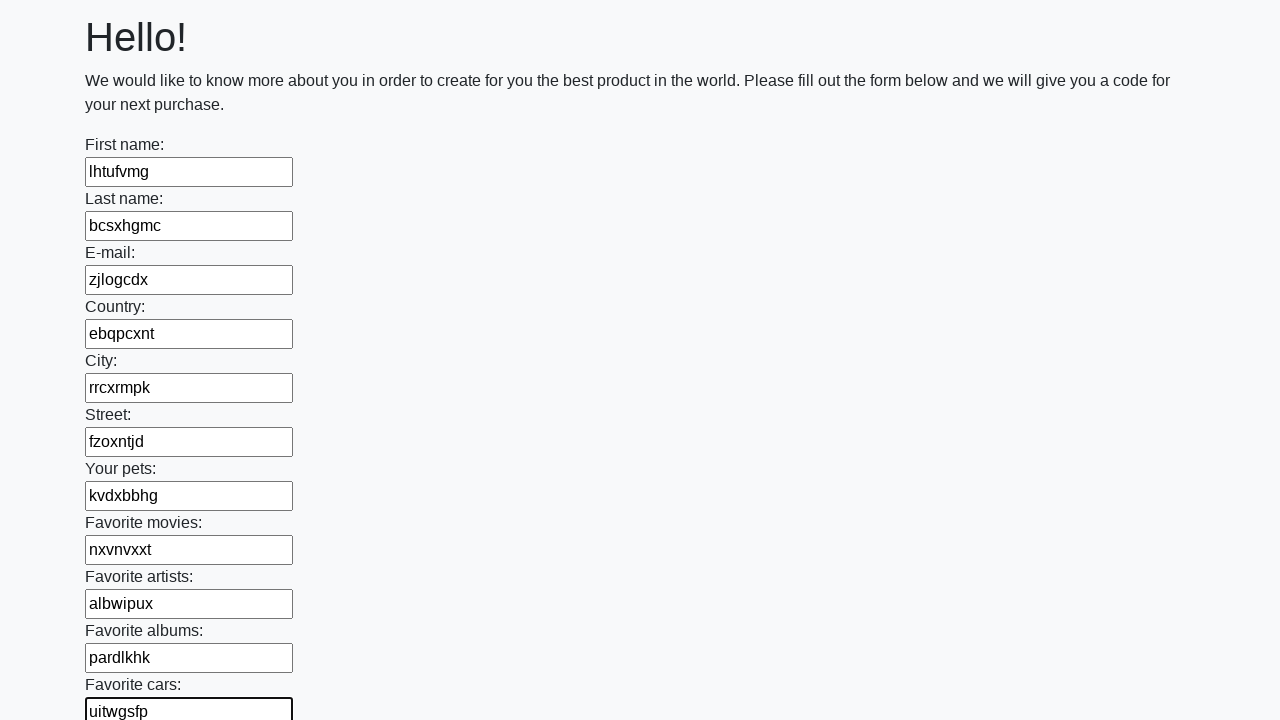

Filled input field with random text: 'otjahlnf' on input >> nth=11
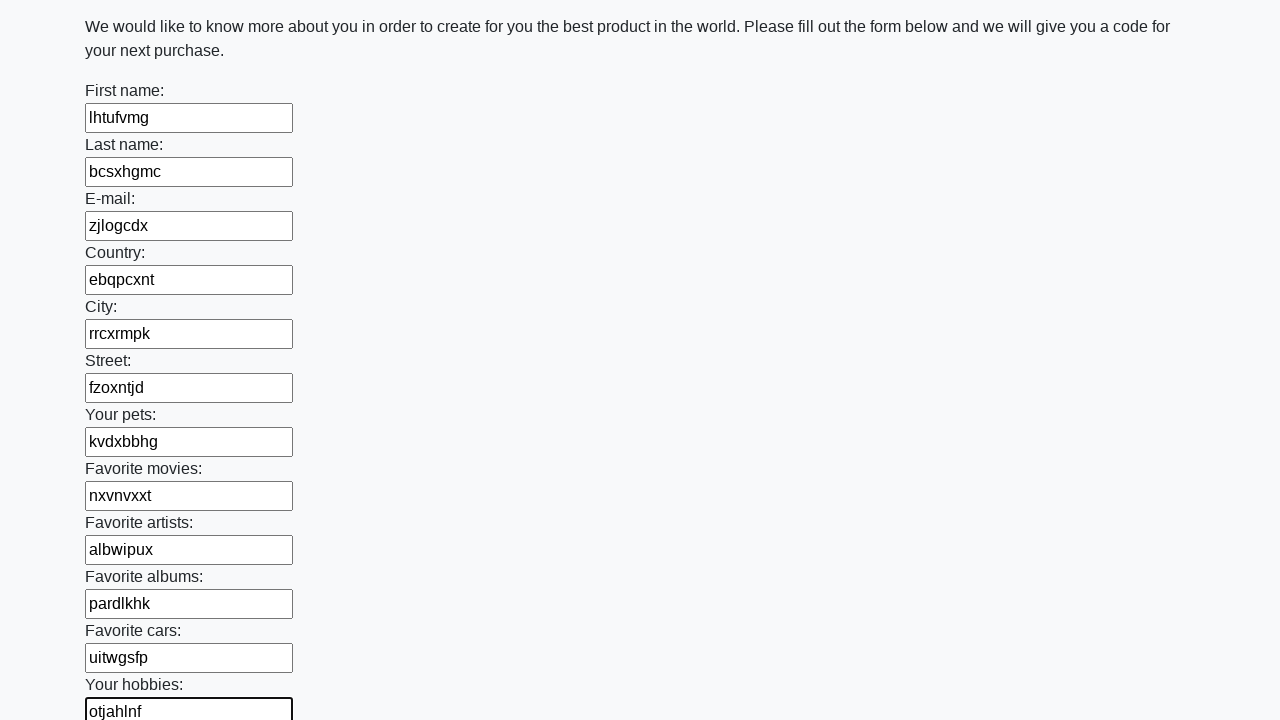

Filled input field with random text: 'lsfjswrx' on input >> nth=12
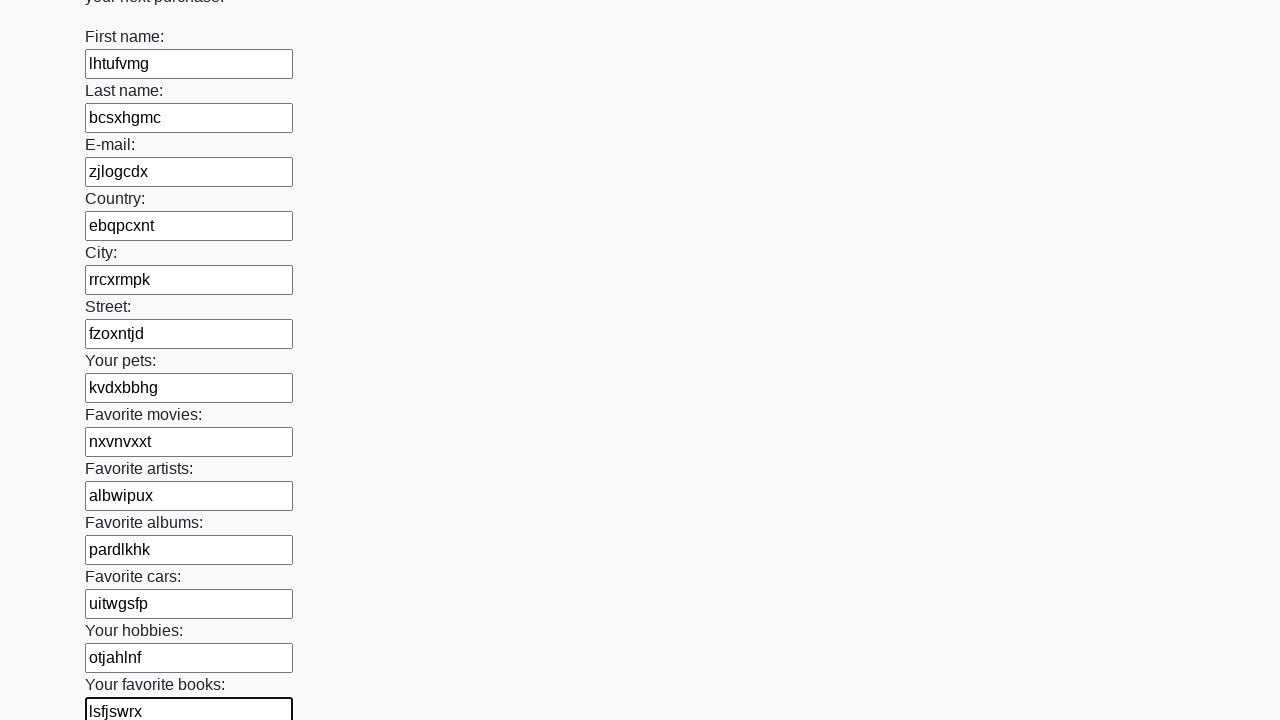

Filled input field with random text: 'yqkjhnwu' on input >> nth=13
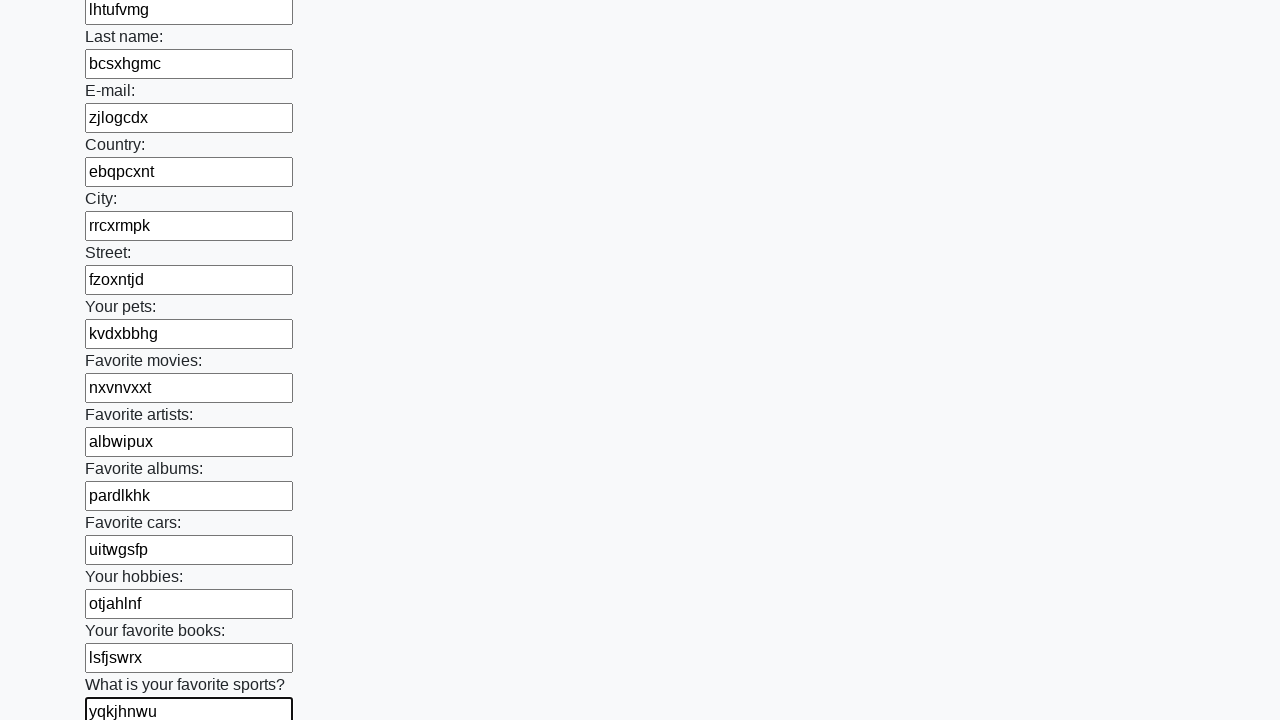

Filled input field with random text: 'jevzyxro' on input >> nth=14
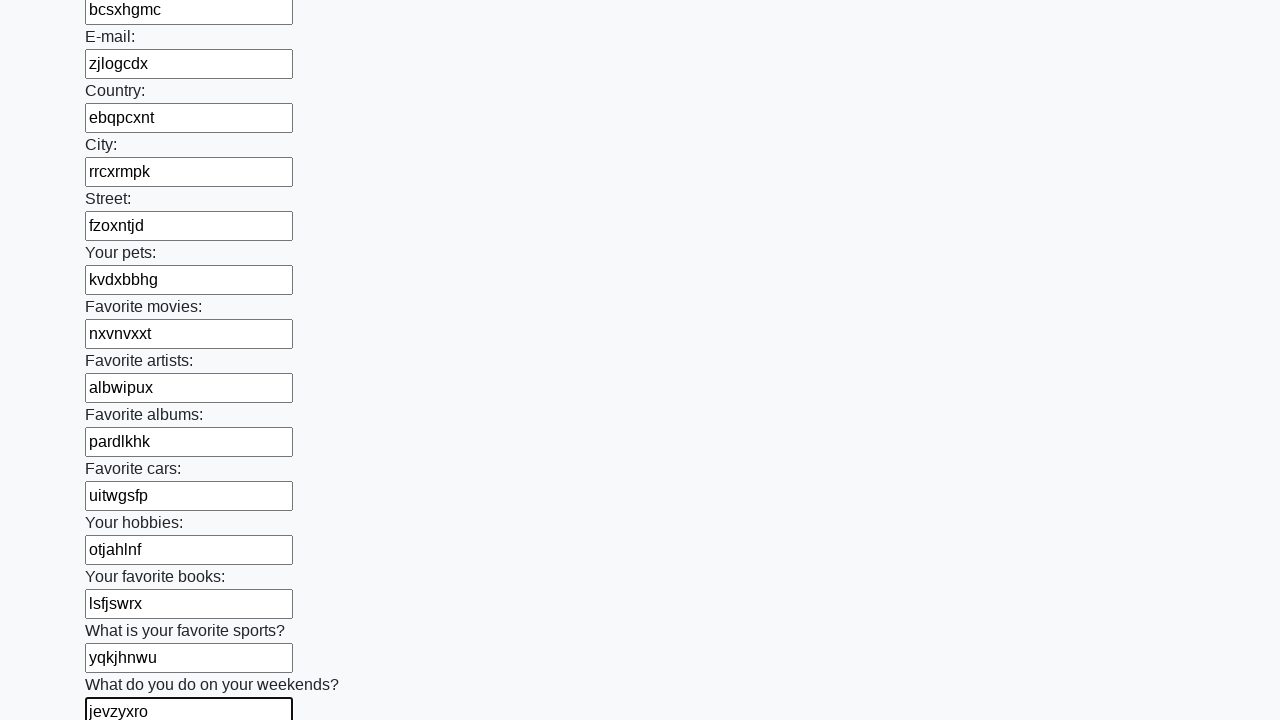

Filled input field with random text: 'pdibclxd' on input >> nth=15
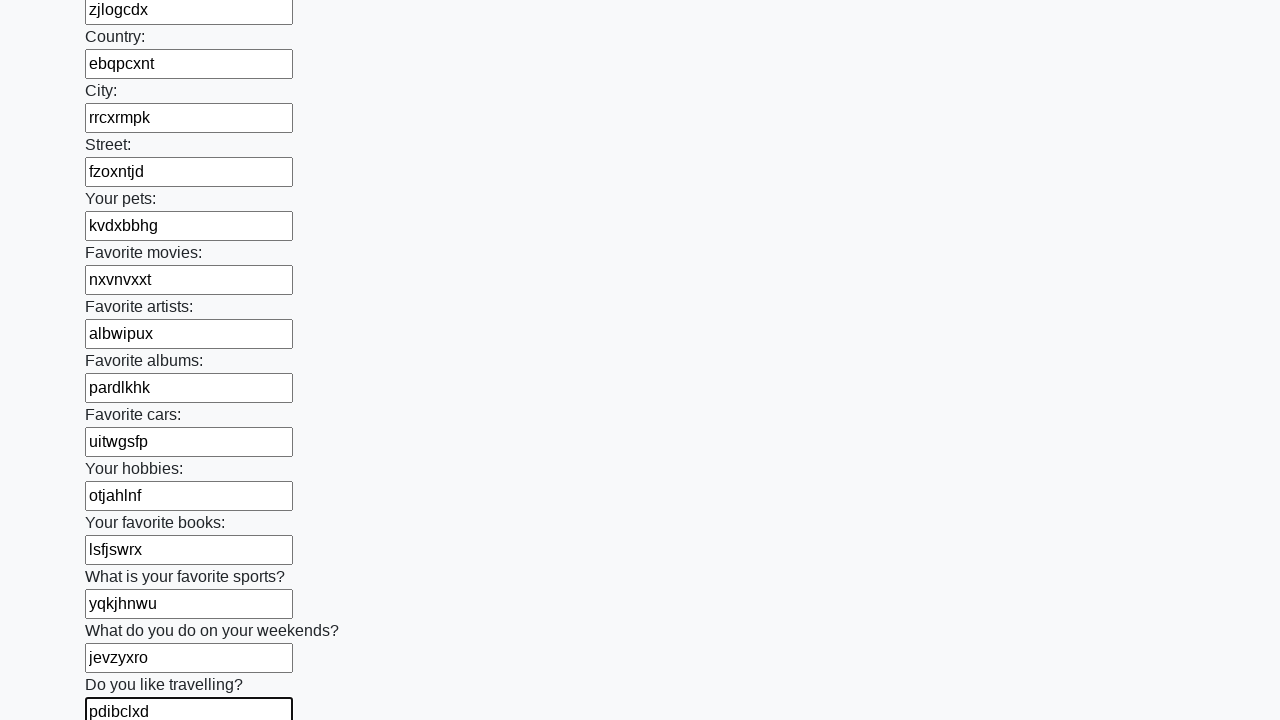

Filled input field with random text: 'psidvxjz' on input >> nth=16
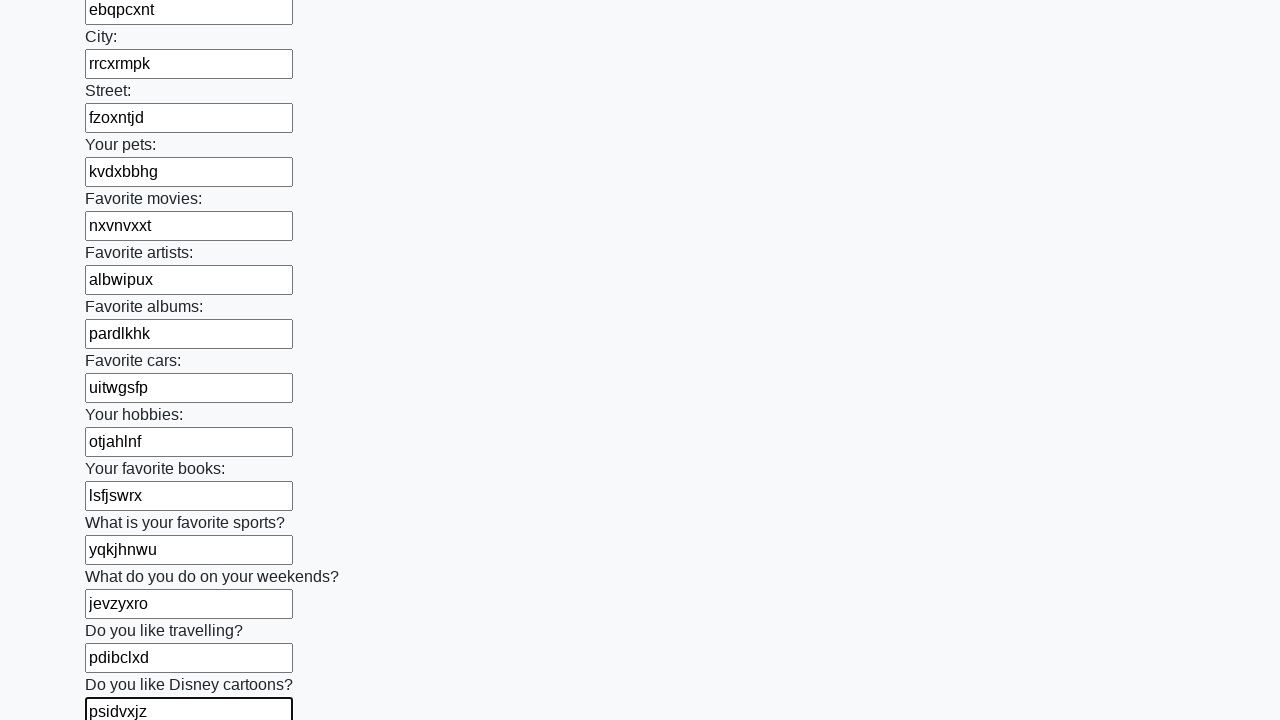

Filled input field with random text: 'lvxypgwa' on input >> nth=17
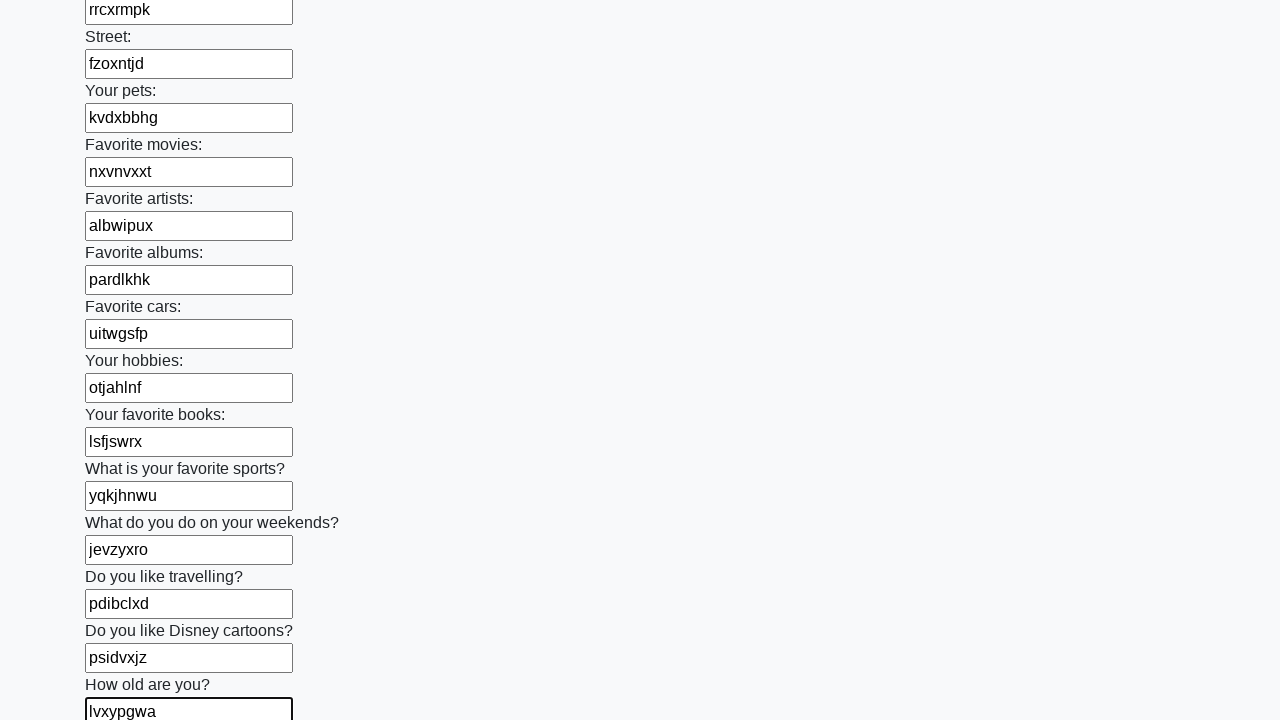

Filled input field with random text: 'dioyqjhm' on input >> nth=18
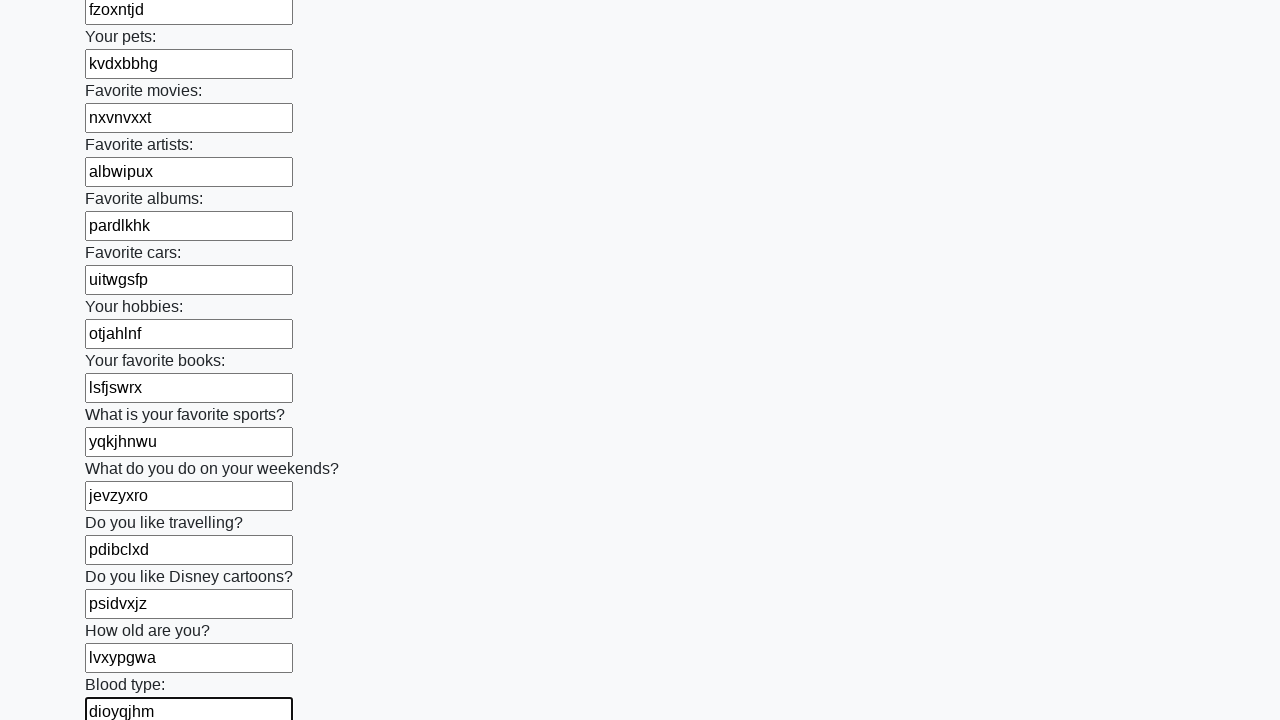

Filled input field with random text: 'trkuxmoa' on input >> nth=19
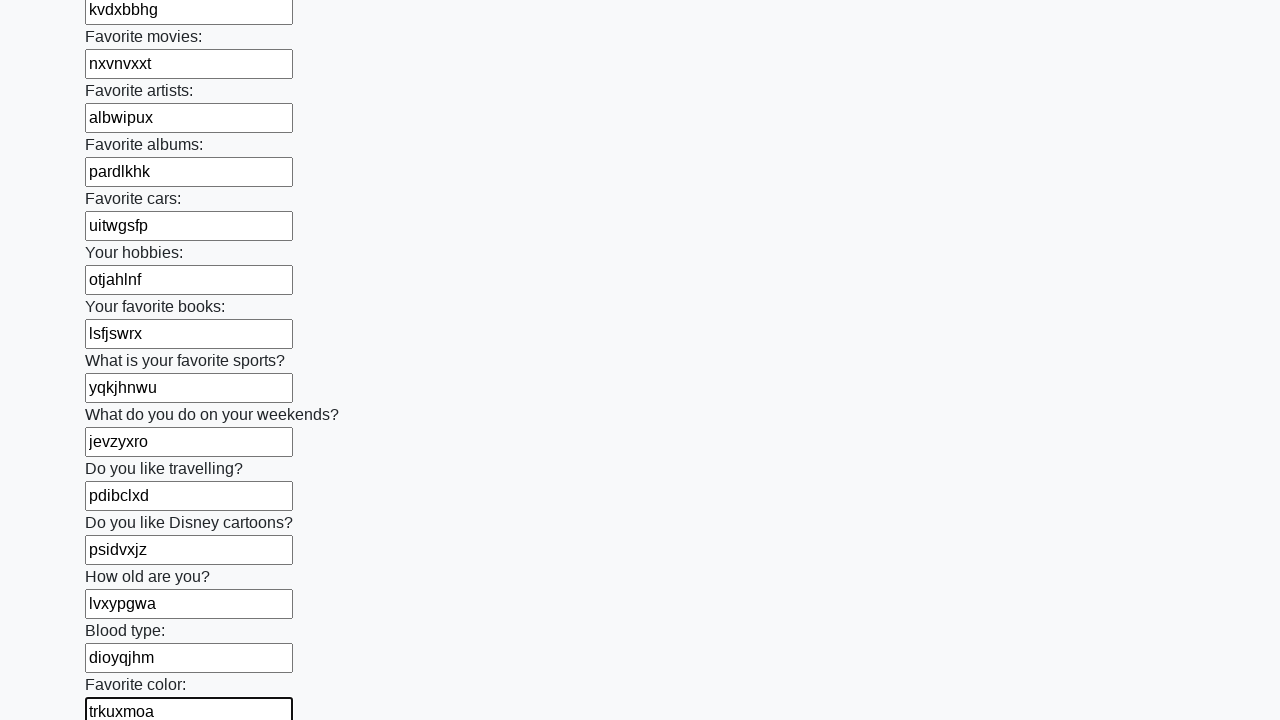

Filled input field with random text: 'ogezutes' on input >> nth=20
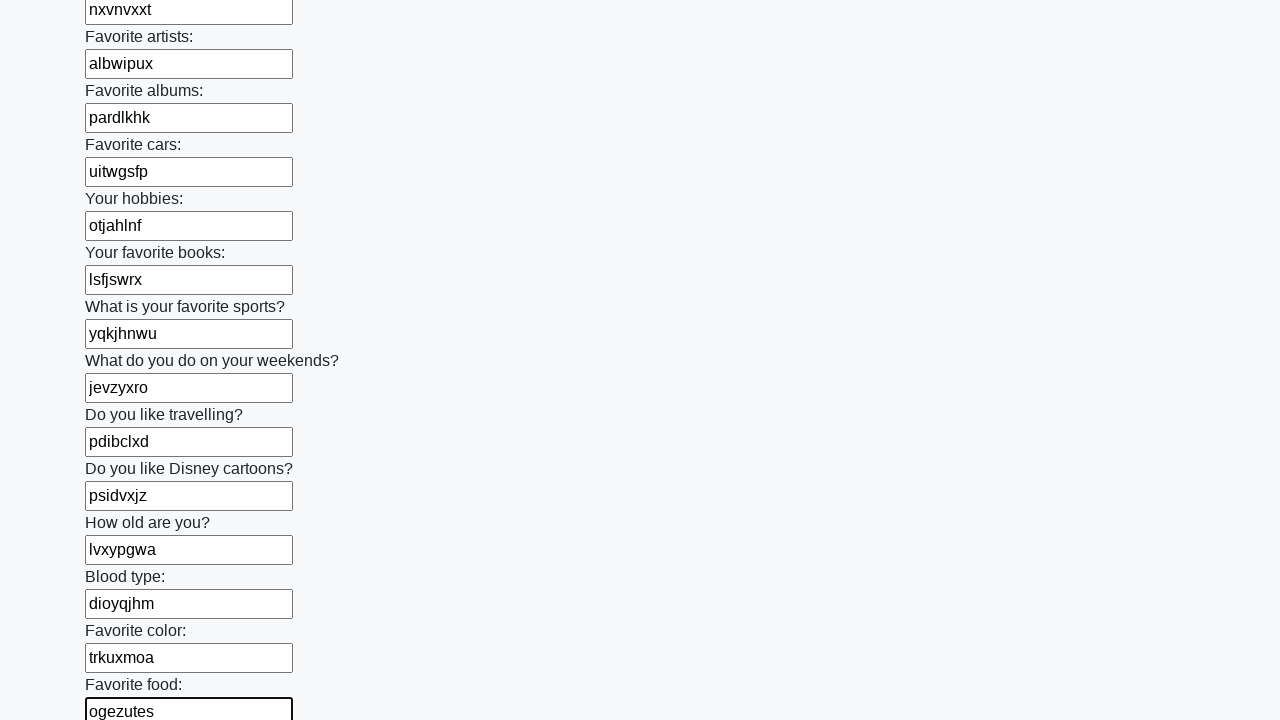

Filled input field with random text: 'emrqvyru' on input >> nth=21
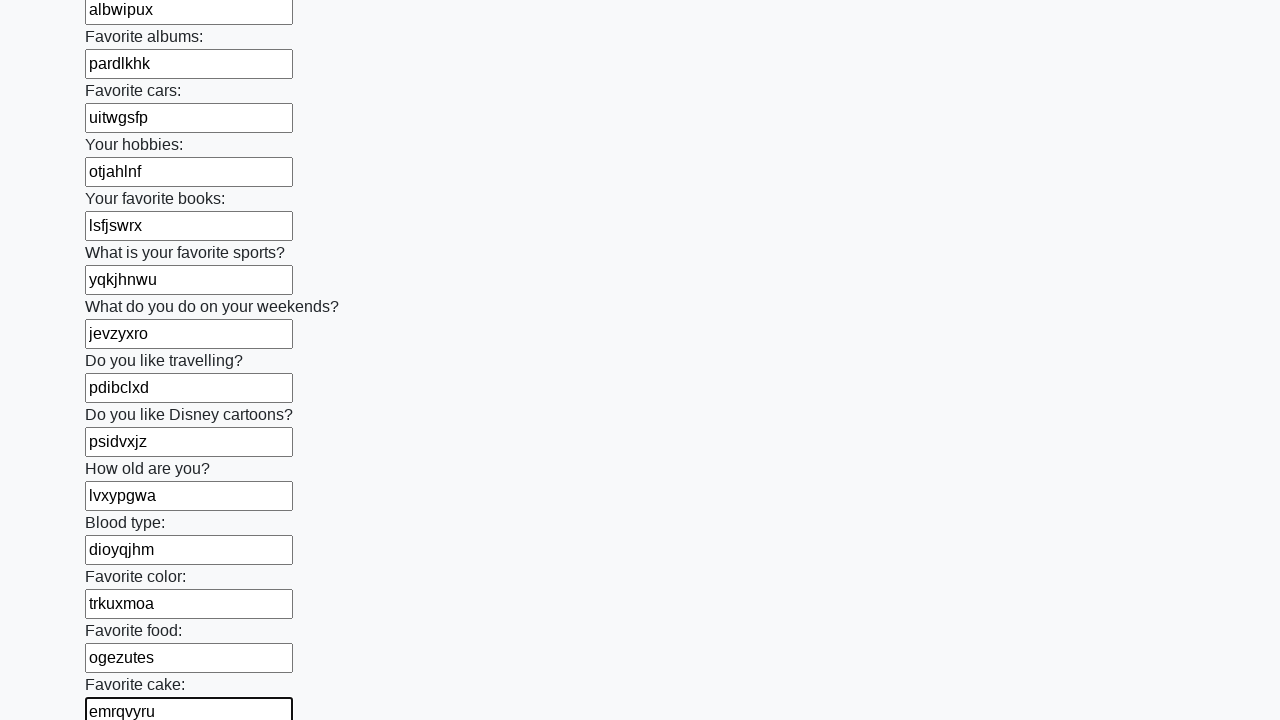

Filled input field with random text: 'glkaqnpq' on input >> nth=22
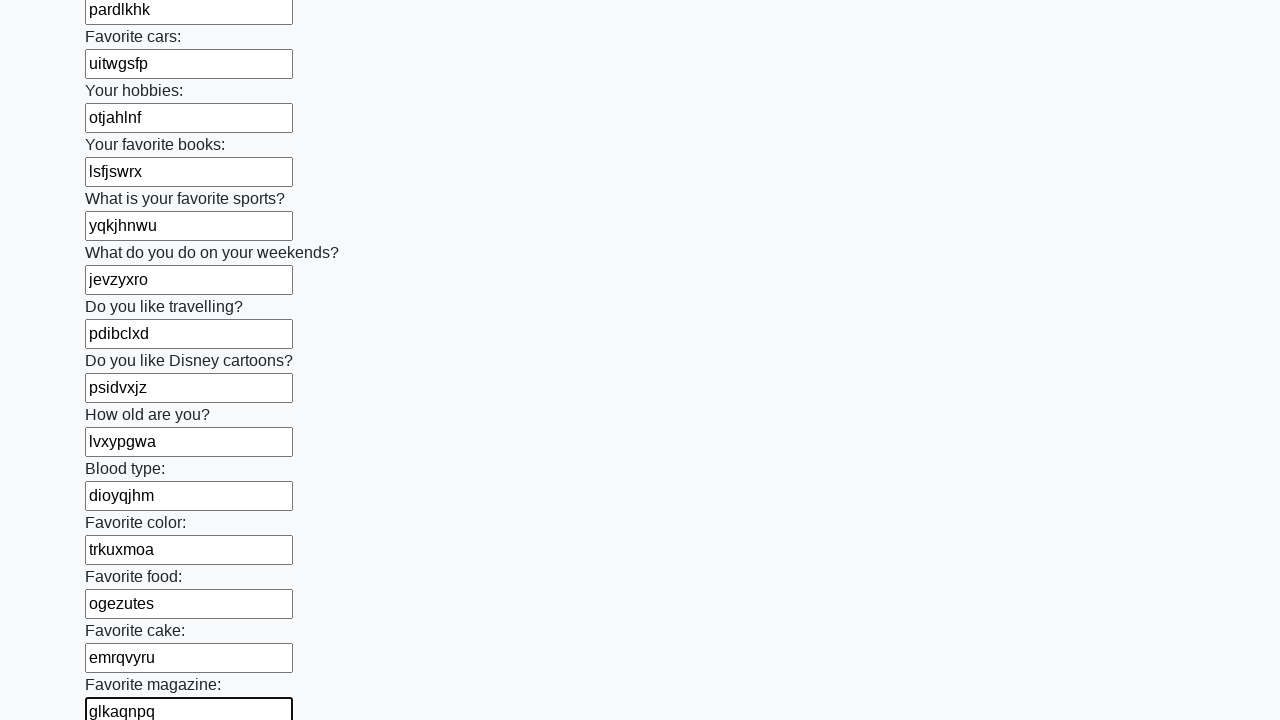

Filled input field with random text: 'cxayagzq' on input >> nth=23
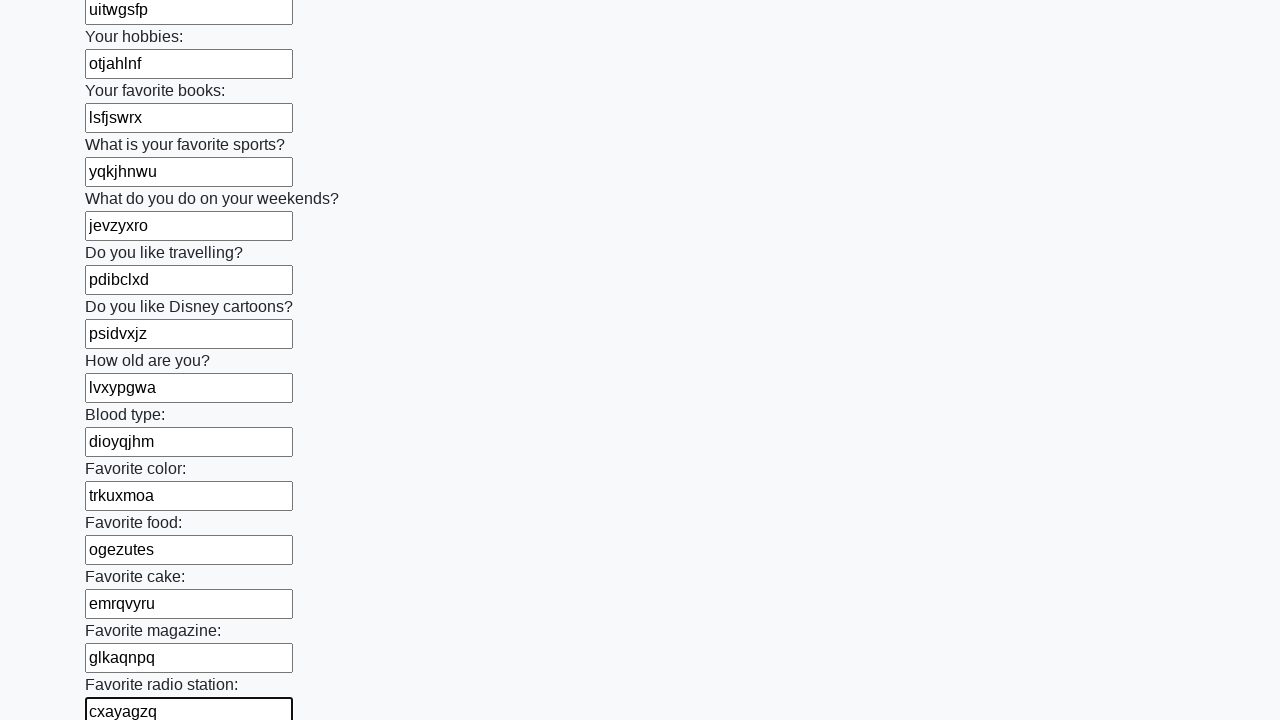

Filled input field with random text: 'isehleca' on input >> nth=24
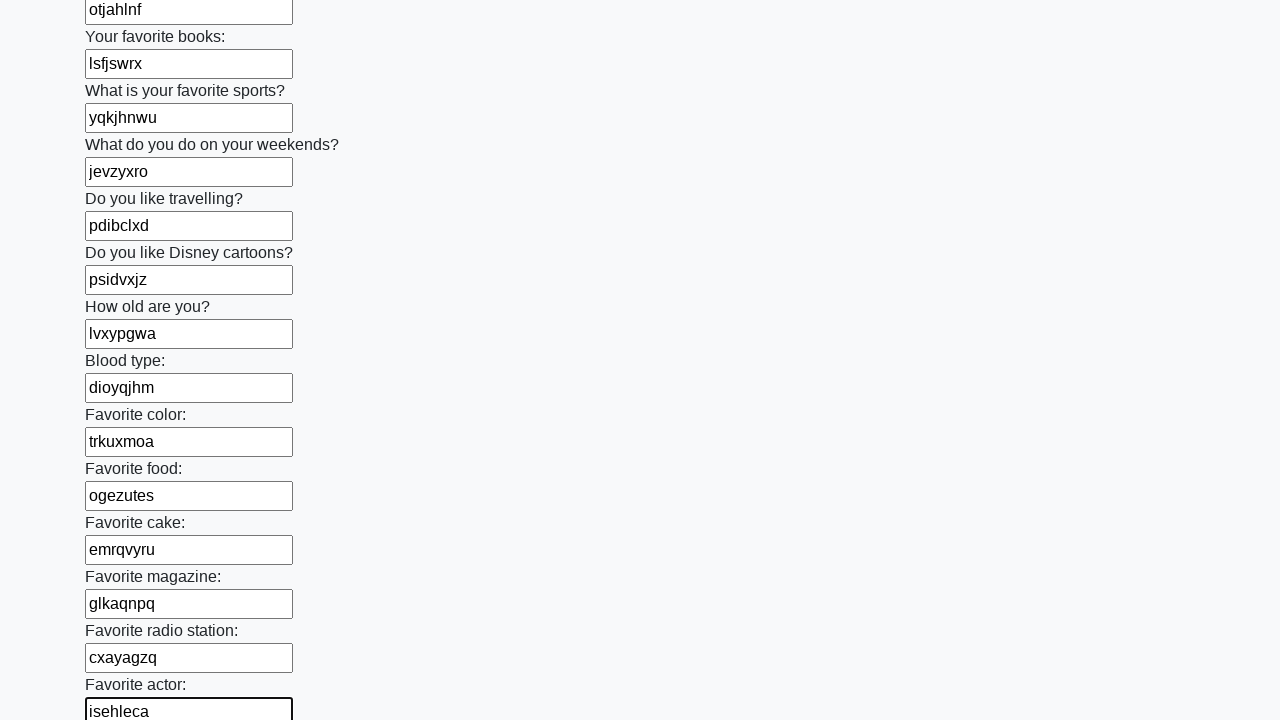

Filled input field with random text: 'mbudnatd' on input >> nth=25
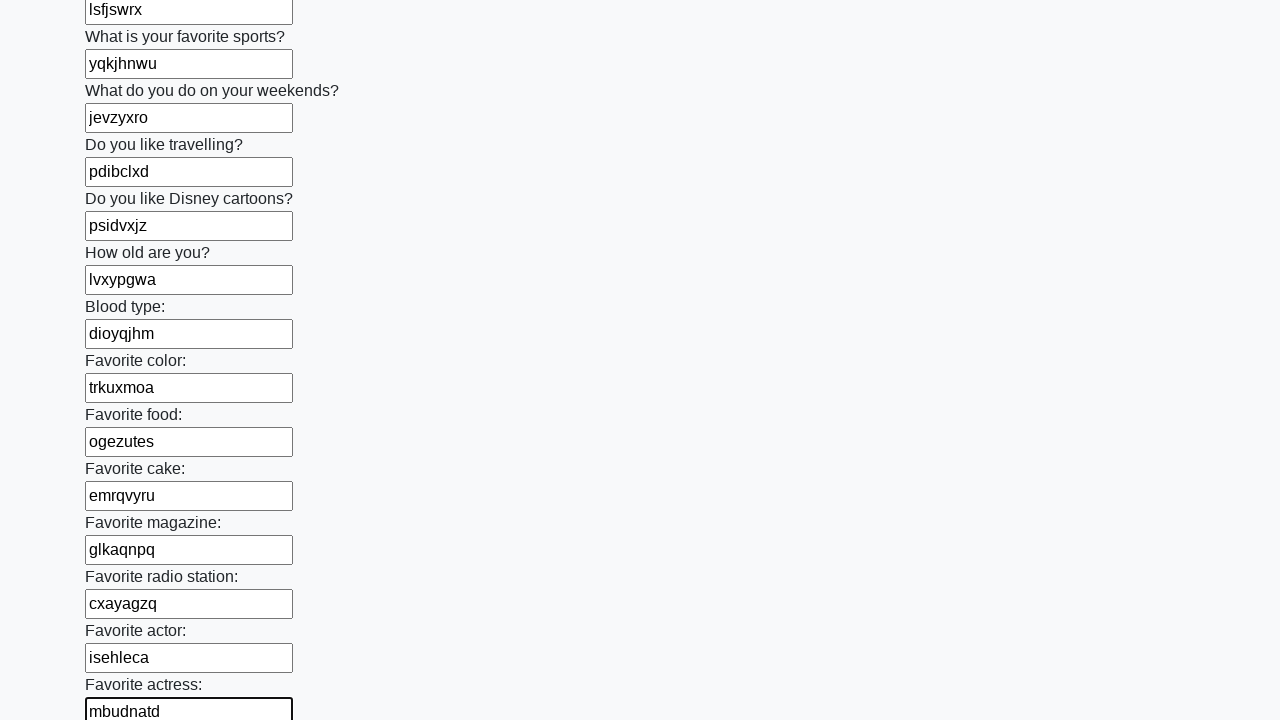

Filled input field with random text: 'nccbnucw' on input >> nth=26
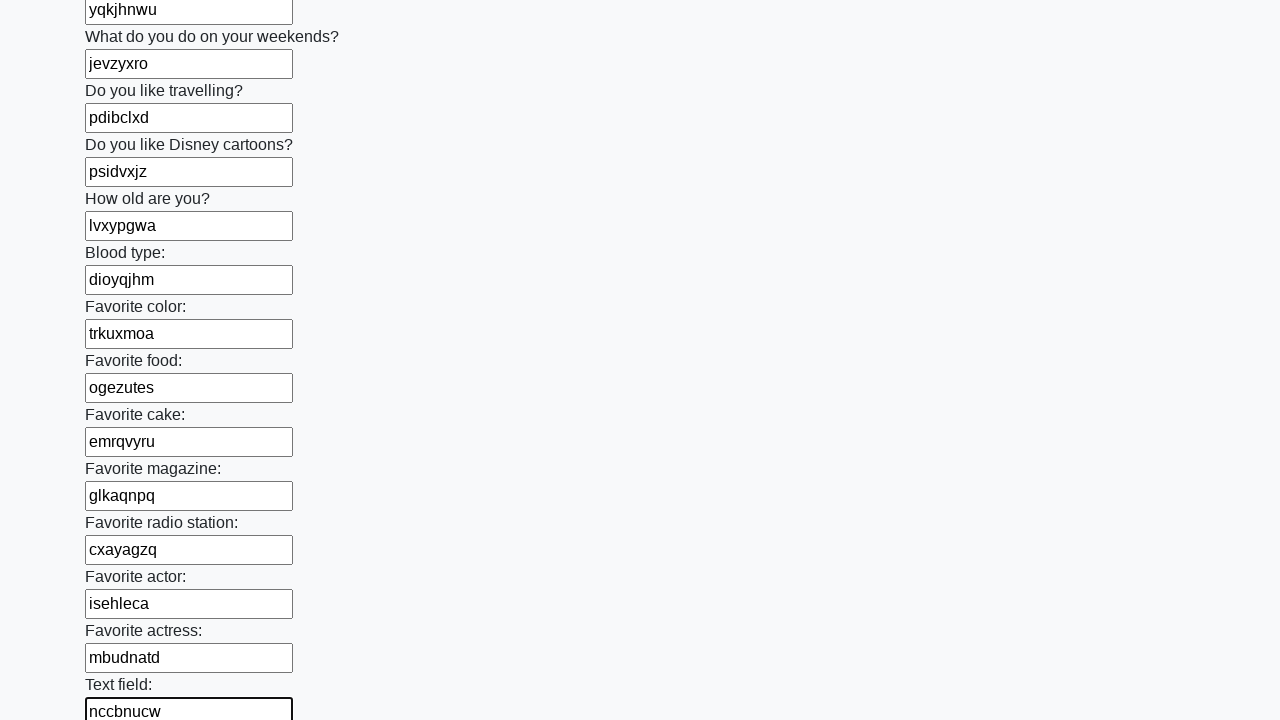

Filled input field with random text: 'rkdkzzkd' on input >> nth=27
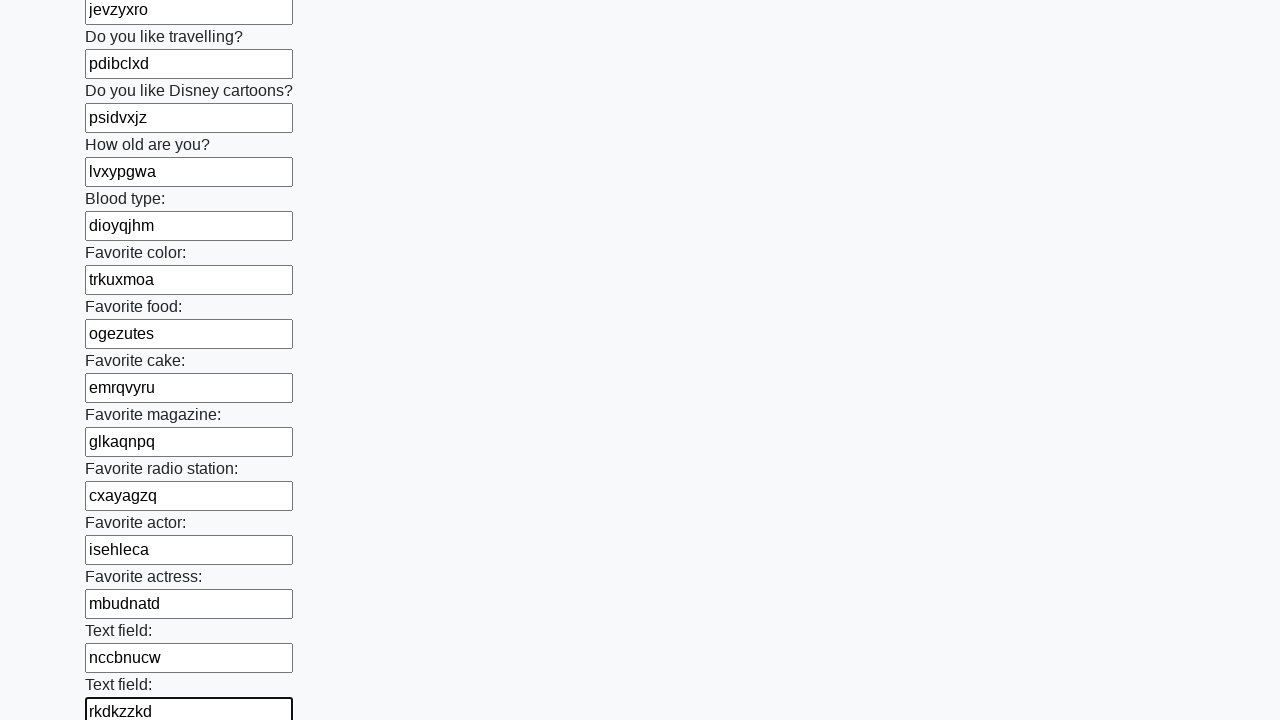

Filled input field with random text: 'rcgvwajv' on input >> nth=28
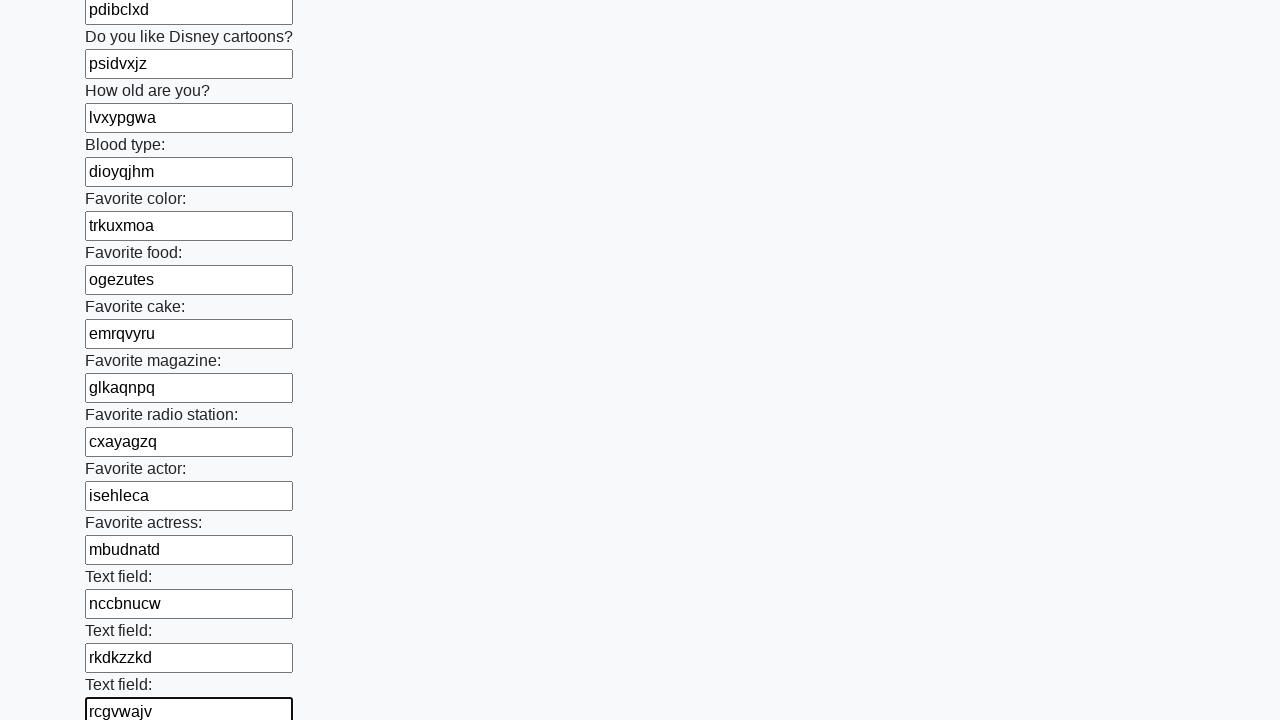

Filled input field with random text: 'fcrumujx' on input >> nth=29
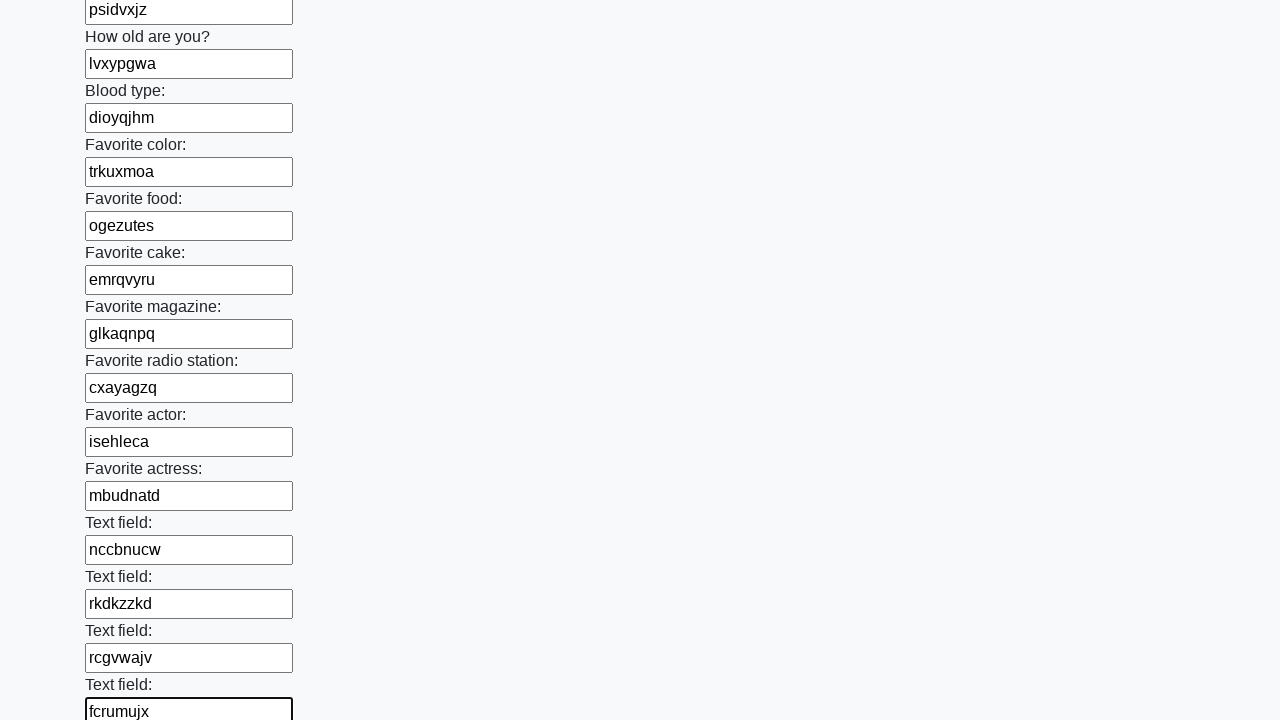

Filled input field with random text: 'uncaobbb' on input >> nth=30
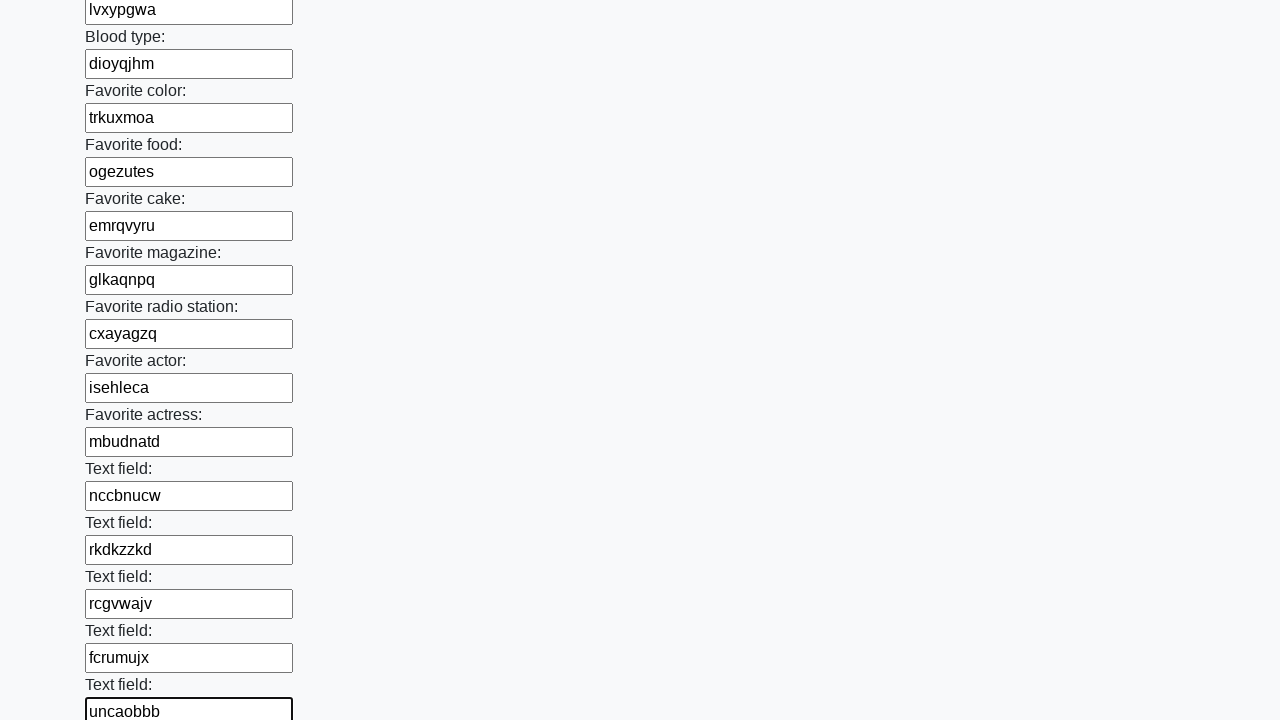

Filled input field with random text: 'zmrcasle' on input >> nth=31
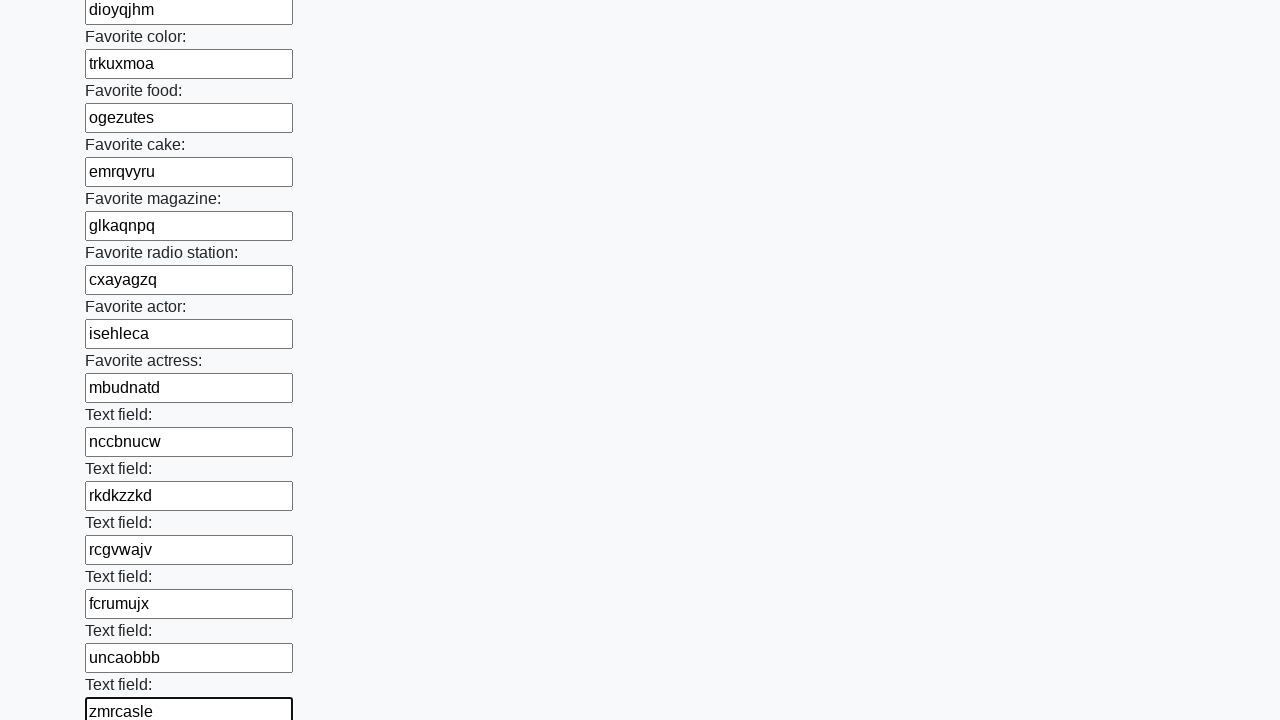

Filled input field with random text: 'drrcztxo' on input >> nth=32
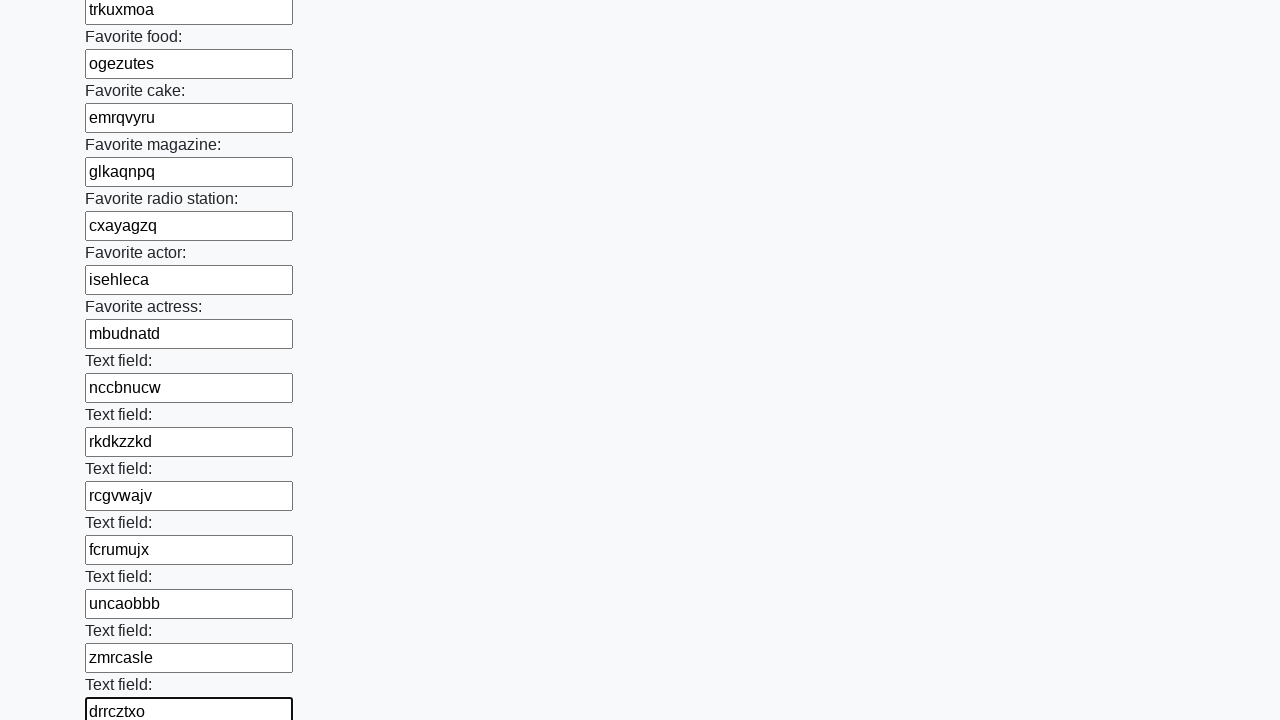

Filled input field with random text: 'zggspfci' on input >> nth=33
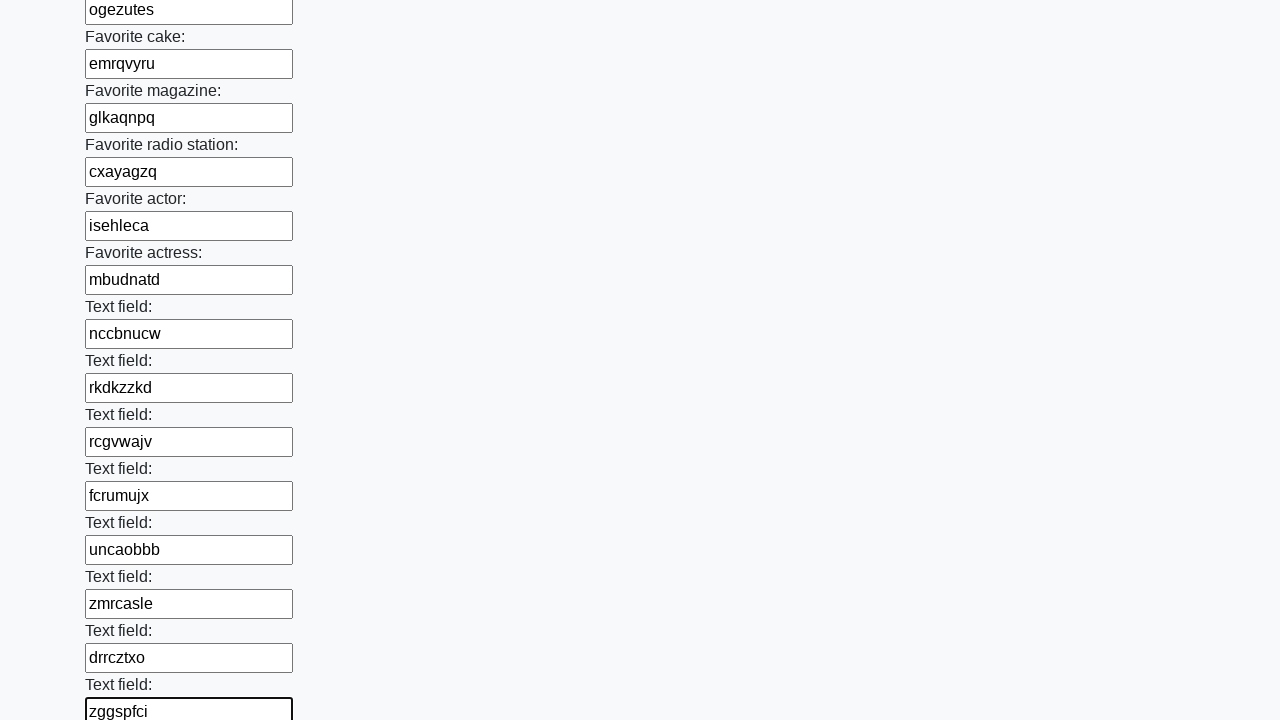

Filled input field with random text: 'jscuigrq' on input >> nth=34
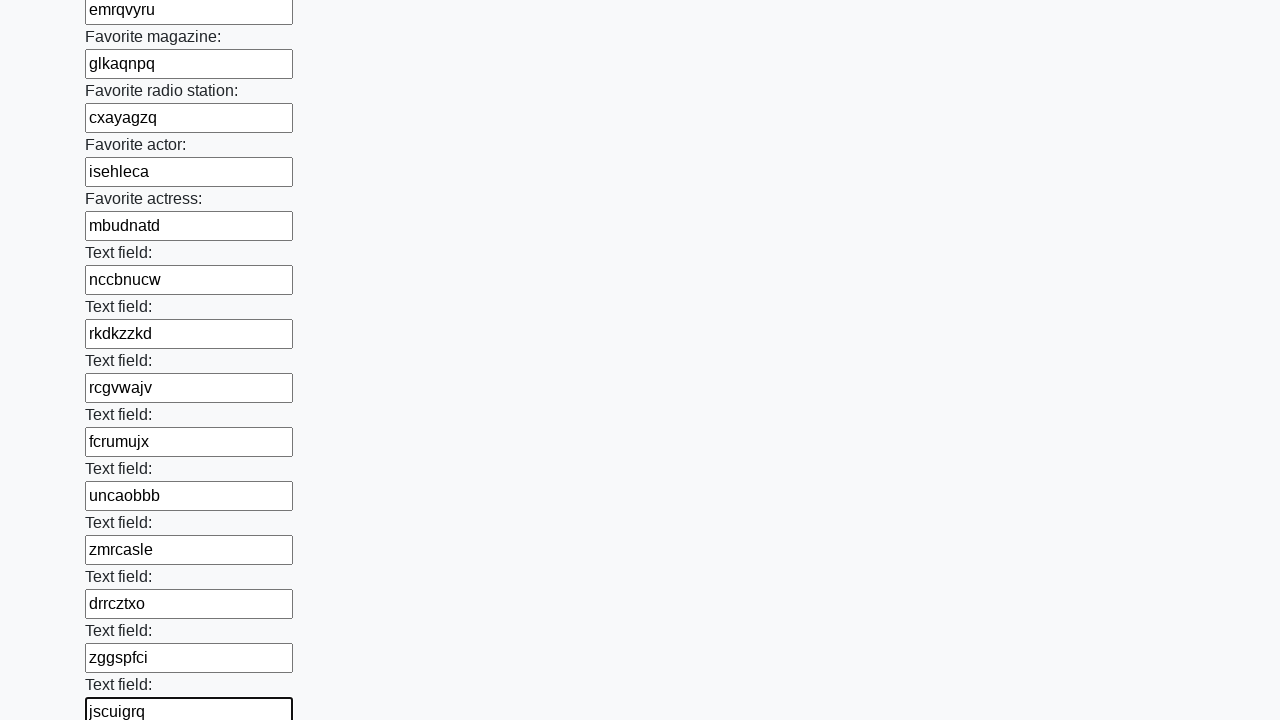

Filled input field with random text: 'sqntspvv' on input >> nth=35
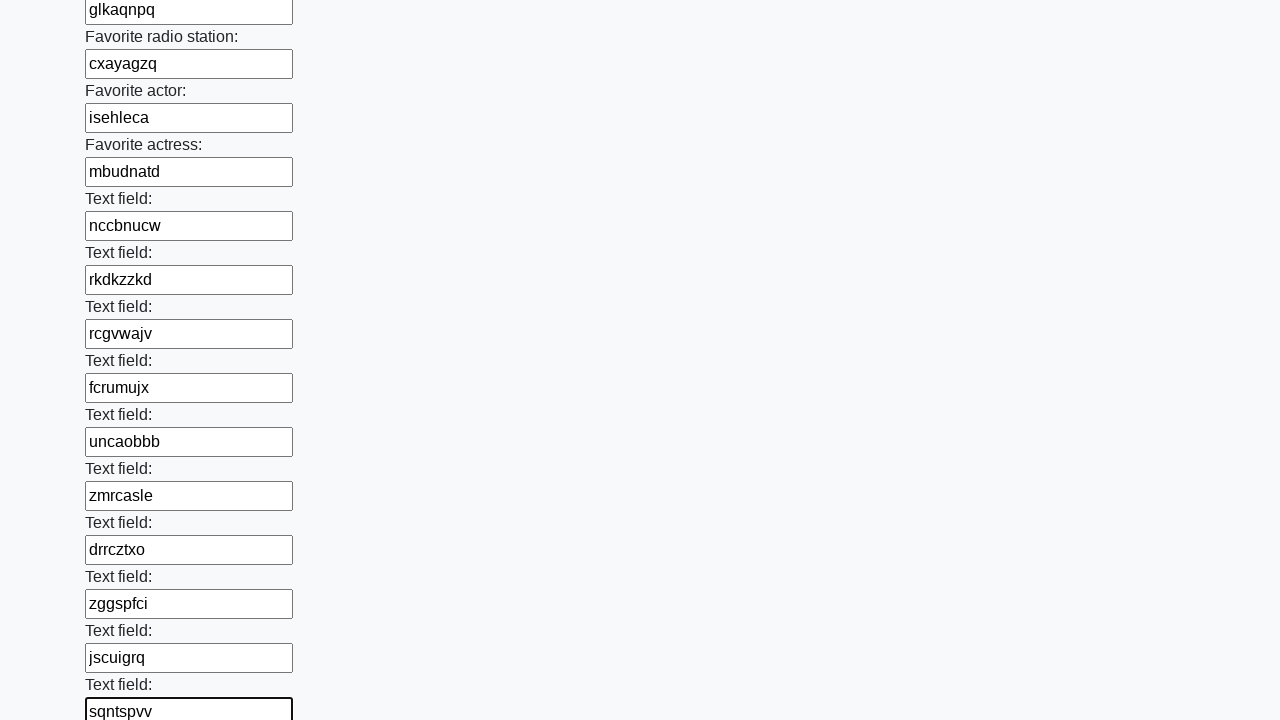

Filled input field with random text: 'lopnnbfg' on input >> nth=36
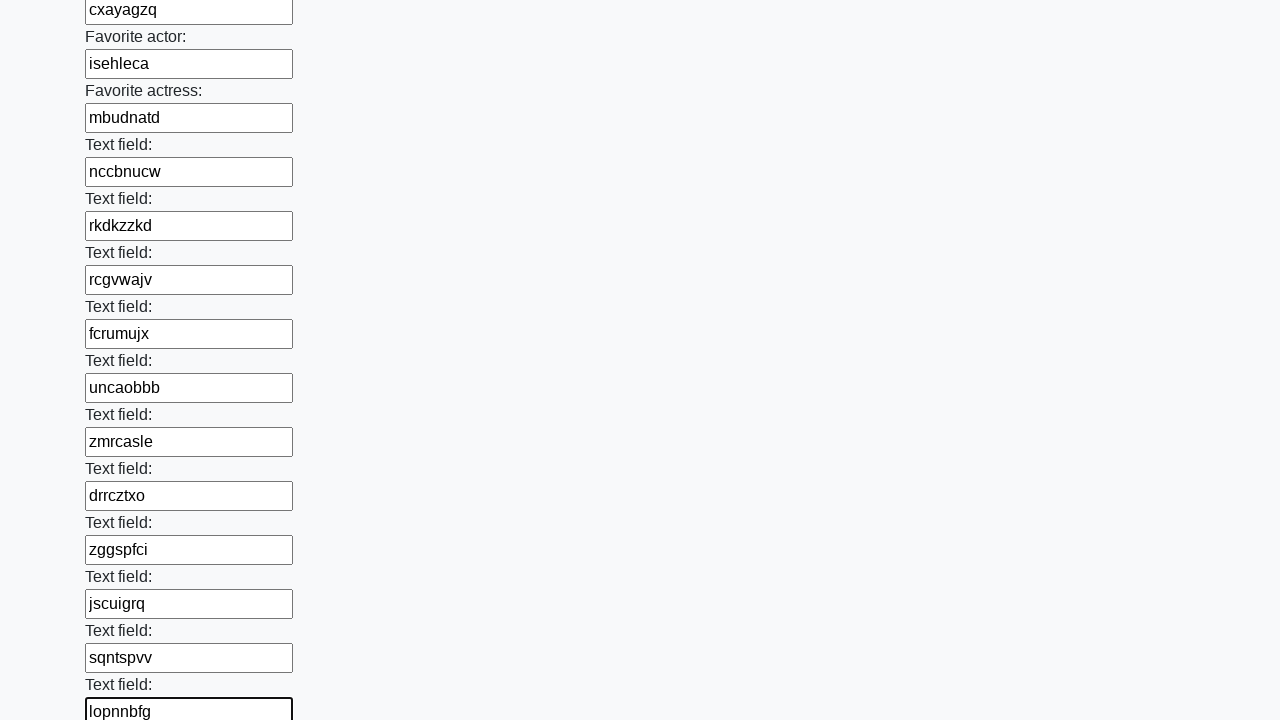

Filled input field with random text: 'aprcqjpt' on input >> nth=37
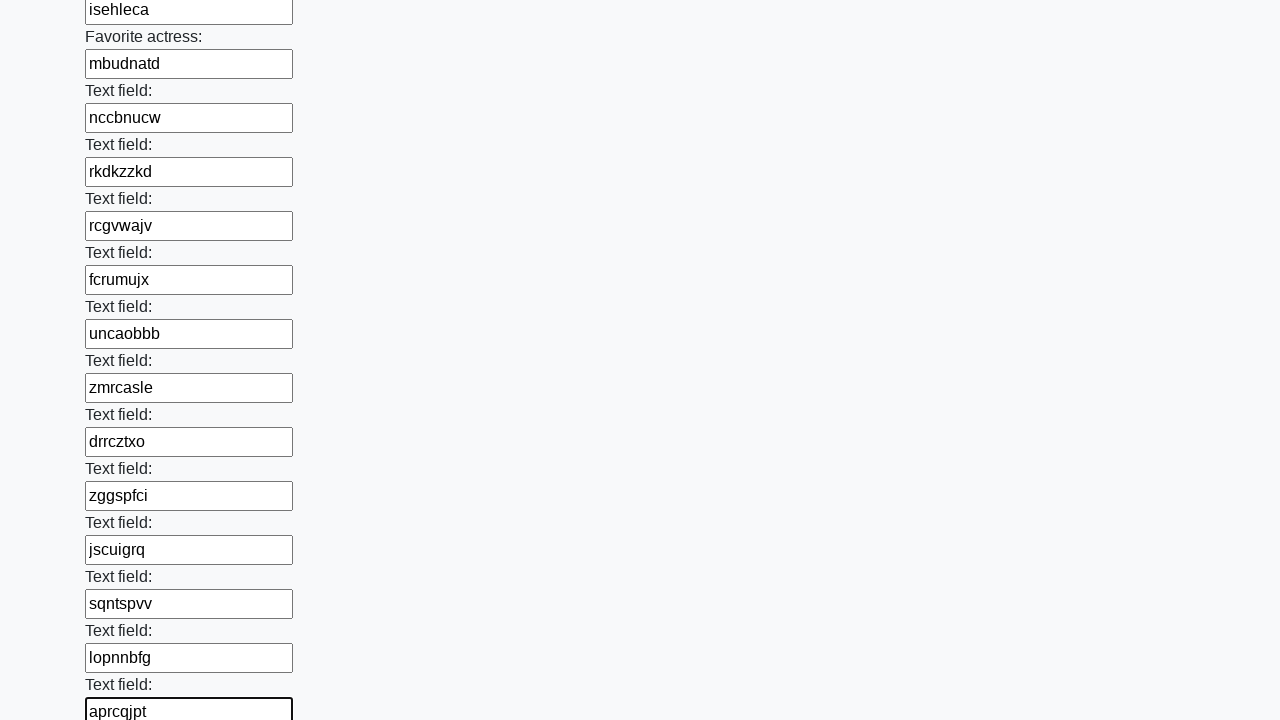

Filled input field with random text: 'lupkknew' on input >> nth=38
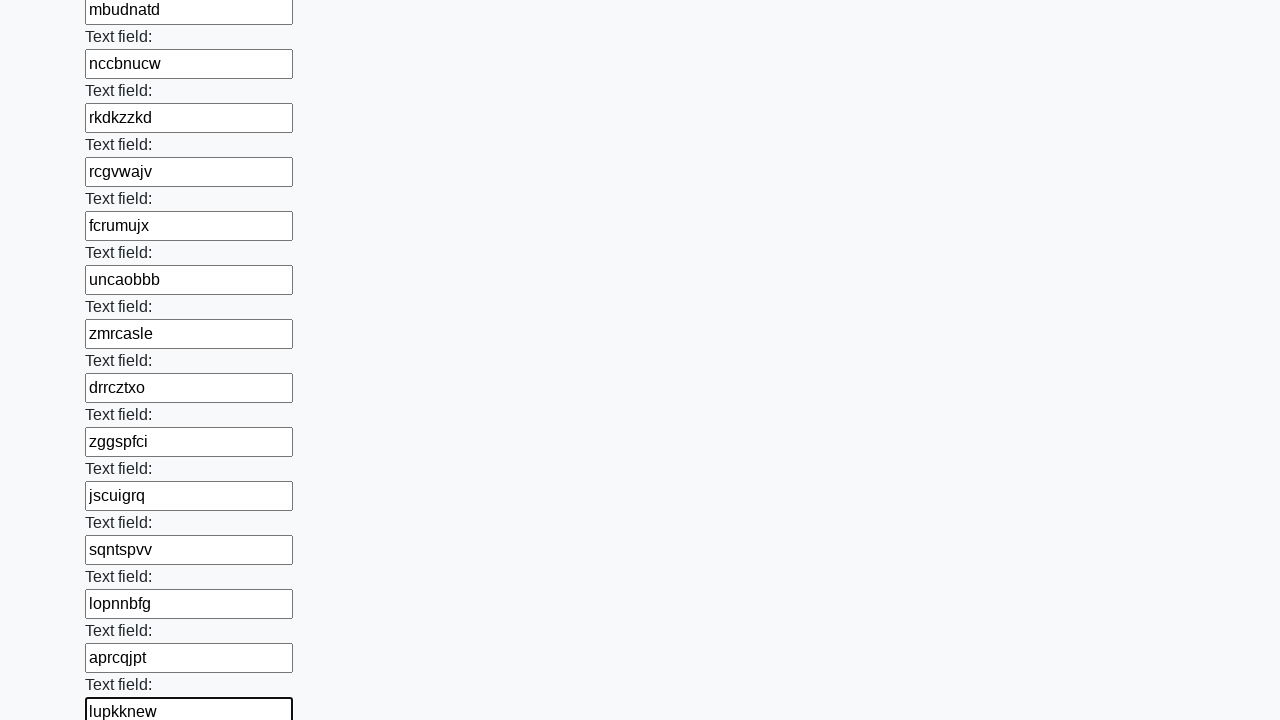

Filled input field with random text: 'elcntpid' on input >> nth=39
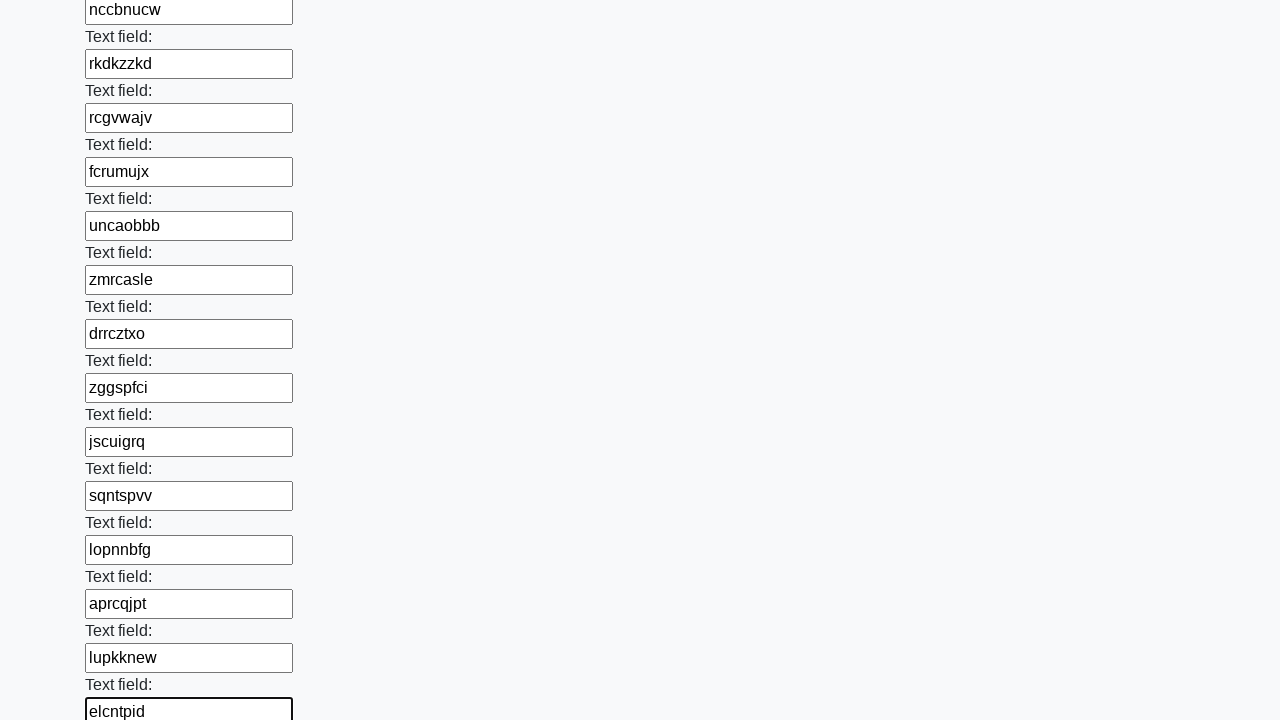

Filled input field with random text: 'cbpvamby' on input >> nth=40
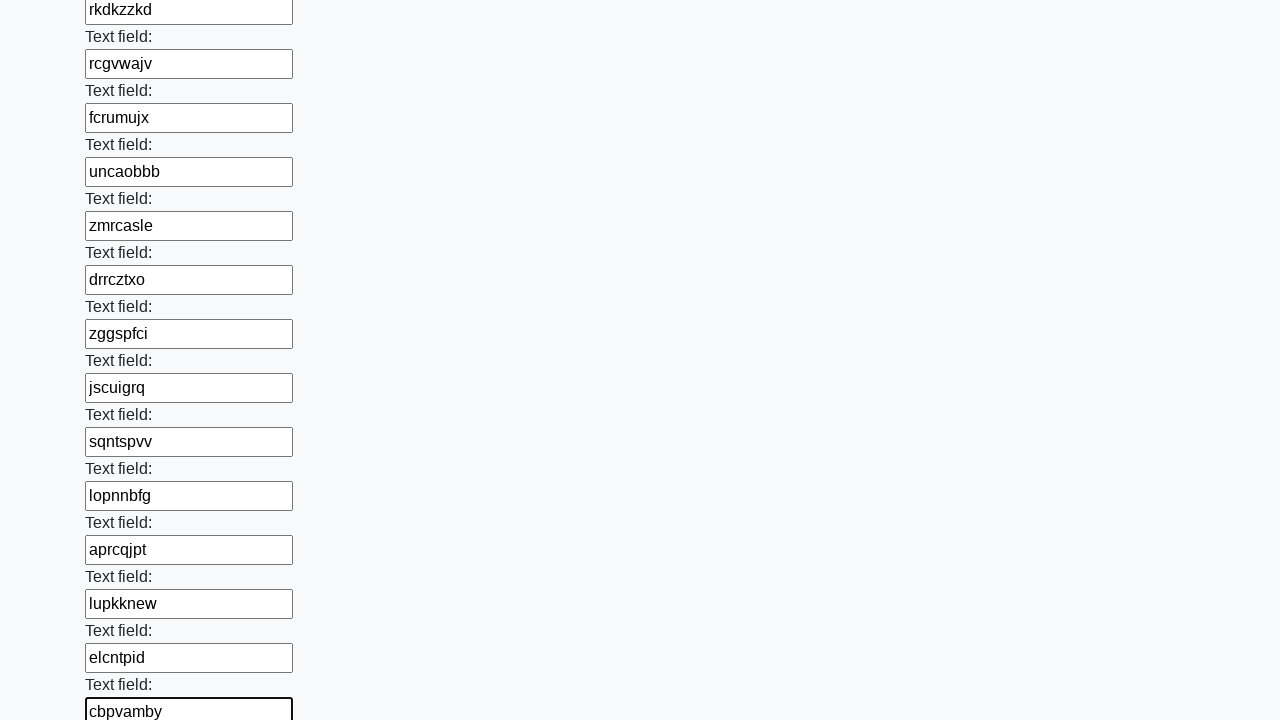

Filled input field with random text: 'tjxdchlz' on input >> nth=41
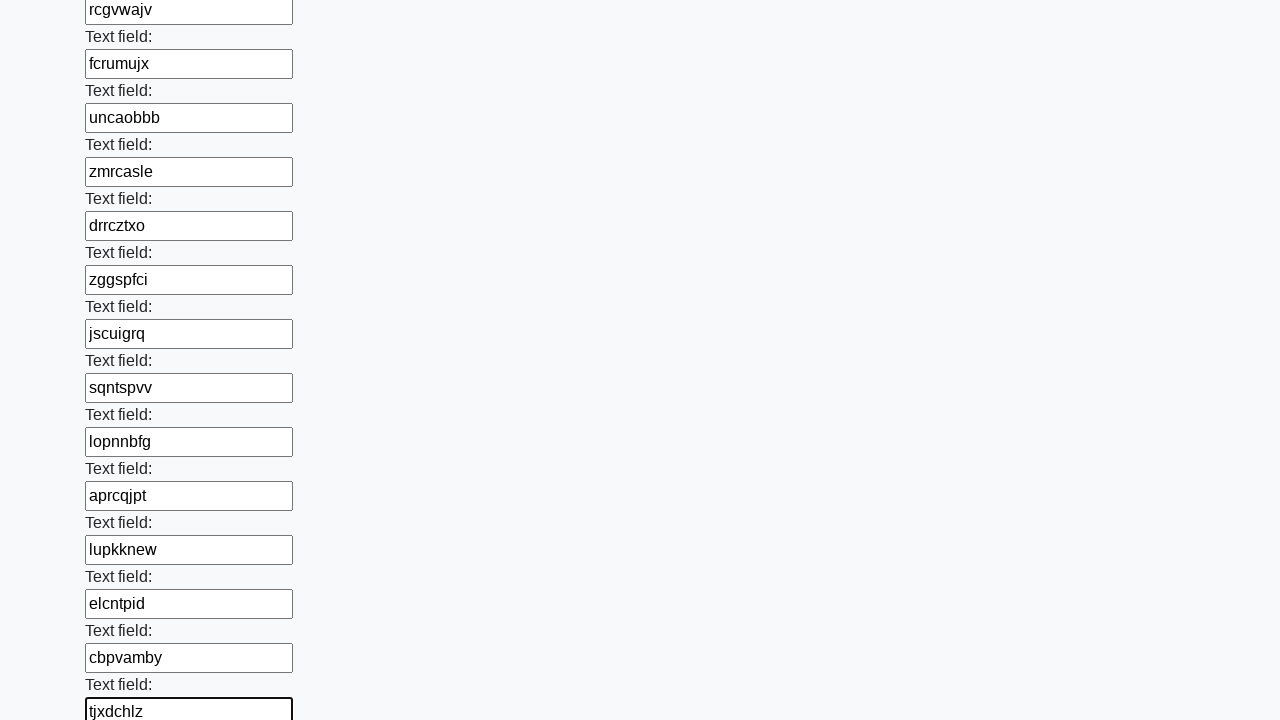

Filled input field with random text: 'didheehc' on input >> nth=42
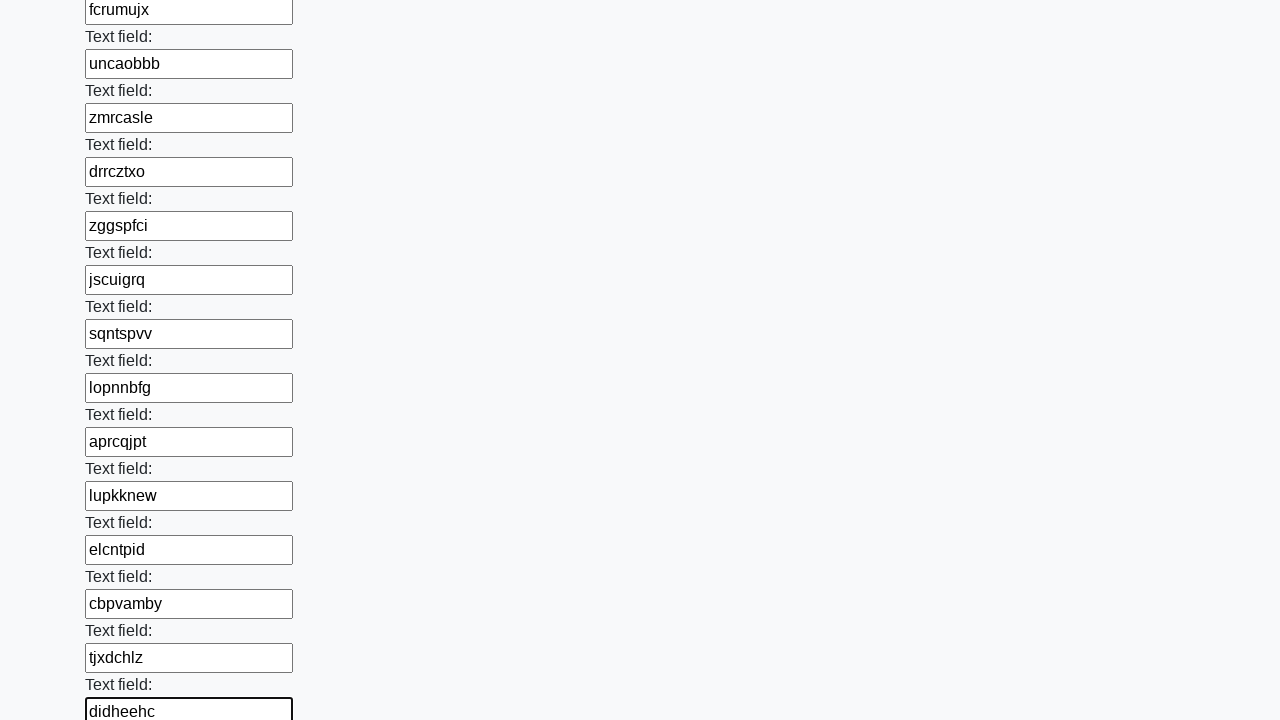

Filled input field with random text: 'vjoodpbv' on input >> nth=43
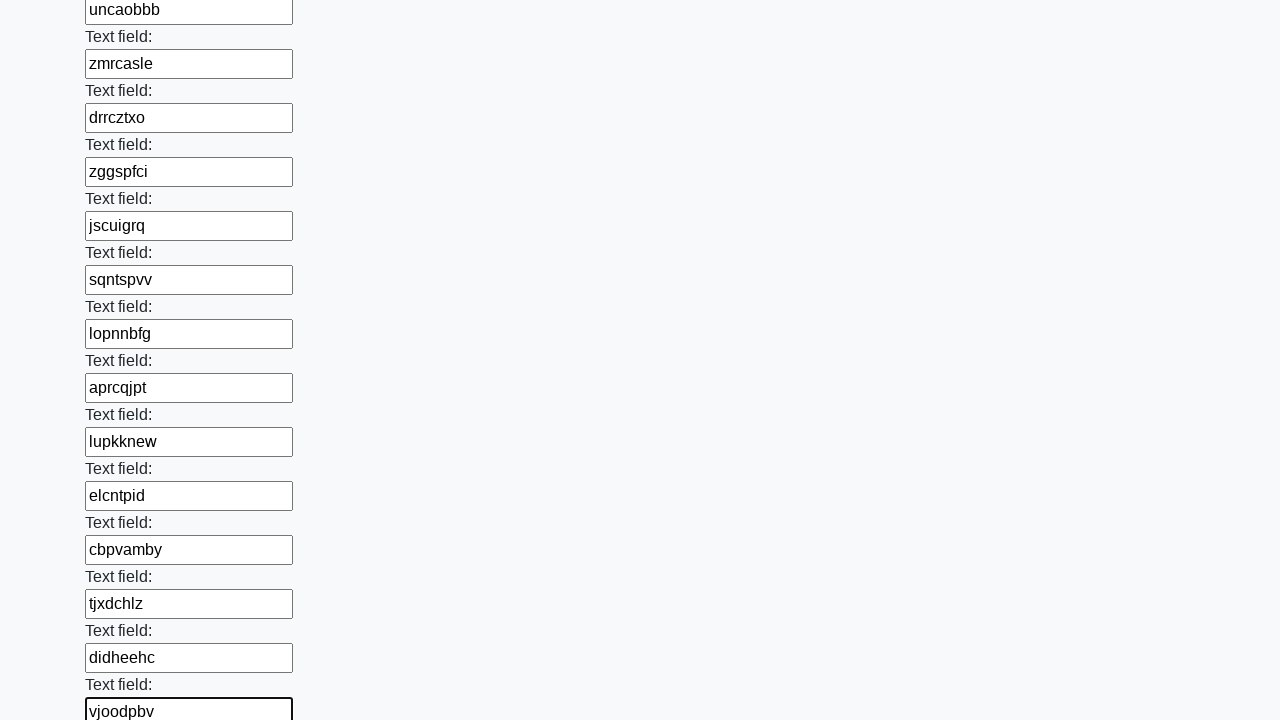

Filled input field with random text: 'oehvmhjo' on input >> nth=44
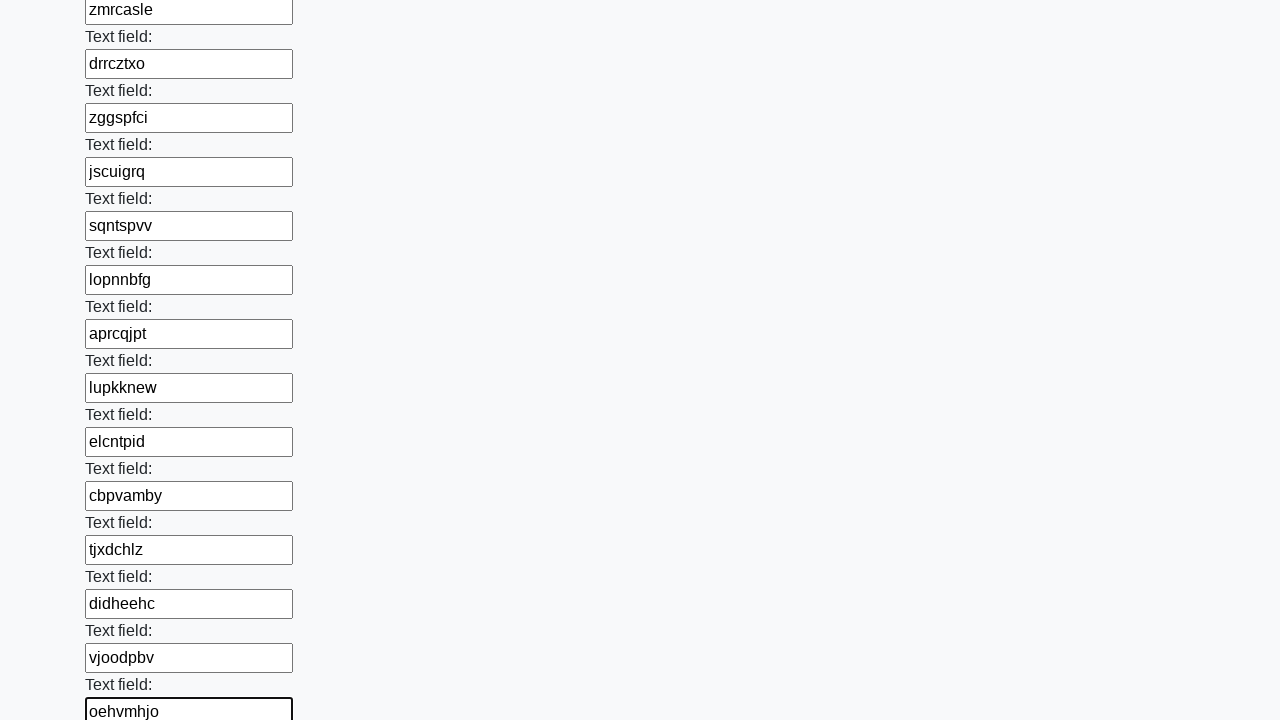

Filled input field with random text: 'dnmhhrzc' on input >> nth=45
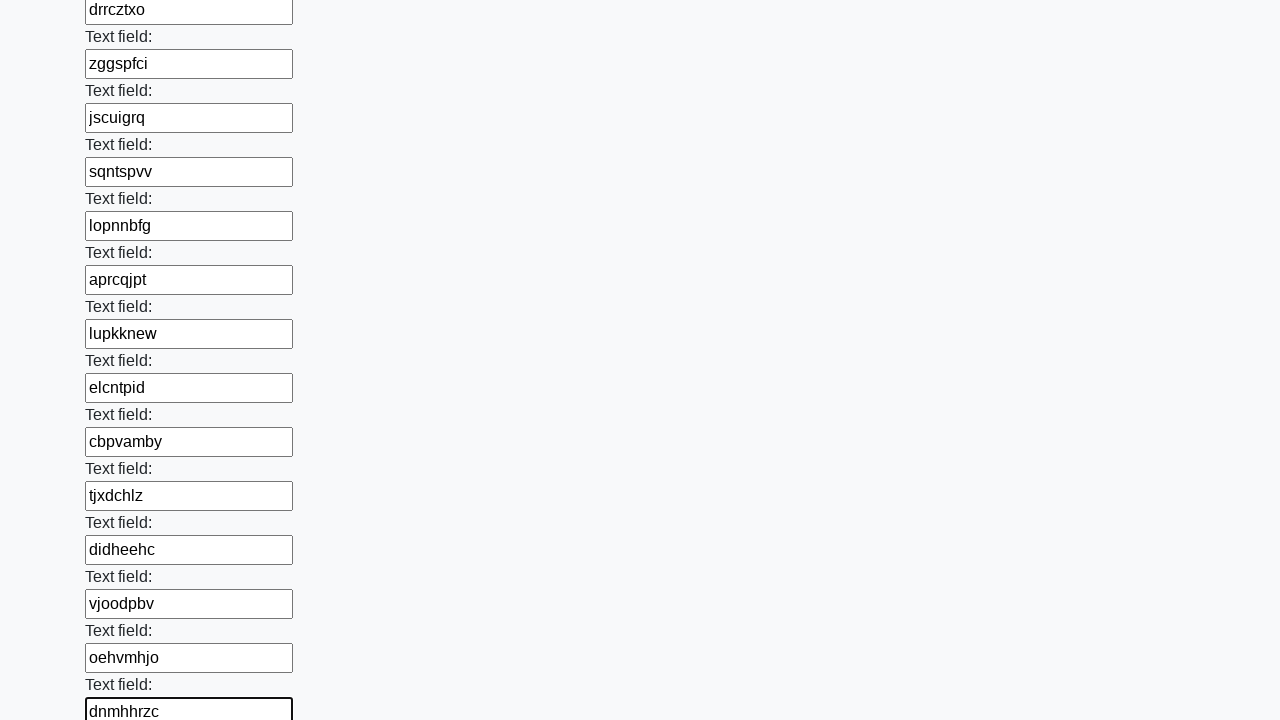

Filled input field with random text: 'cnnefczp' on input >> nth=46
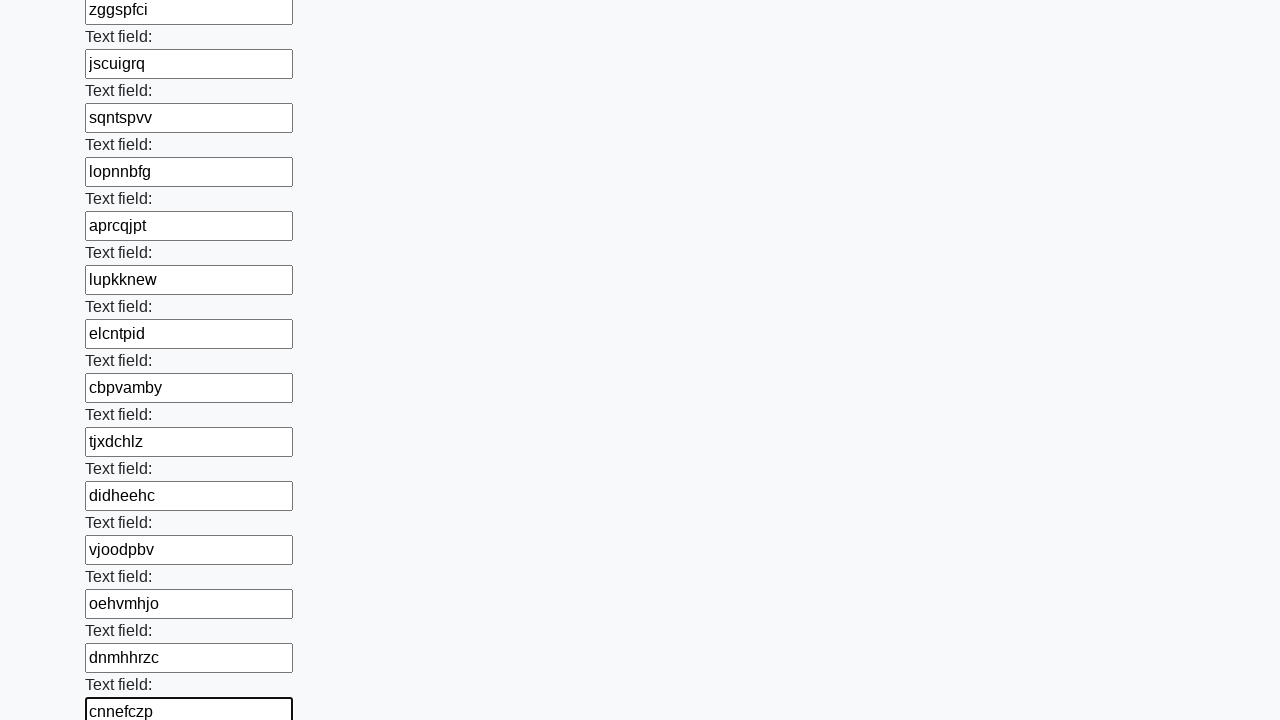

Filled input field with random text: 'wrmamrbb' on input >> nth=47
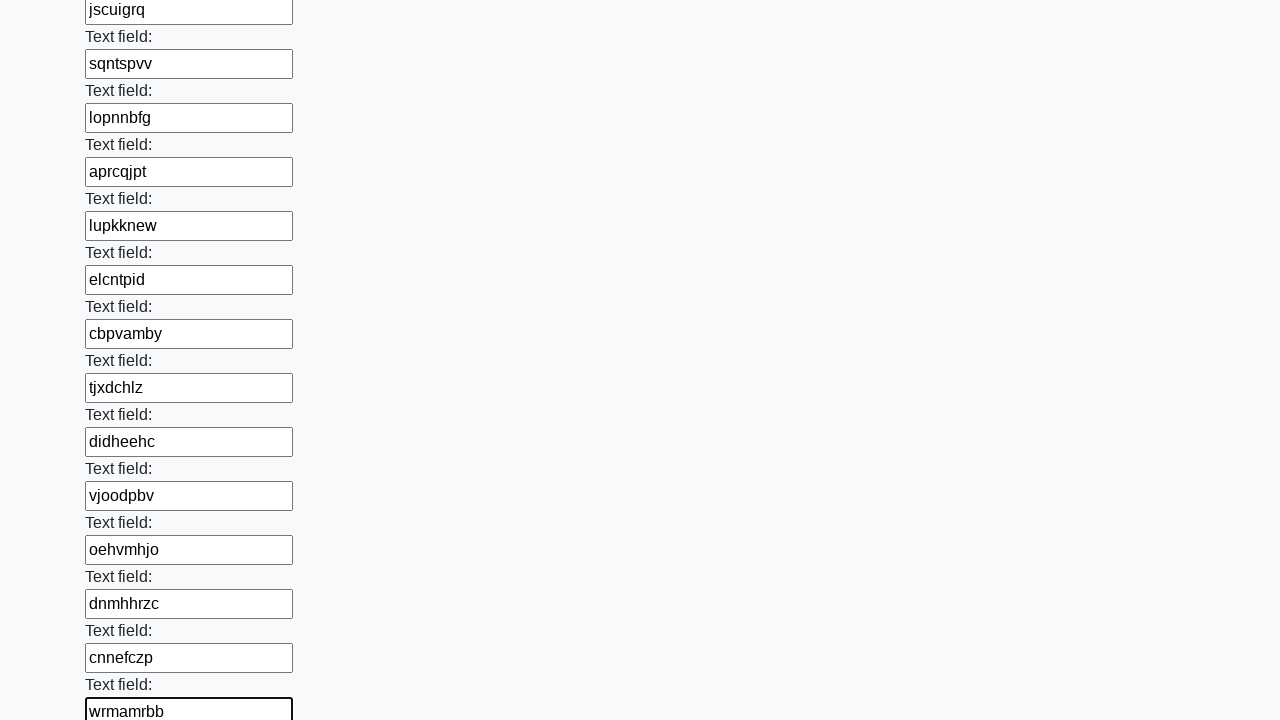

Filled input field with random text: 'iquplkpt' on input >> nth=48
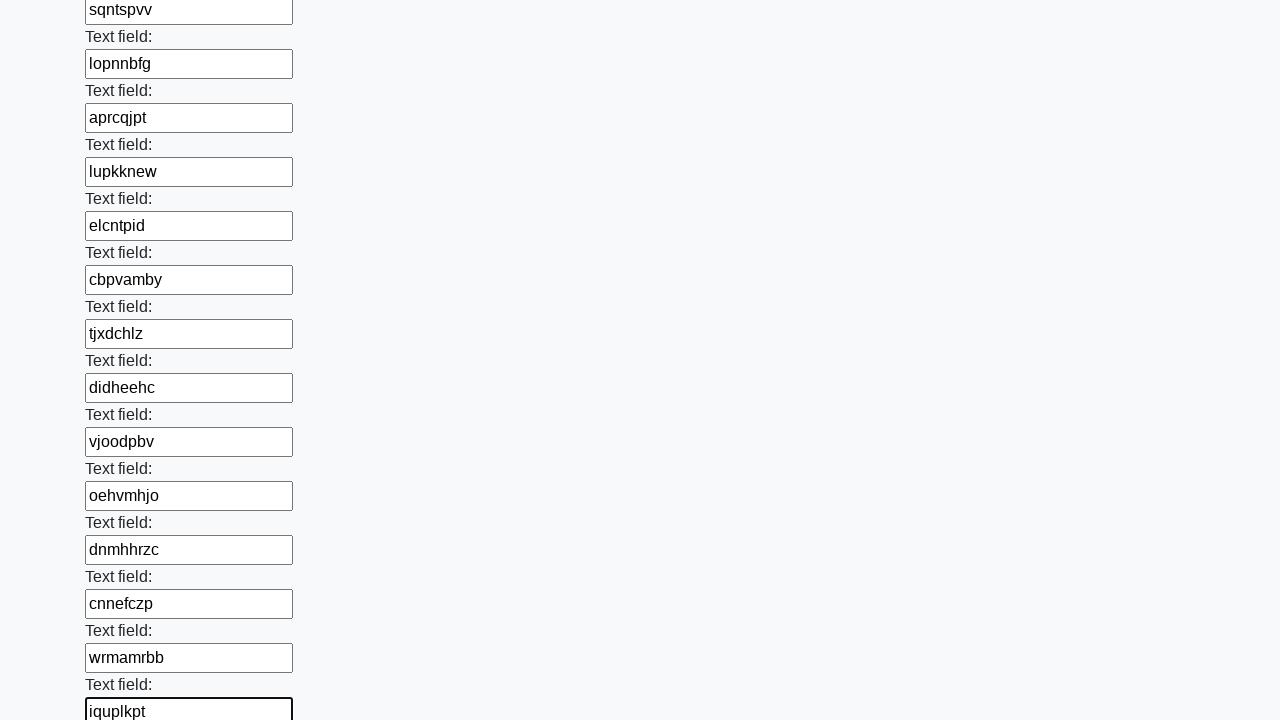

Filled input field with random text: 'sqwttygj' on input >> nth=49
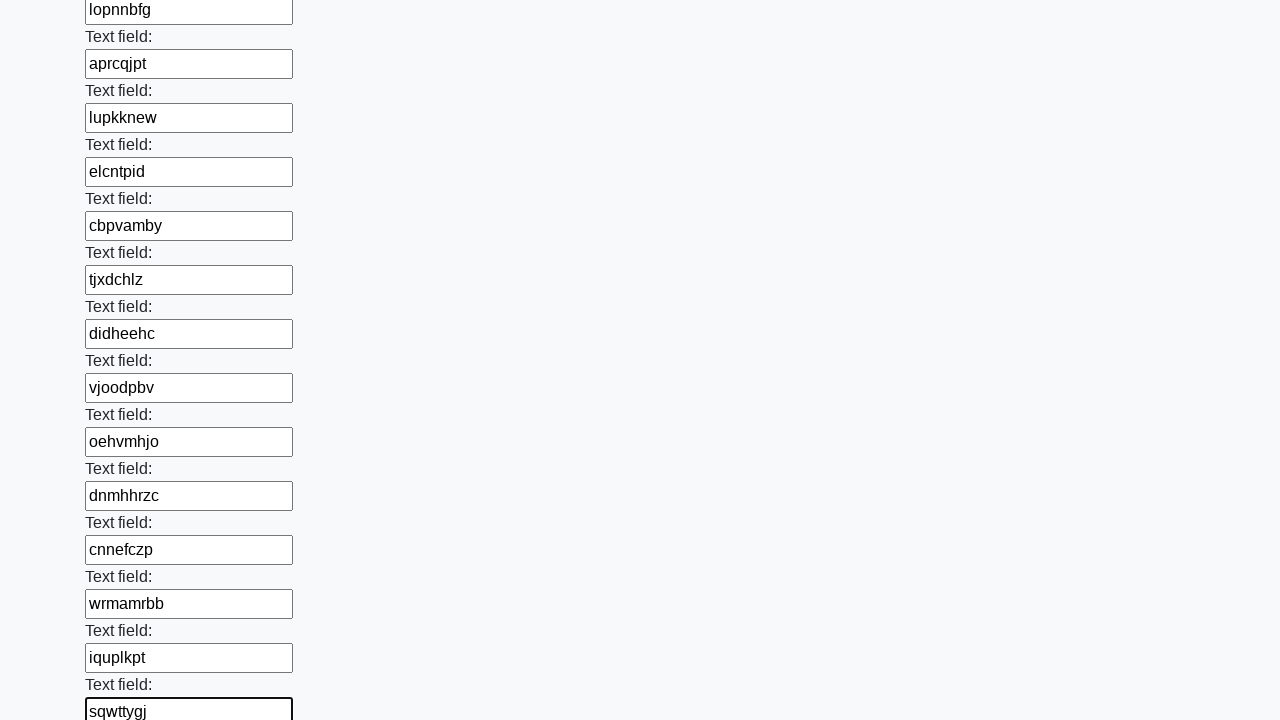

Filled input field with random text: 'jcjmyhjq' on input >> nth=50
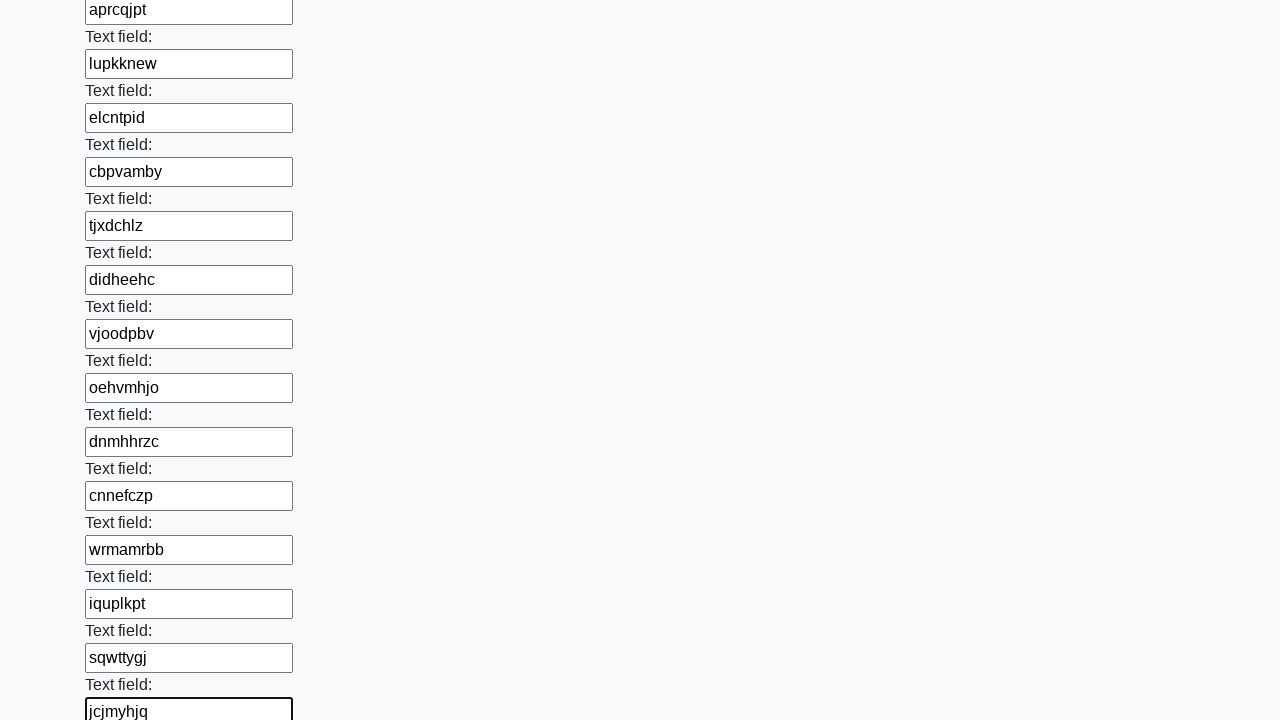

Filled input field with random text: 'jpkmfxor' on input >> nth=51
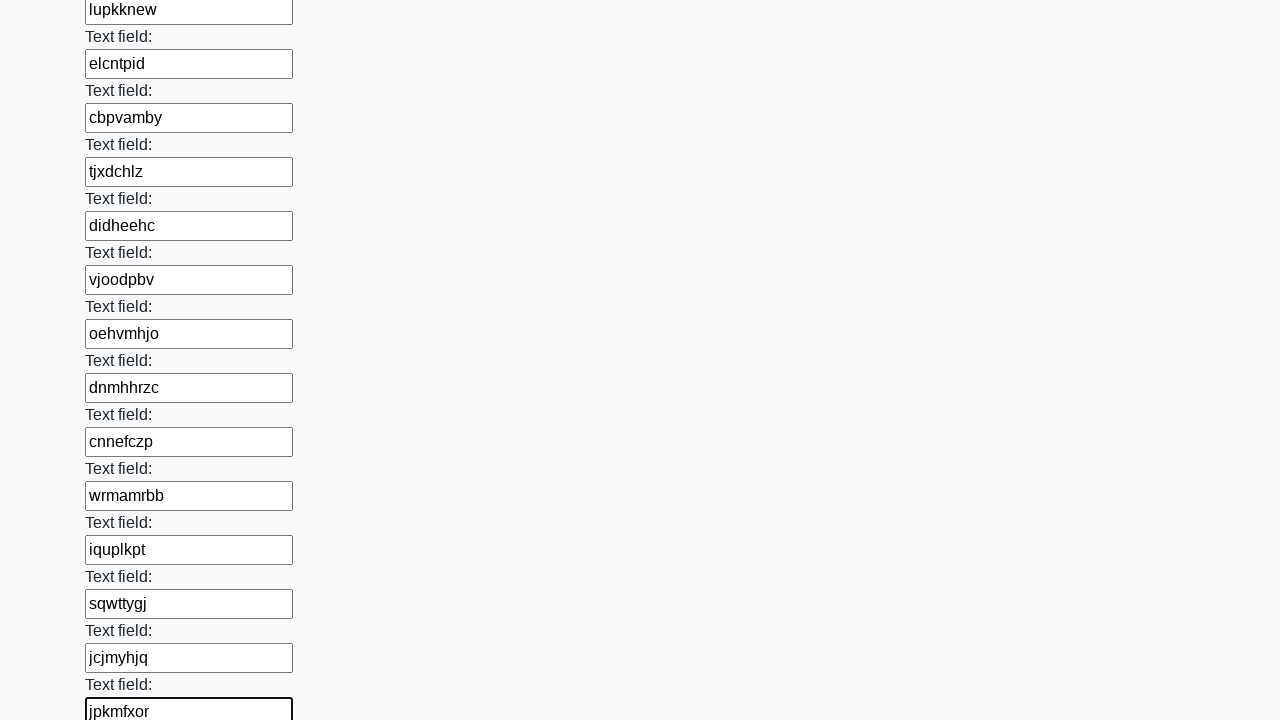

Filled input field with random text: 'eyodkawc' on input >> nth=52
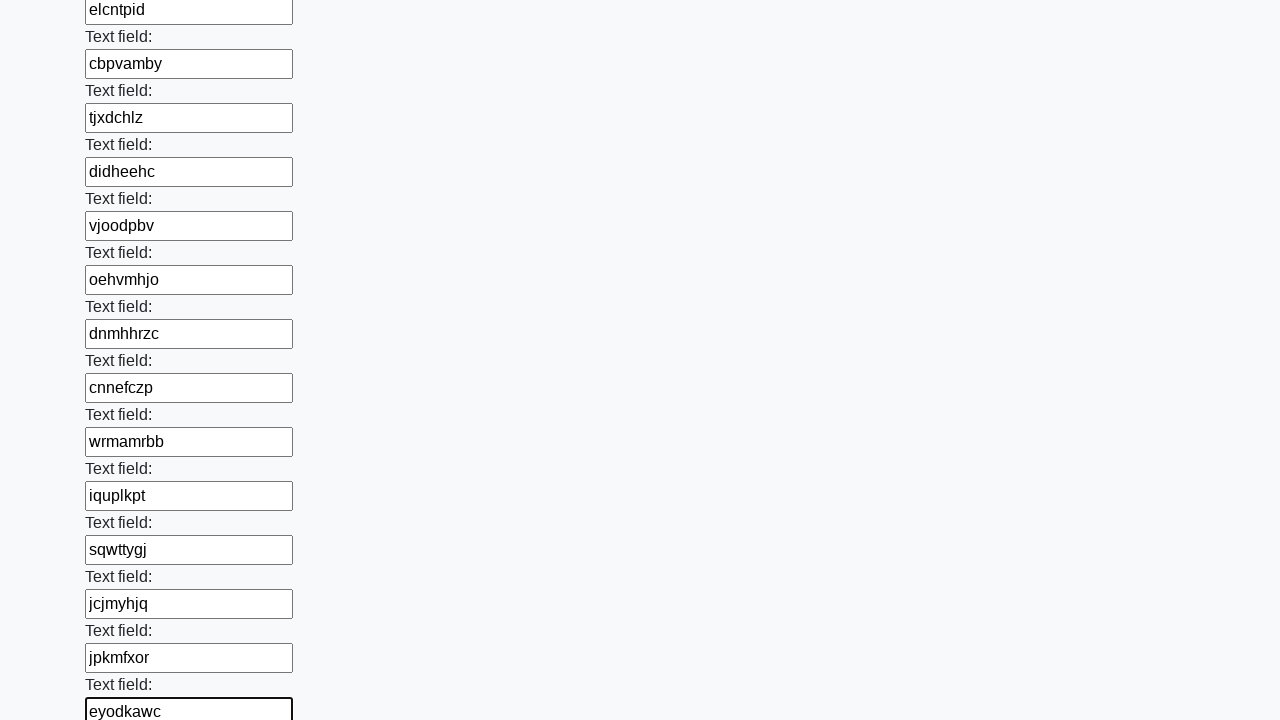

Filled input field with random text: 'pmhcbfqu' on input >> nth=53
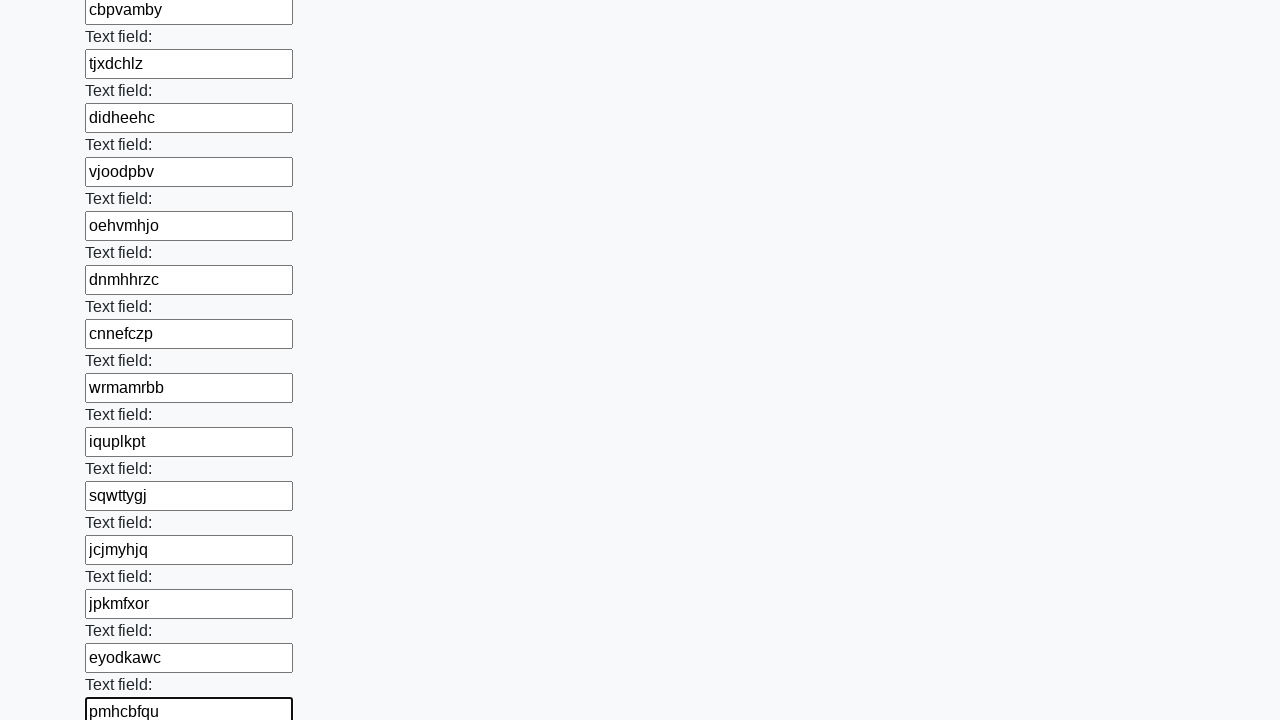

Filled input field with random text: 'dgkrajqn' on input >> nth=54
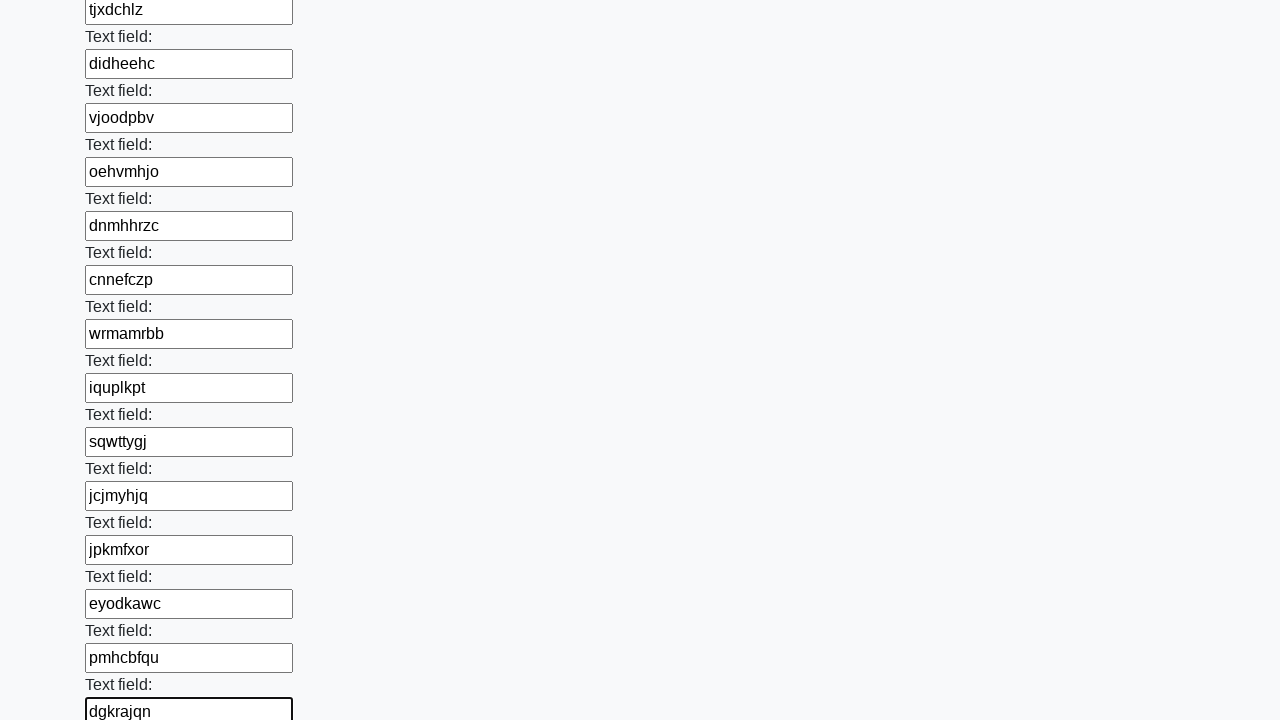

Filled input field with random text: 'apprzevc' on input >> nth=55
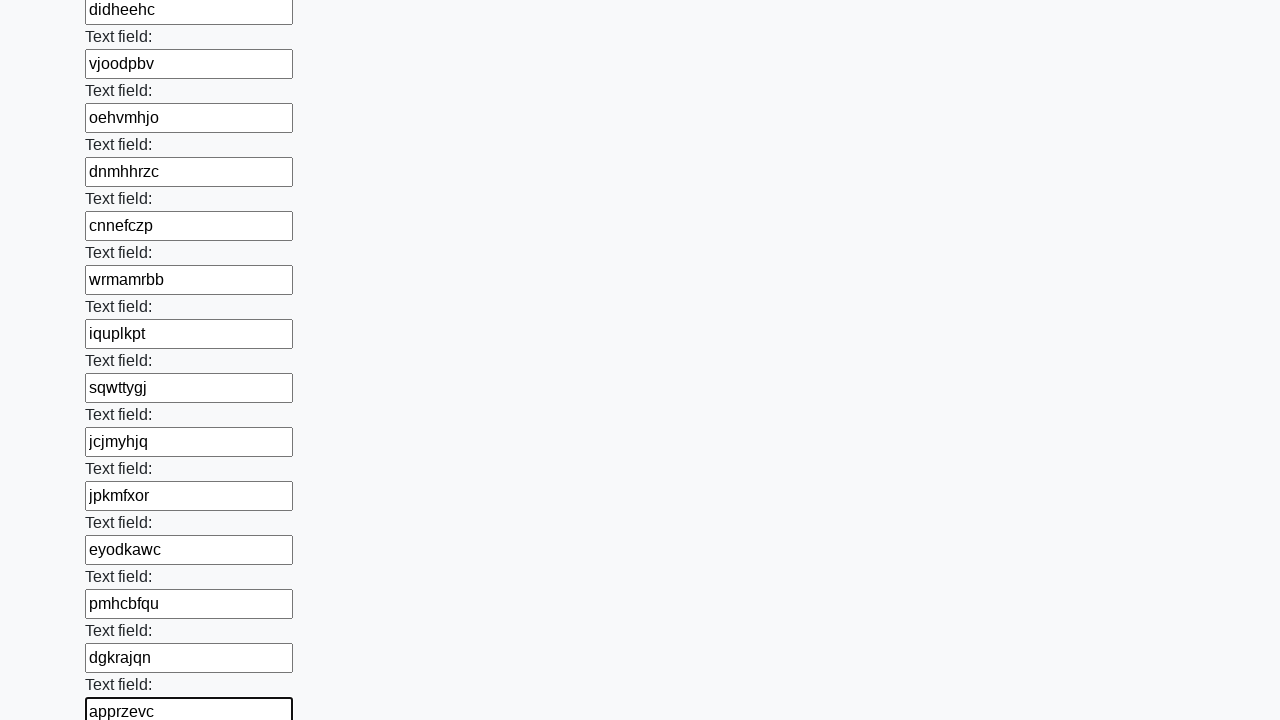

Filled input field with random text: 'irljgvou' on input >> nth=56
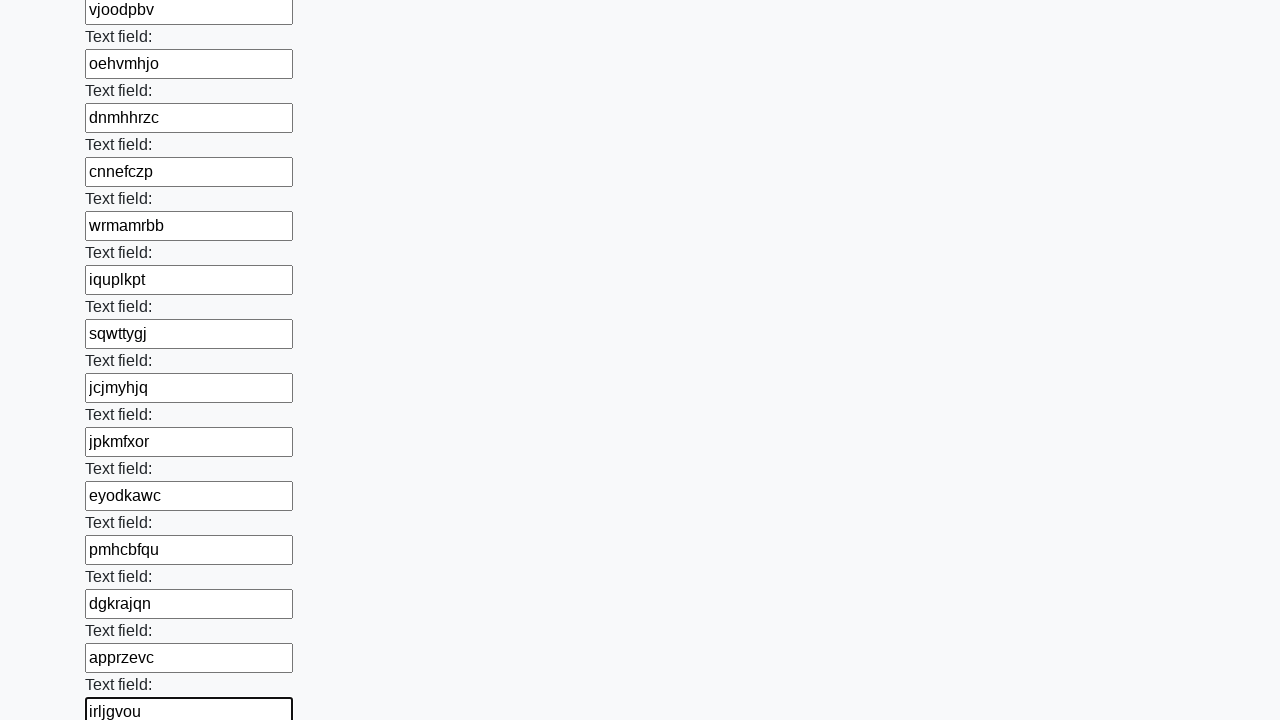

Filled input field with random text: 'joaueijn' on input >> nth=57
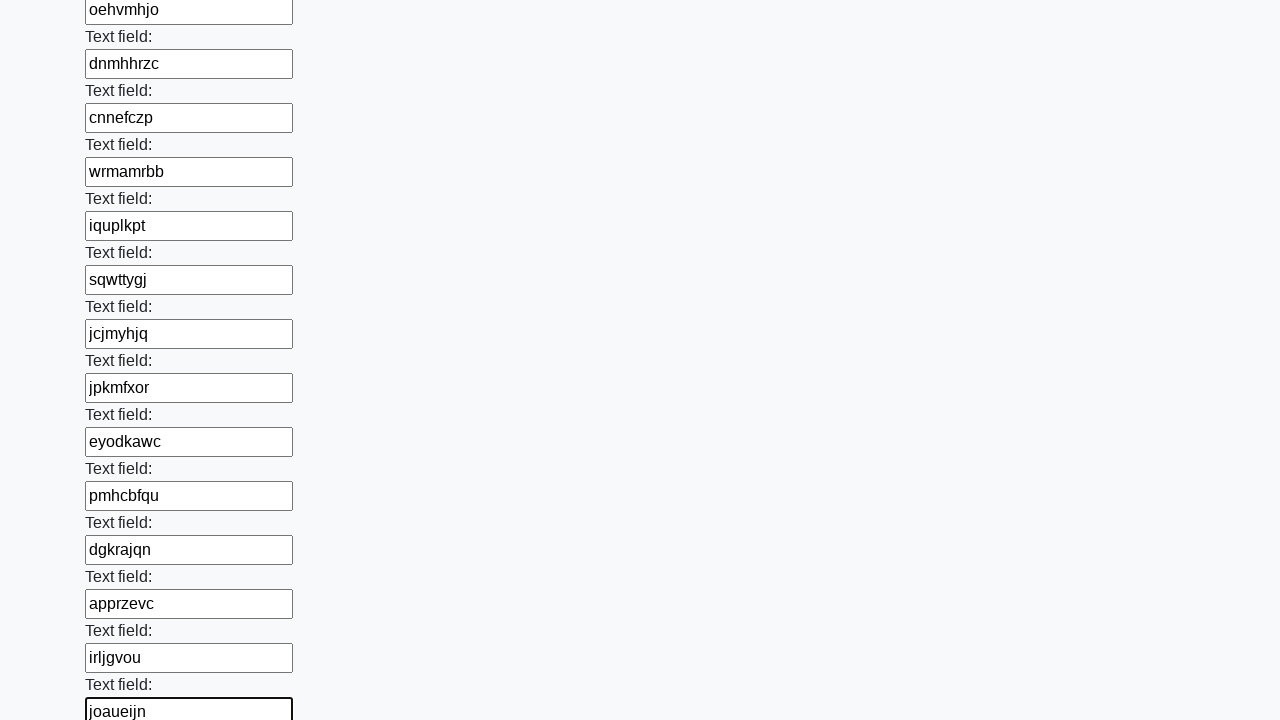

Filled input field with random text: 'pfqtfpek' on input >> nth=58
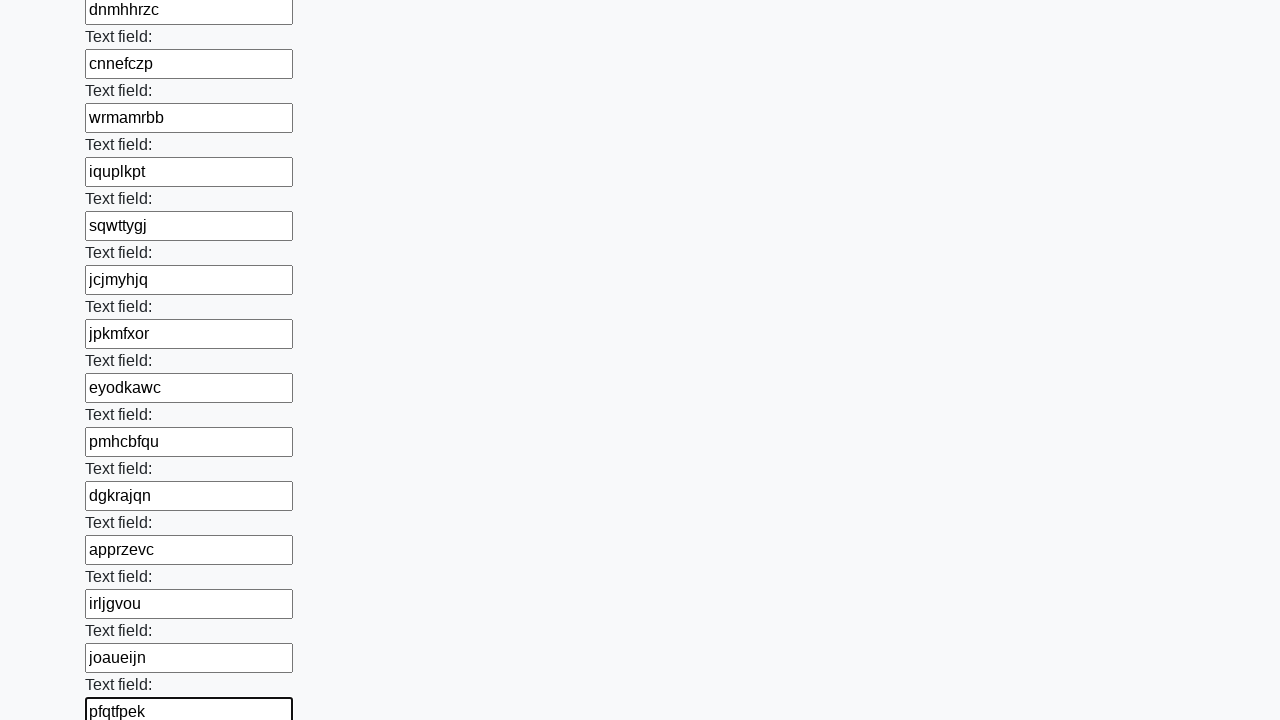

Filled input field with random text: 'bjzntscd' on input >> nth=59
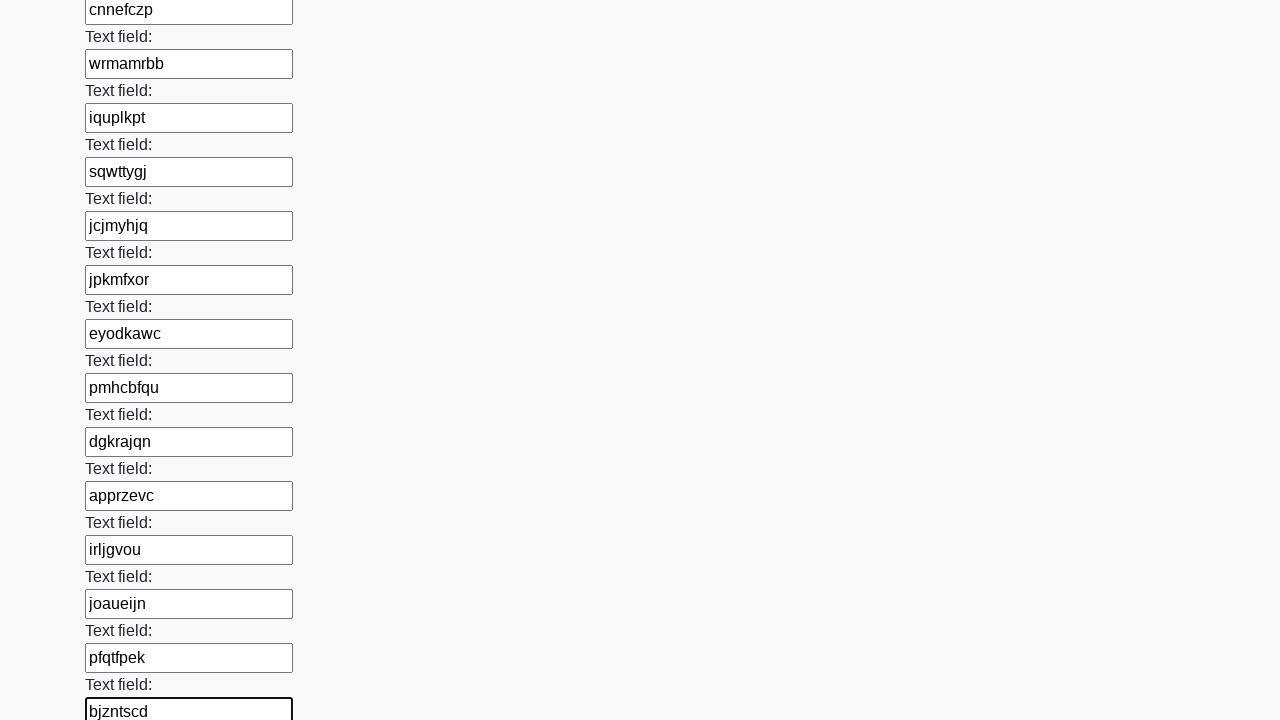

Filled input field with random text: 'rarppijr' on input >> nth=60
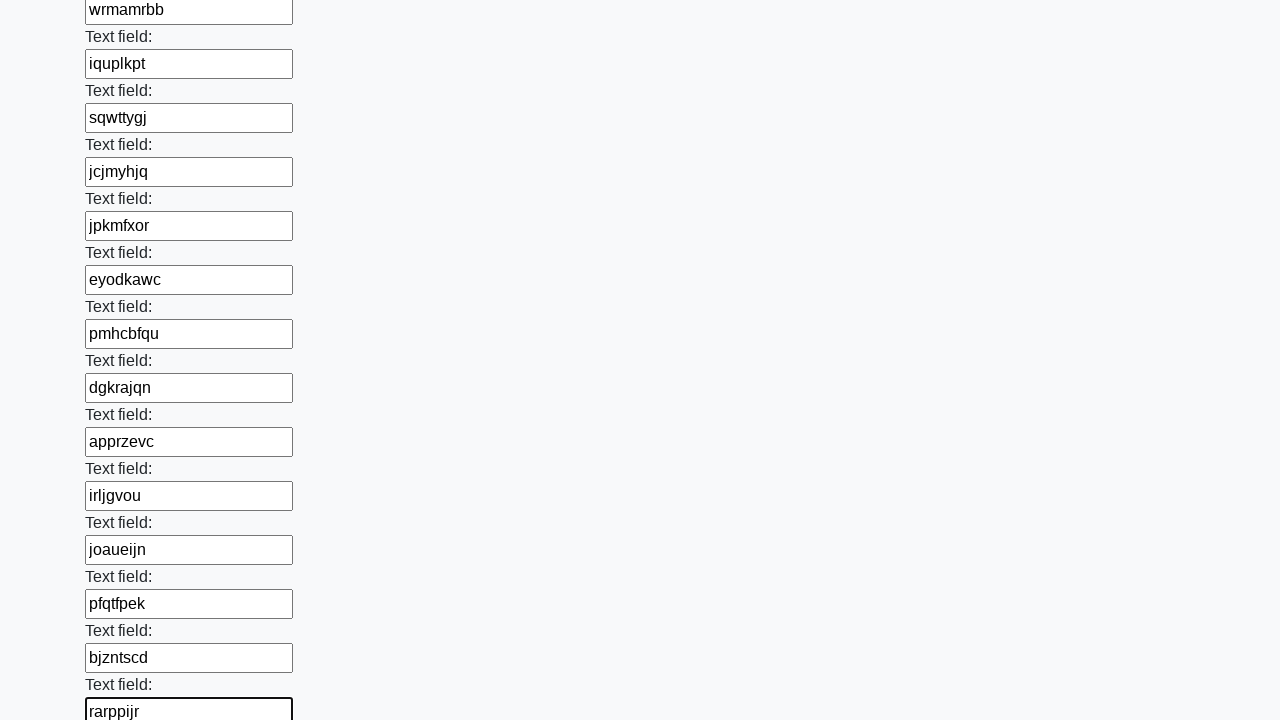

Filled input field with random text: 'ulojqciq' on input >> nth=61
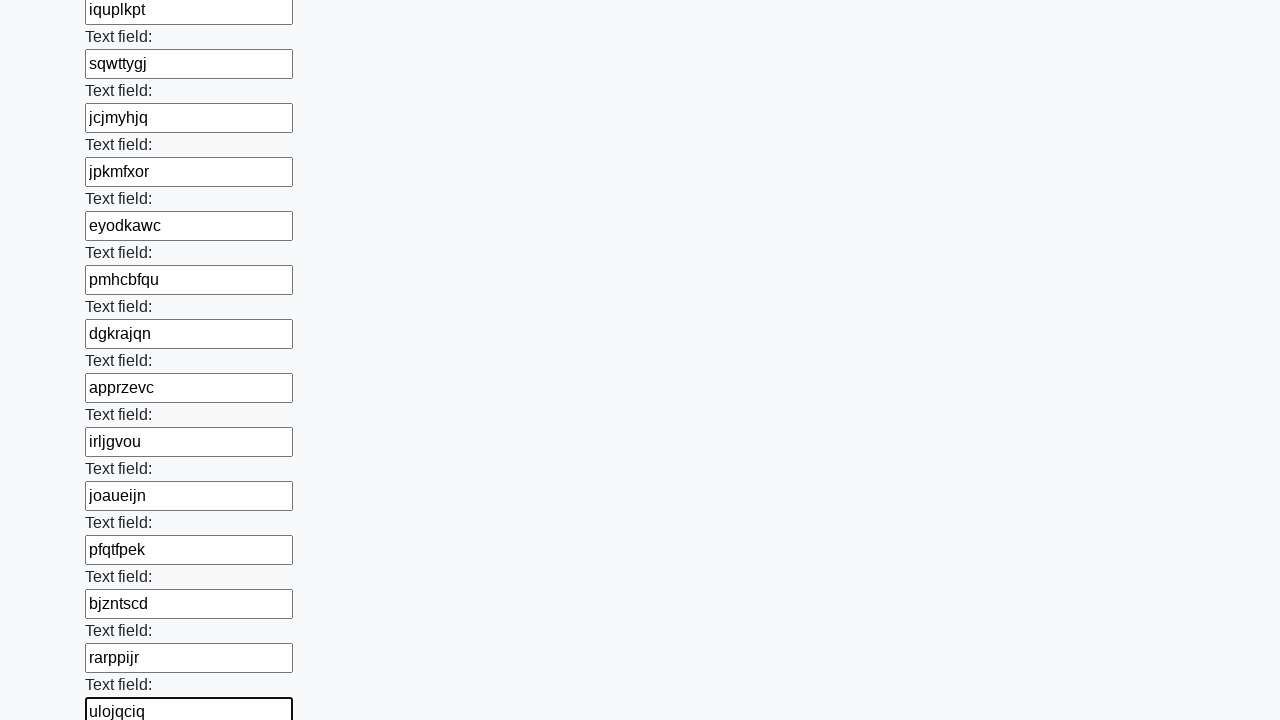

Filled input field with random text: 'xembygyz' on input >> nth=62
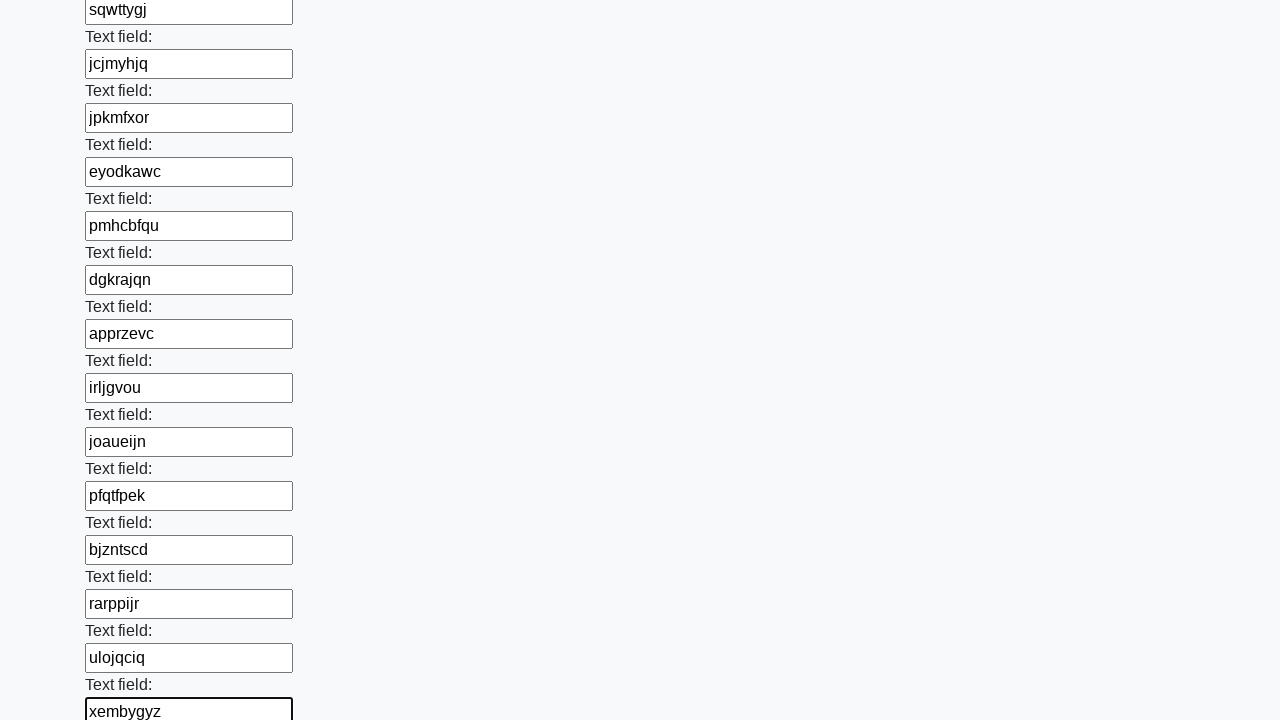

Filled input field with random text: 'zhmsahna' on input >> nth=63
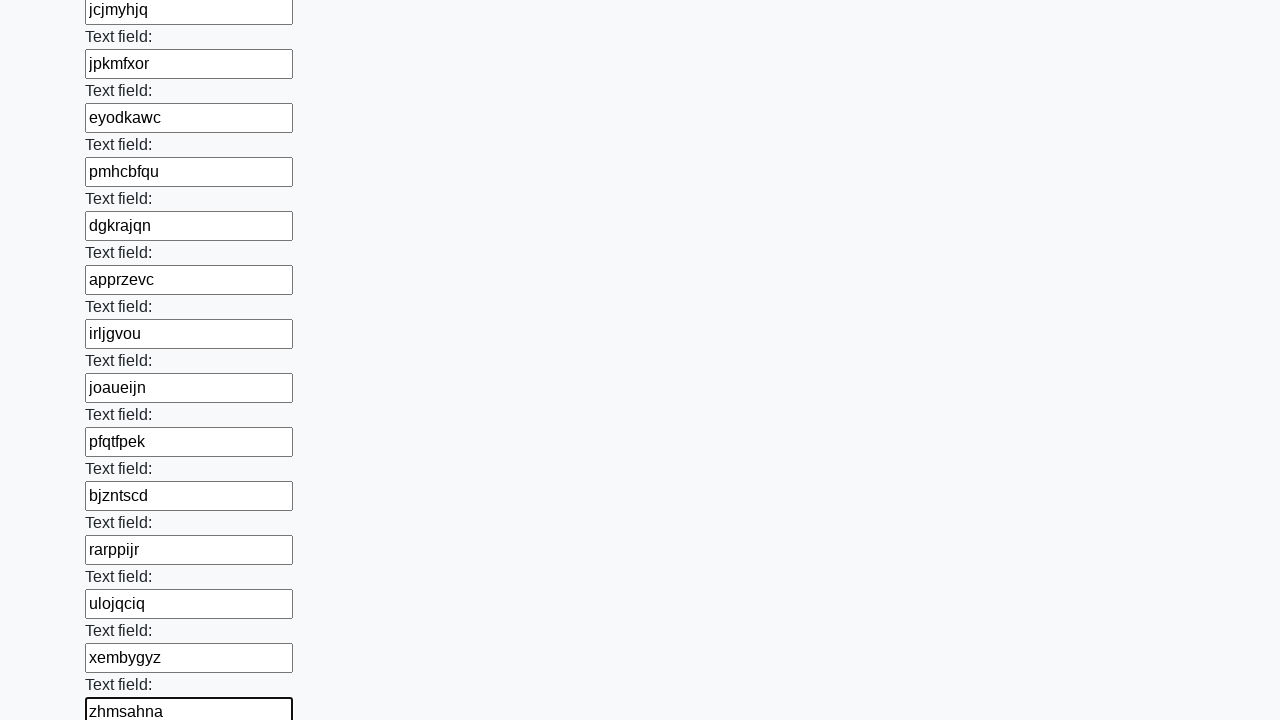

Filled input field with random text: 'lqlixvmt' on input >> nth=64
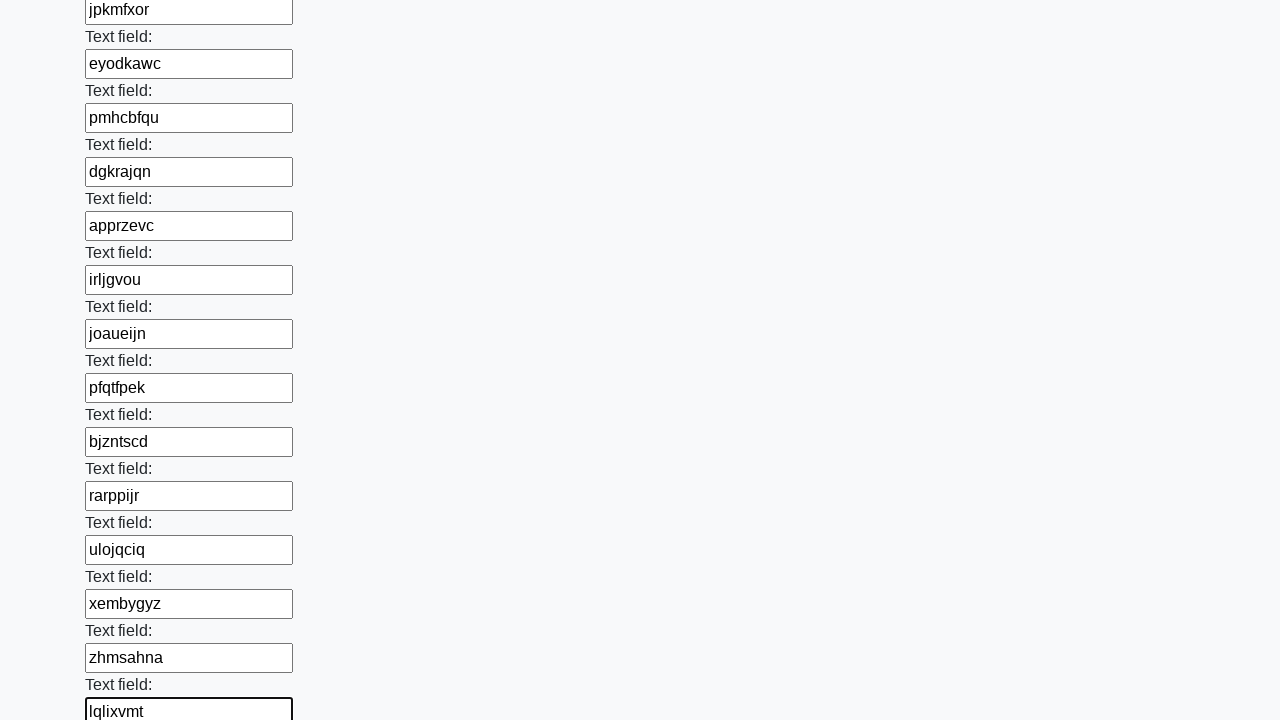

Filled input field with random text: 'qujhgcbt' on input >> nth=65
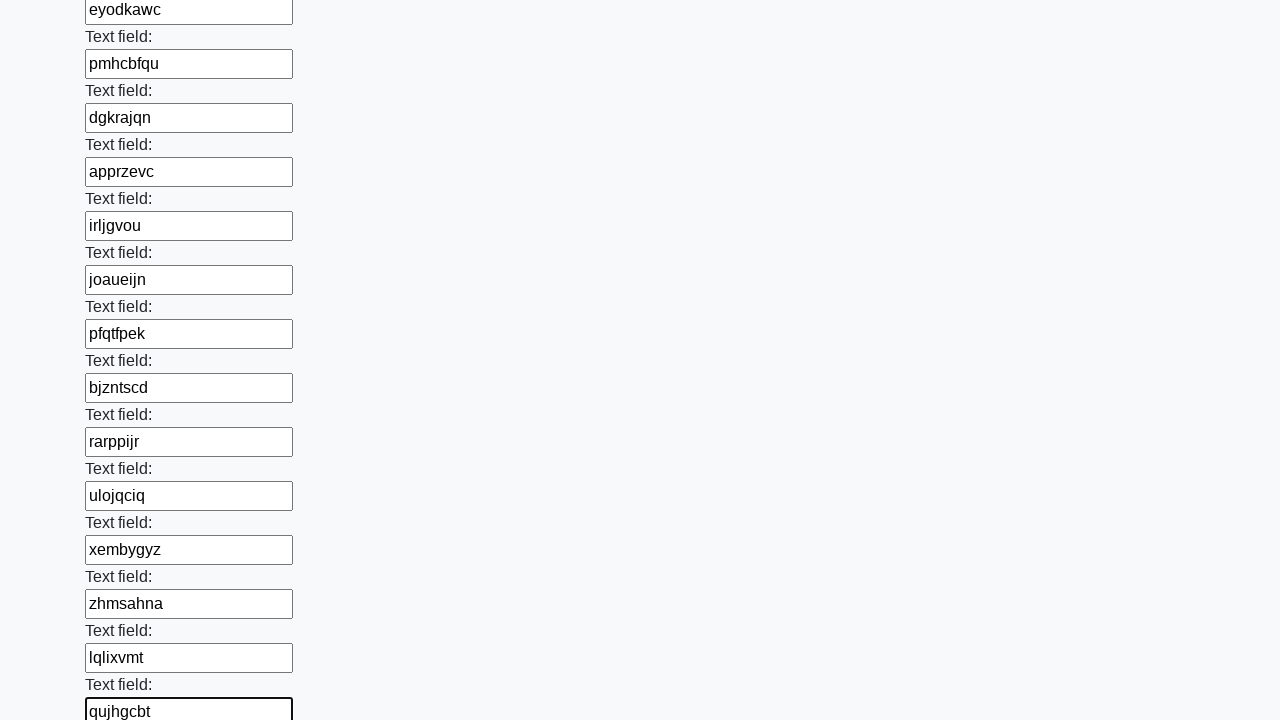

Filled input field with random text: 'nmovdmfu' on input >> nth=66
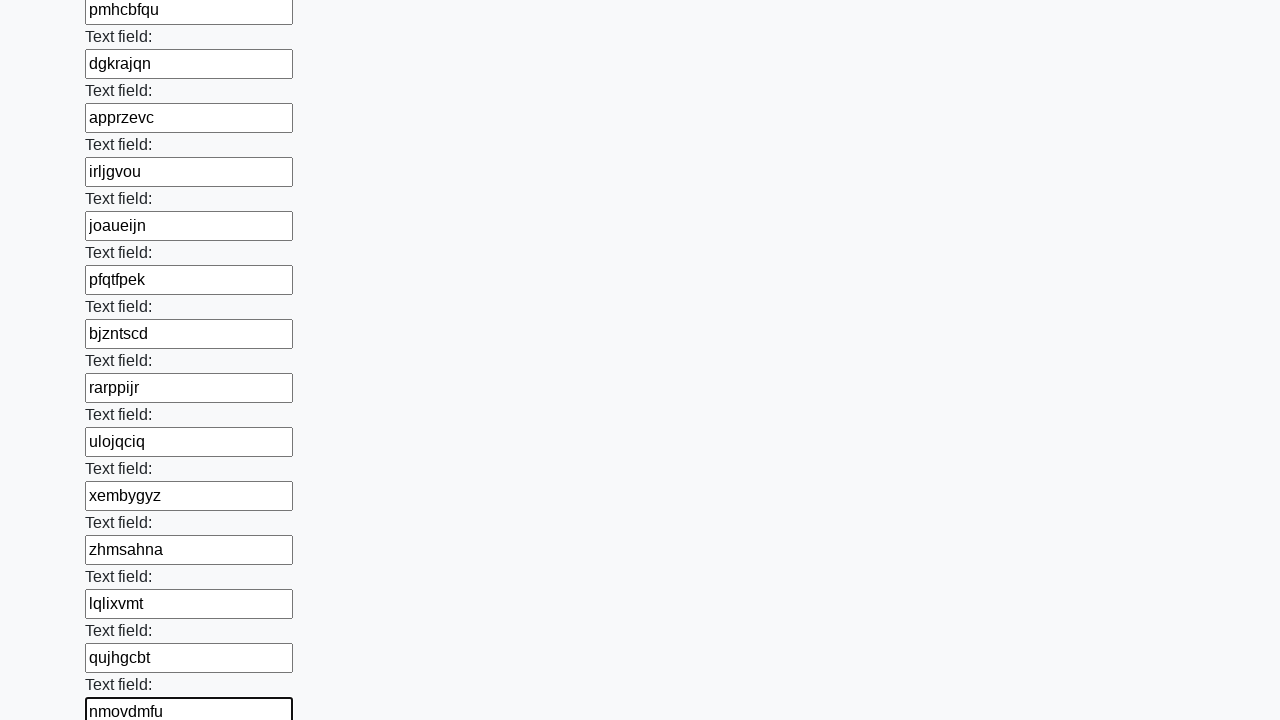

Filled input field with random text: 'atbsevvj' on input >> nth=67
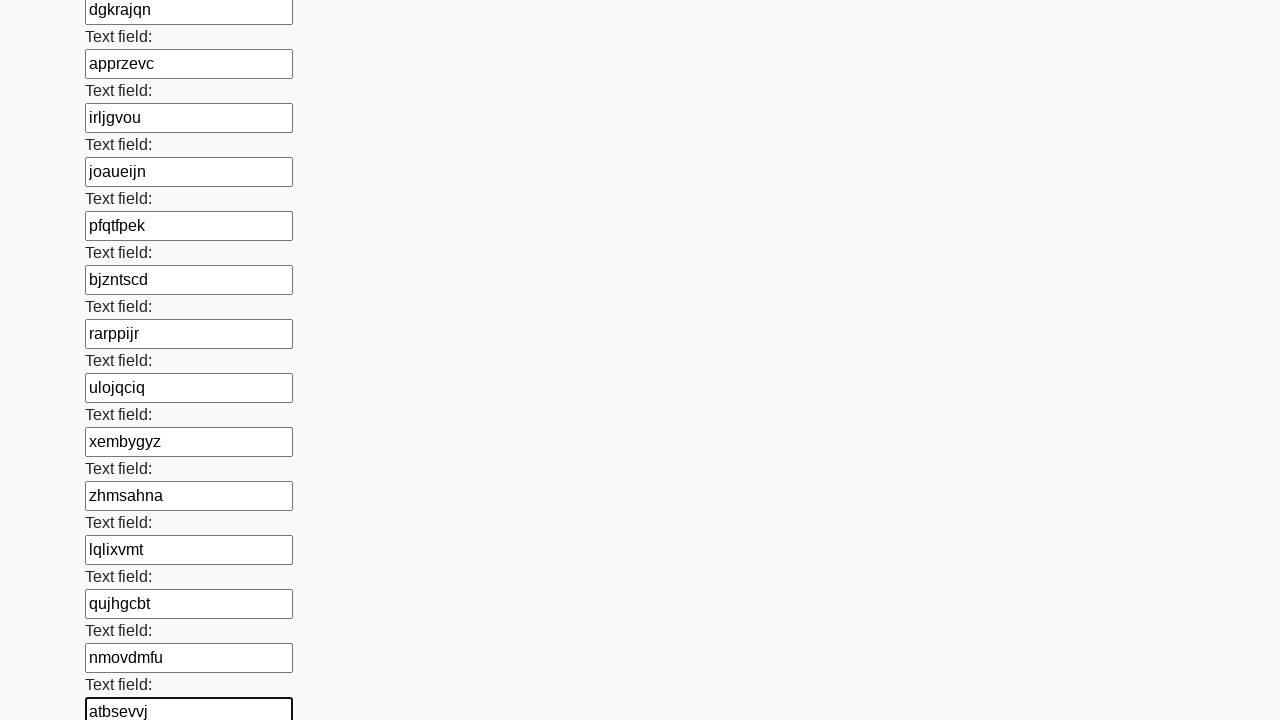

Filled input field with random text: 'bmyoydyh' on input >> nth=68
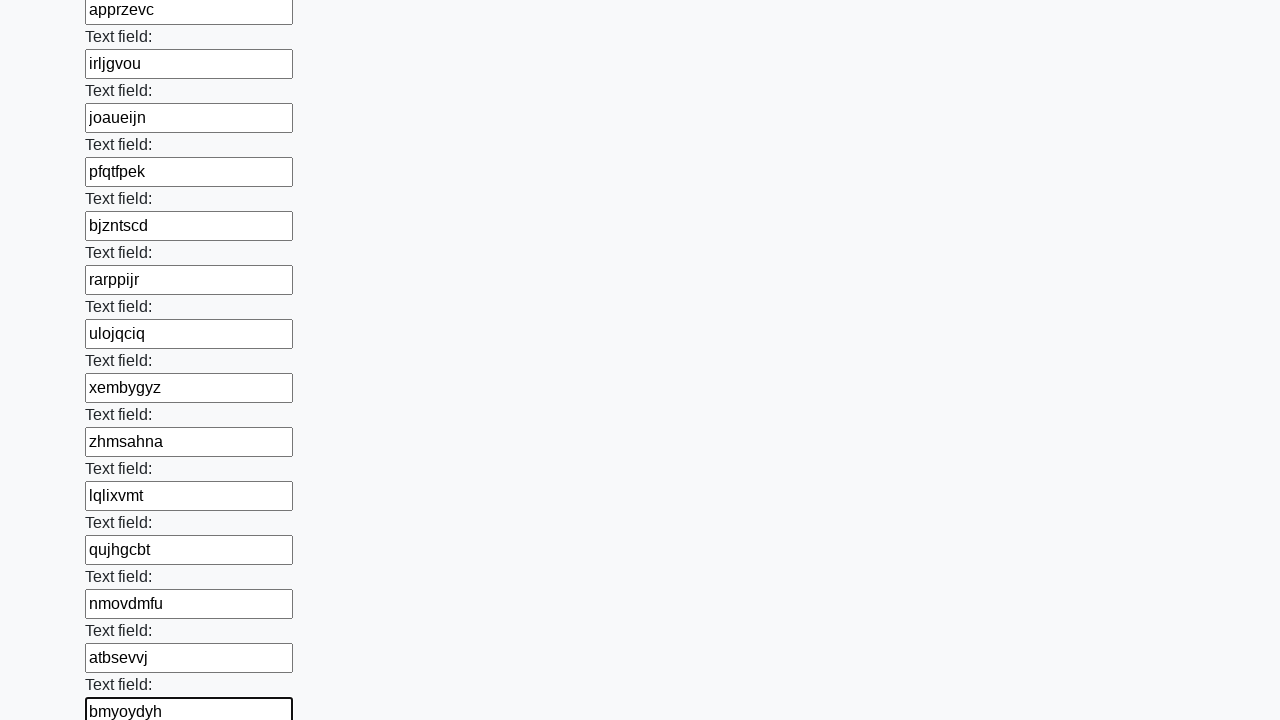

Filled input field with random text: 'qshfiuxo' on input >> nth=69
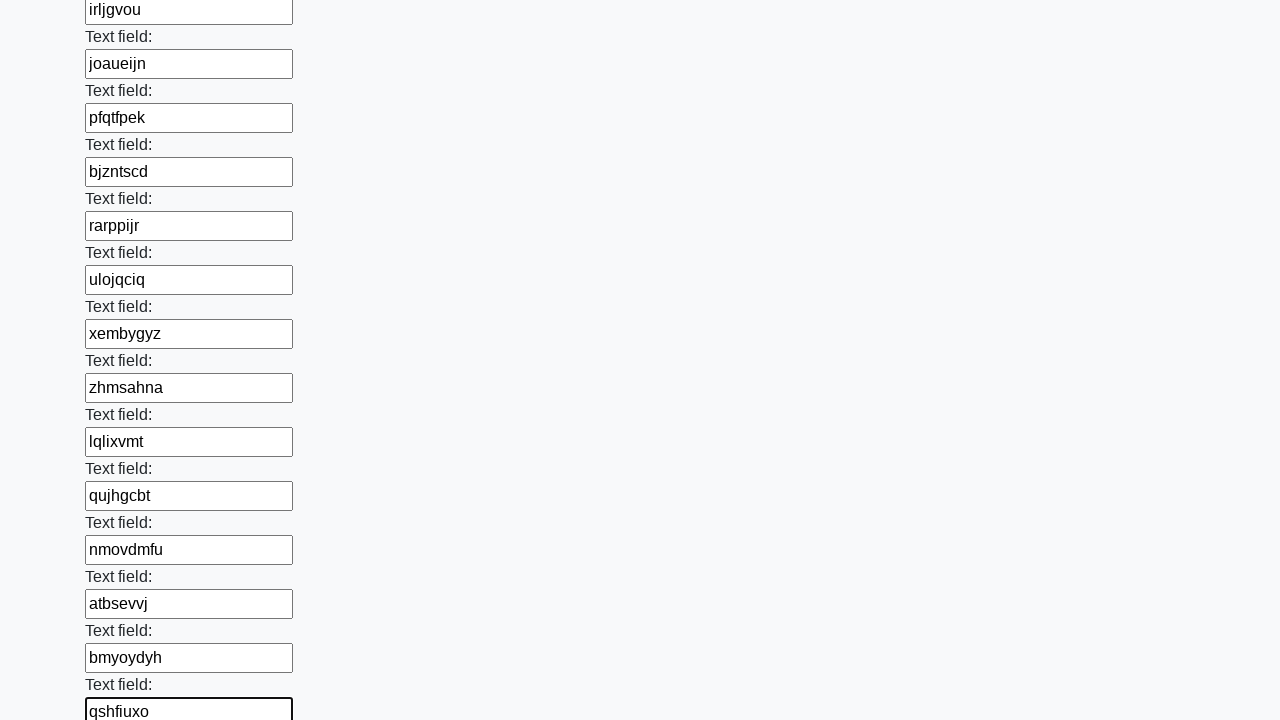

Filled input field with random text: 'ckurcxgl' on input >> nth=70
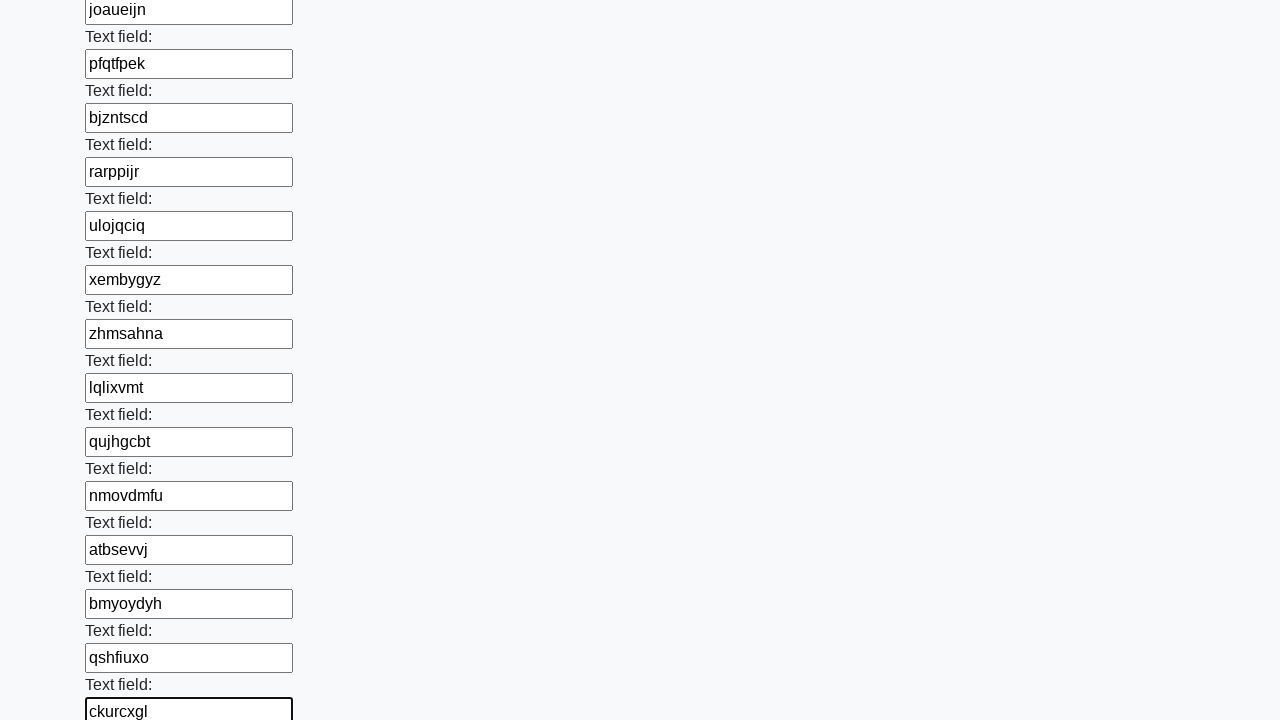

Filled input field with random text: 'djsycmvr' on input >> nth=71
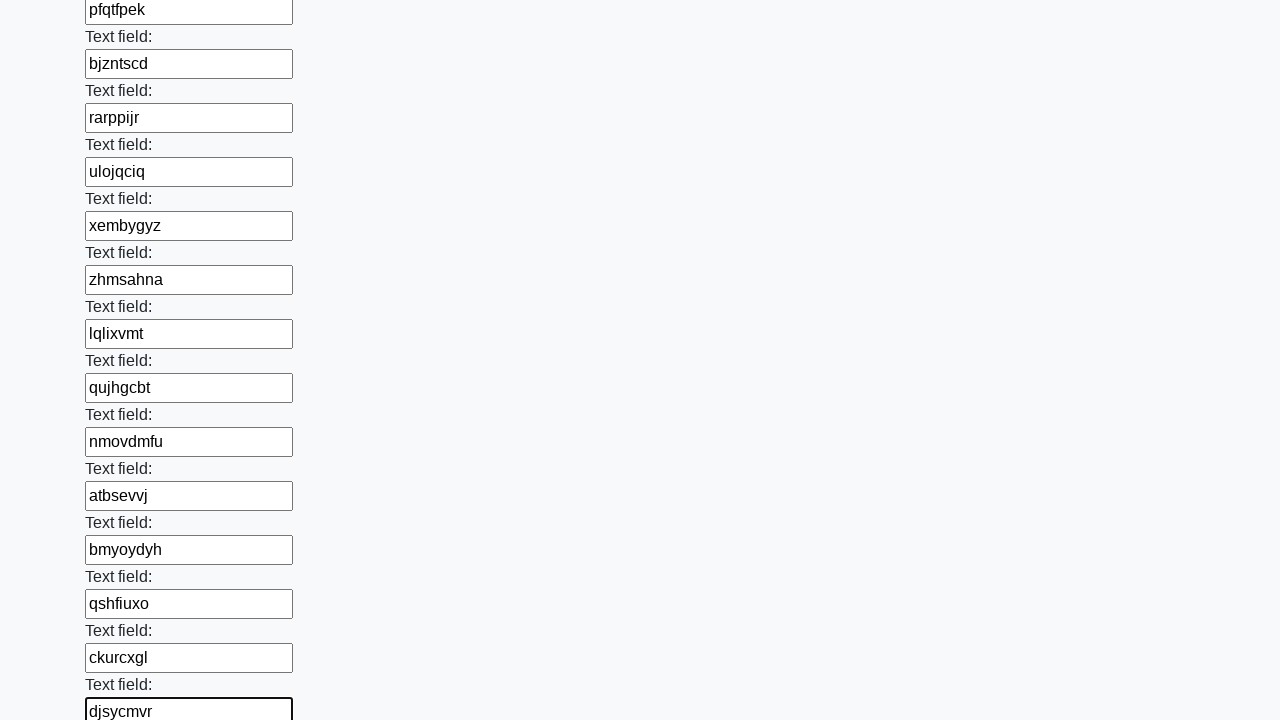

Filled input field with random text: 'kmldvajl' on input >> nth=72
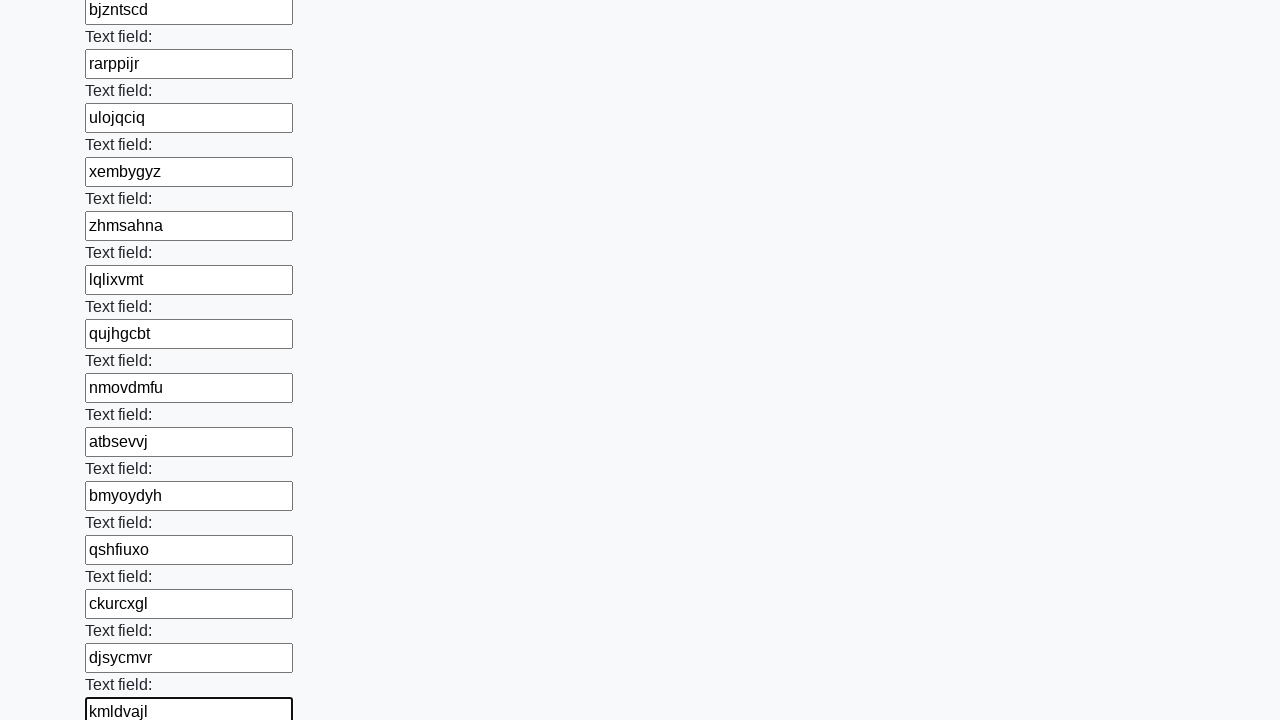

Filled input field with random text: 'illazuuy' on input >> nth=73
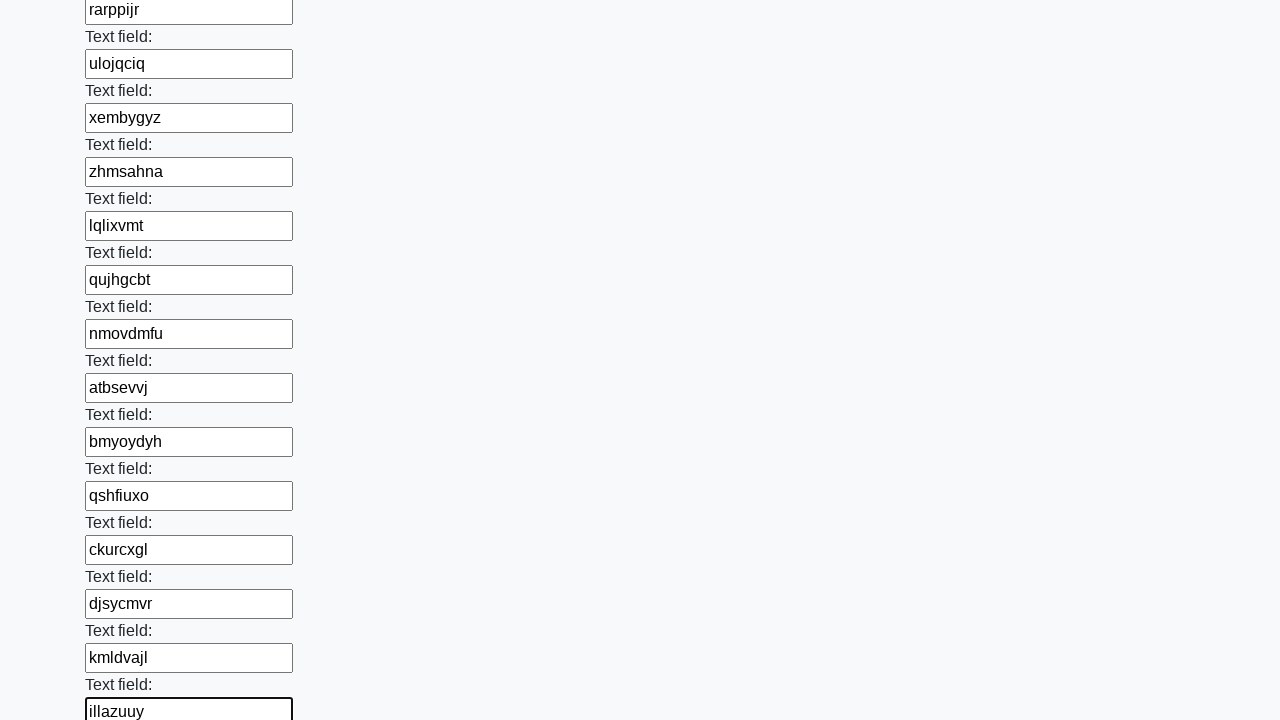

Filled input field with random text: 'pkkpvjbz' on input >> nth=74
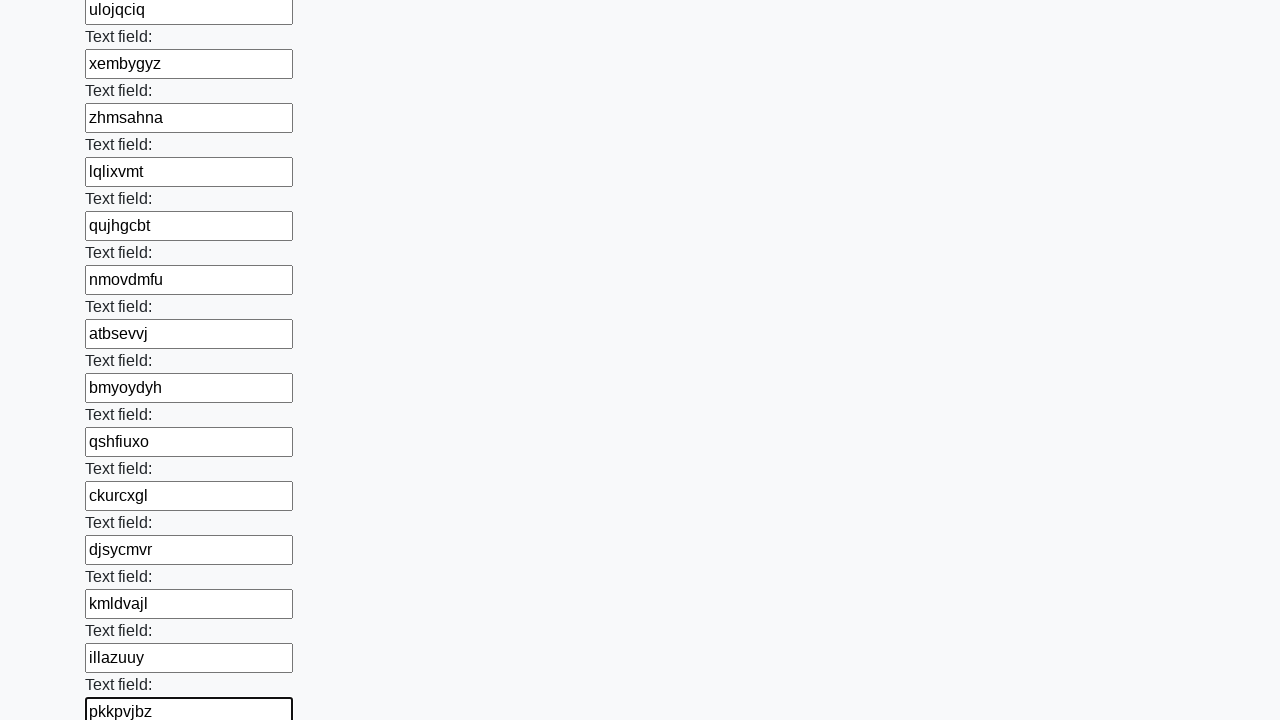

Filled input field with random text: 'usxrwepg' on input >> nth=75
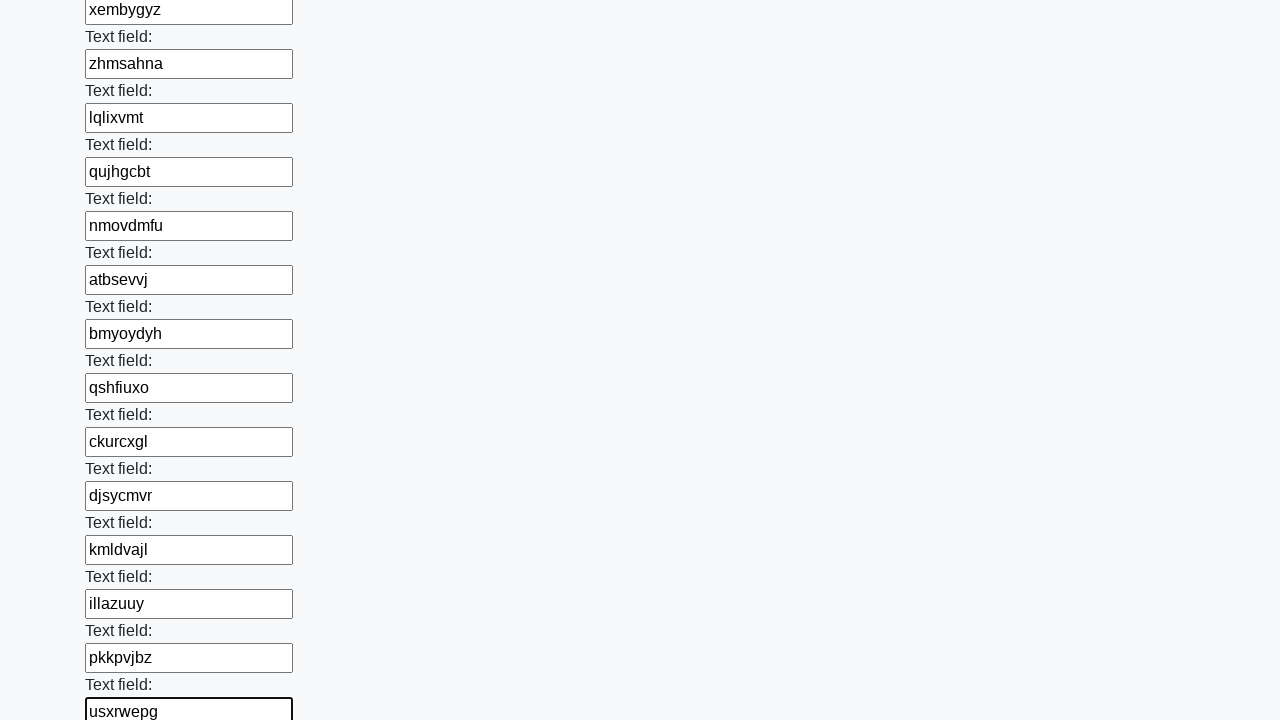

Filled input field with random text: 'uboxblgi' on input >> nth=76
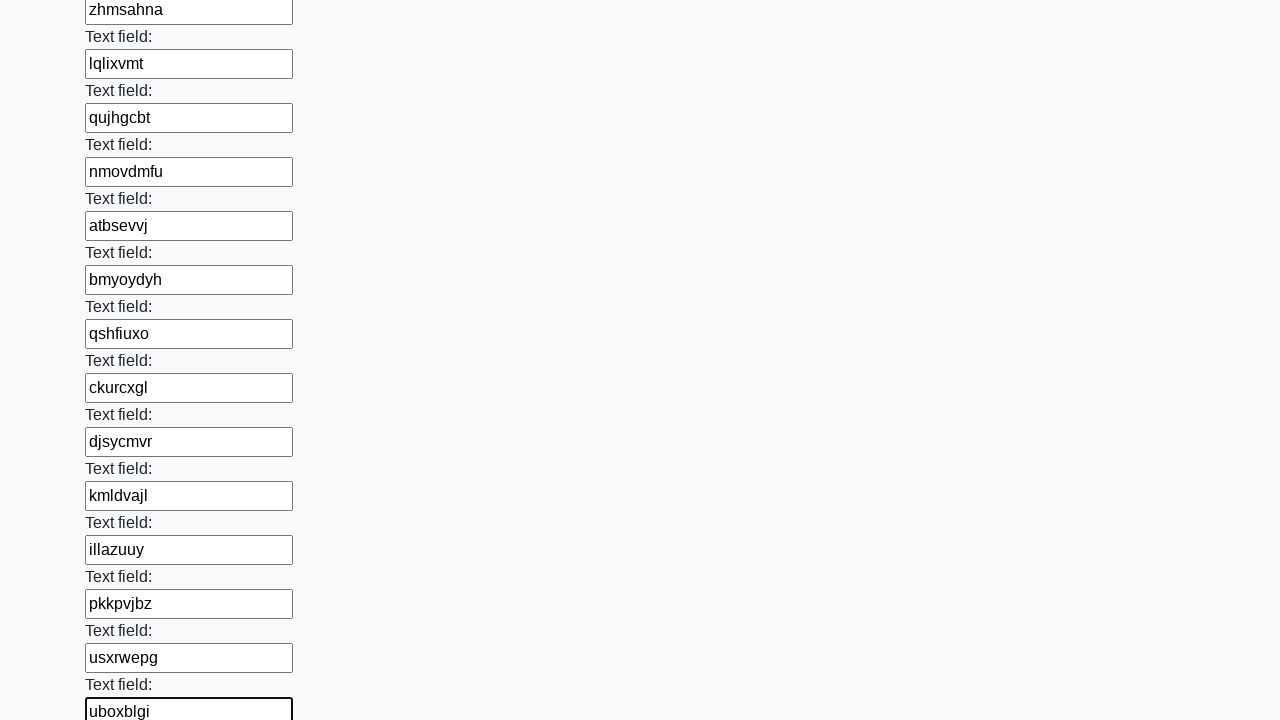

Filled input field with random text: 'esmqggua' on input >> nth=77
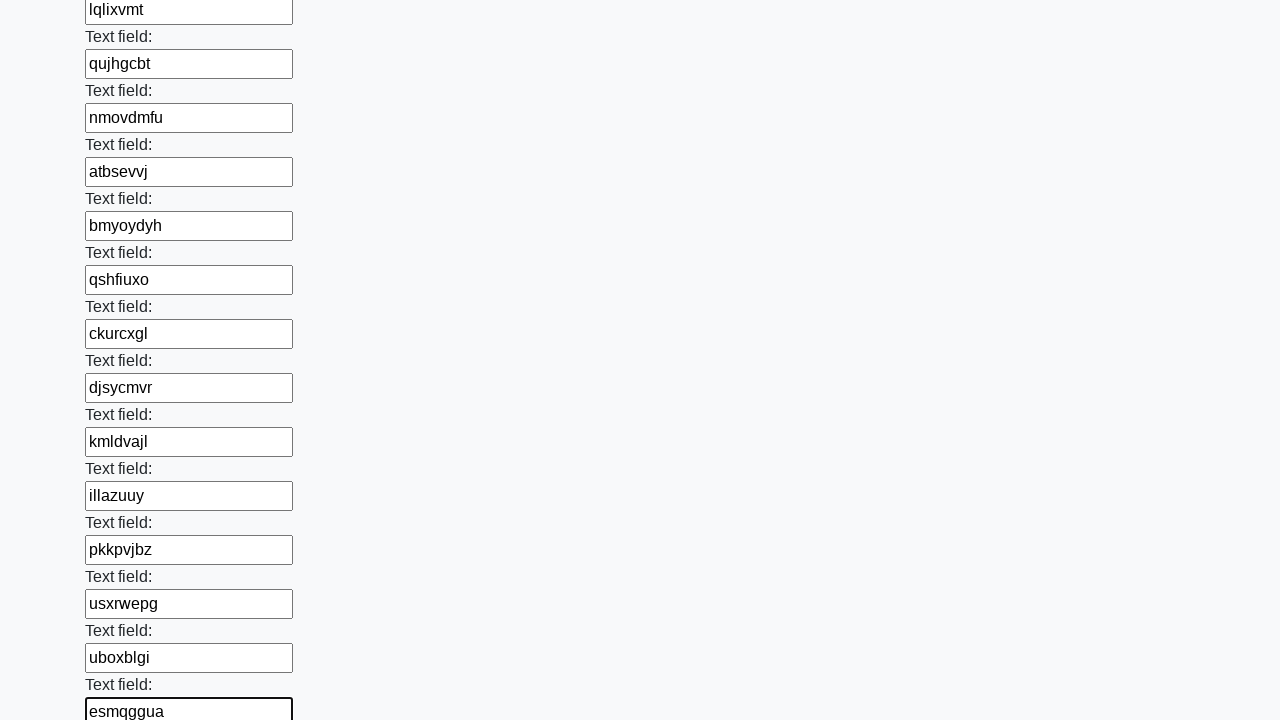

Filled input field with random text: 'svpiriig' on input >> nth=78
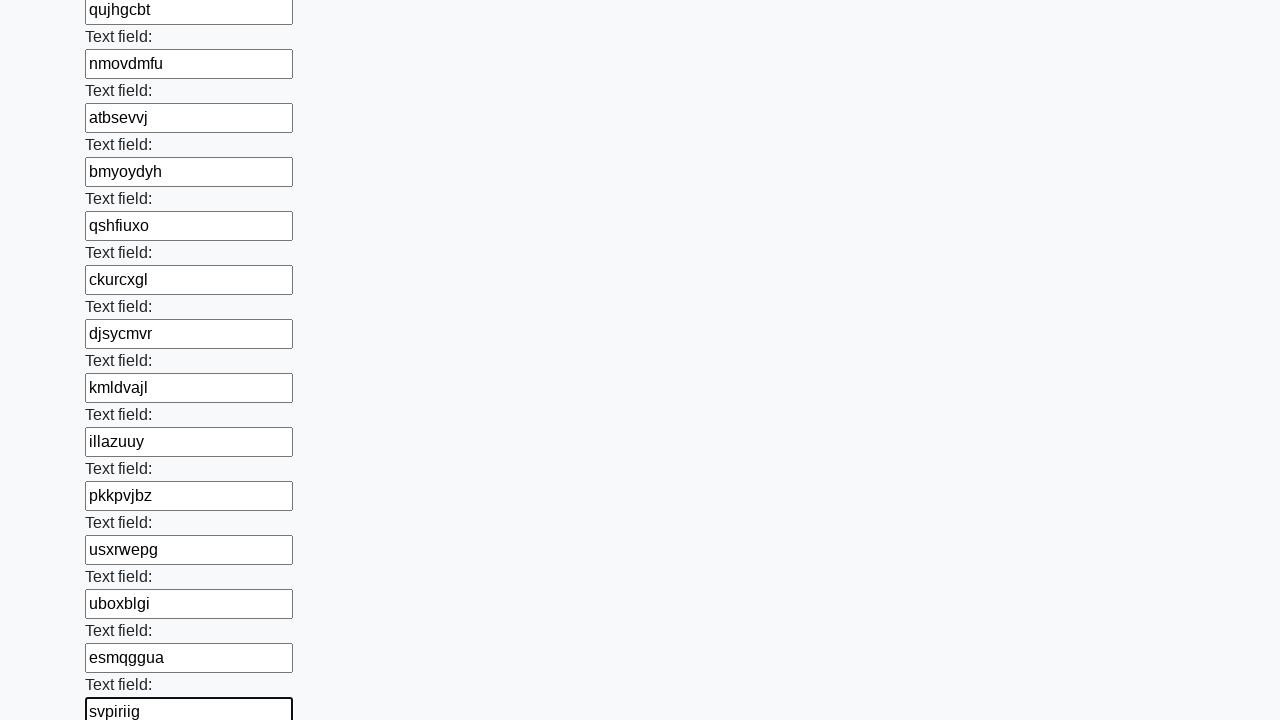

Filled input field with random text: 'glubzozq' on input >> nth=79
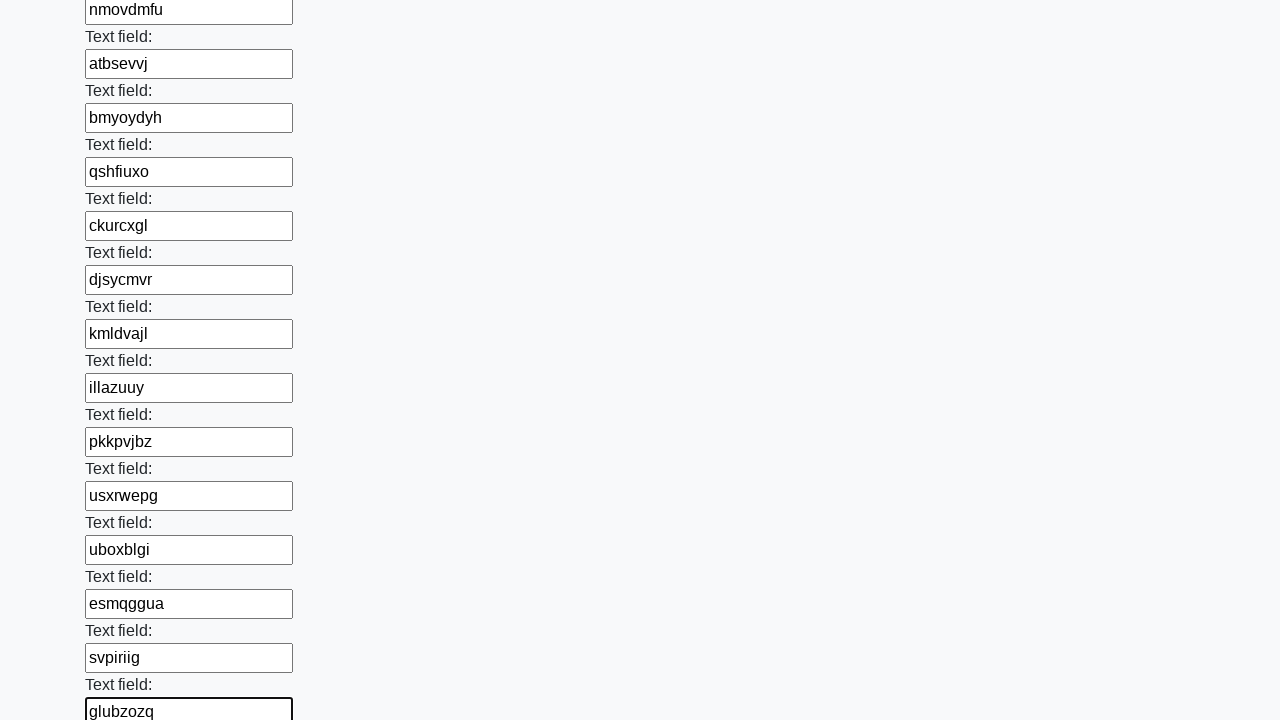

Filled input field with random text: 'aswznjoh' on input >> nth=80
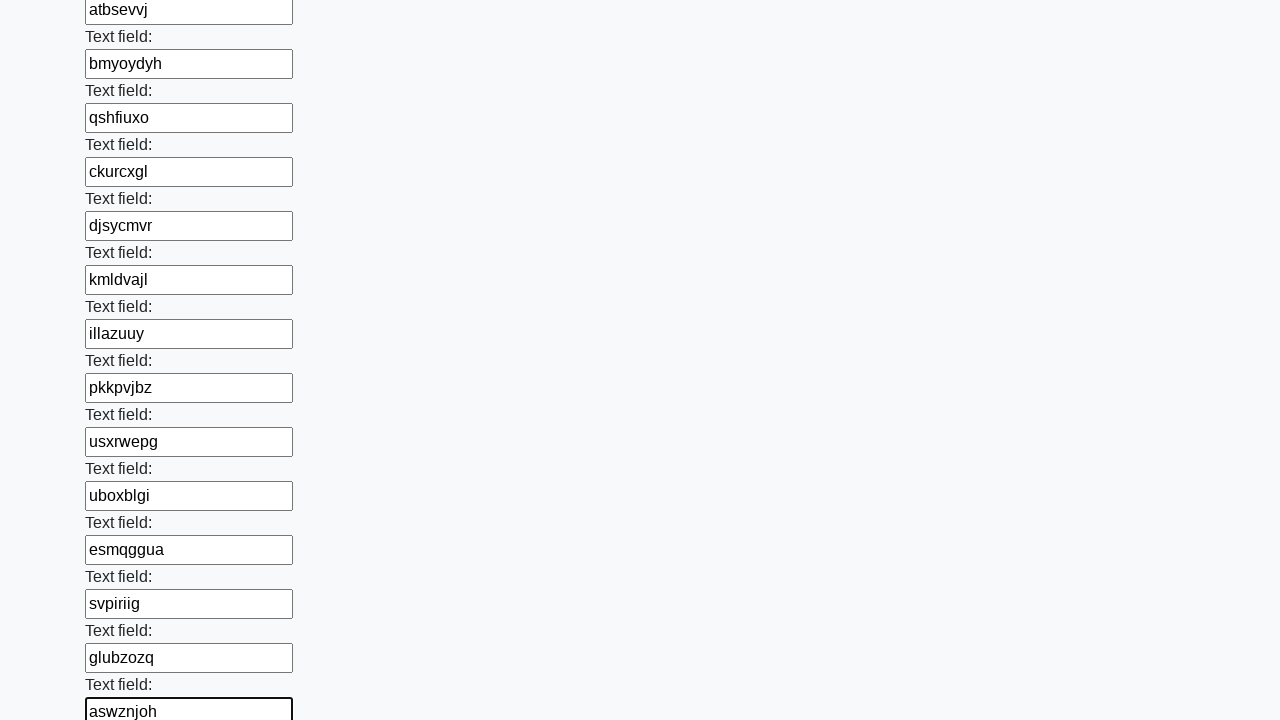

Filled input field with random text: 'irqhkikw' on input >> nth=81
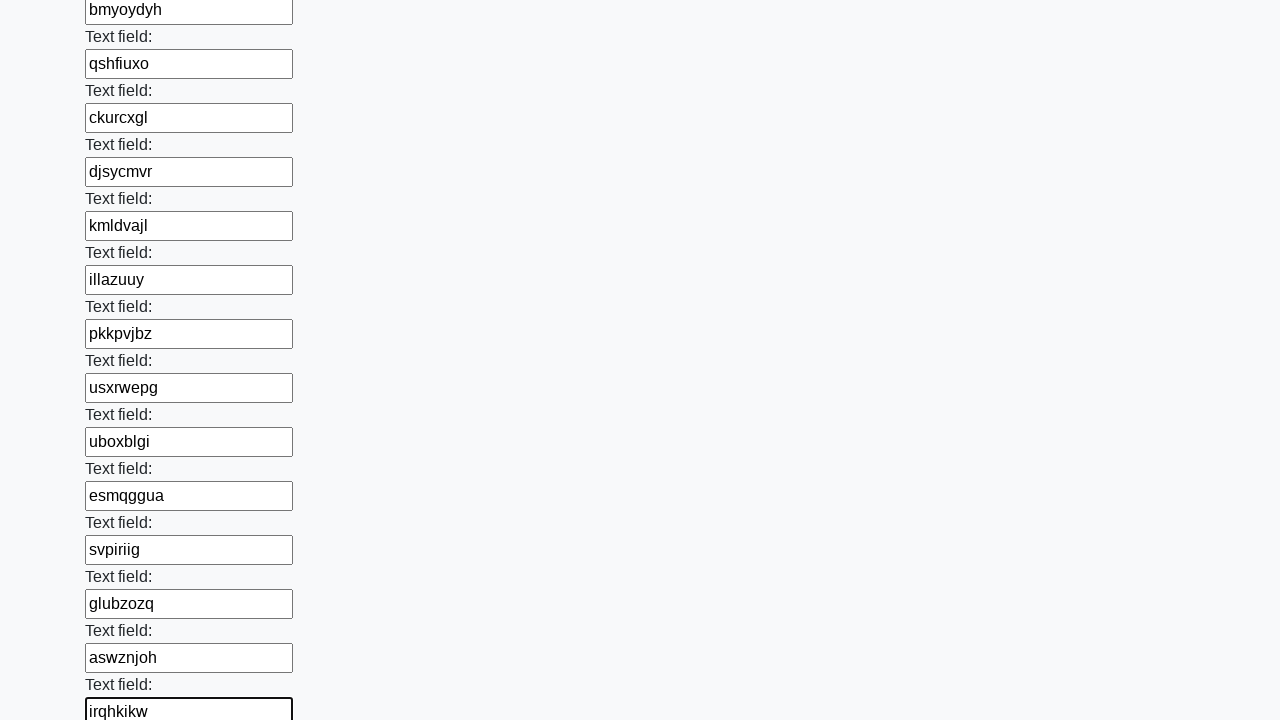

Filled input field with random text: 'sxactgyh' on input >> nth=82
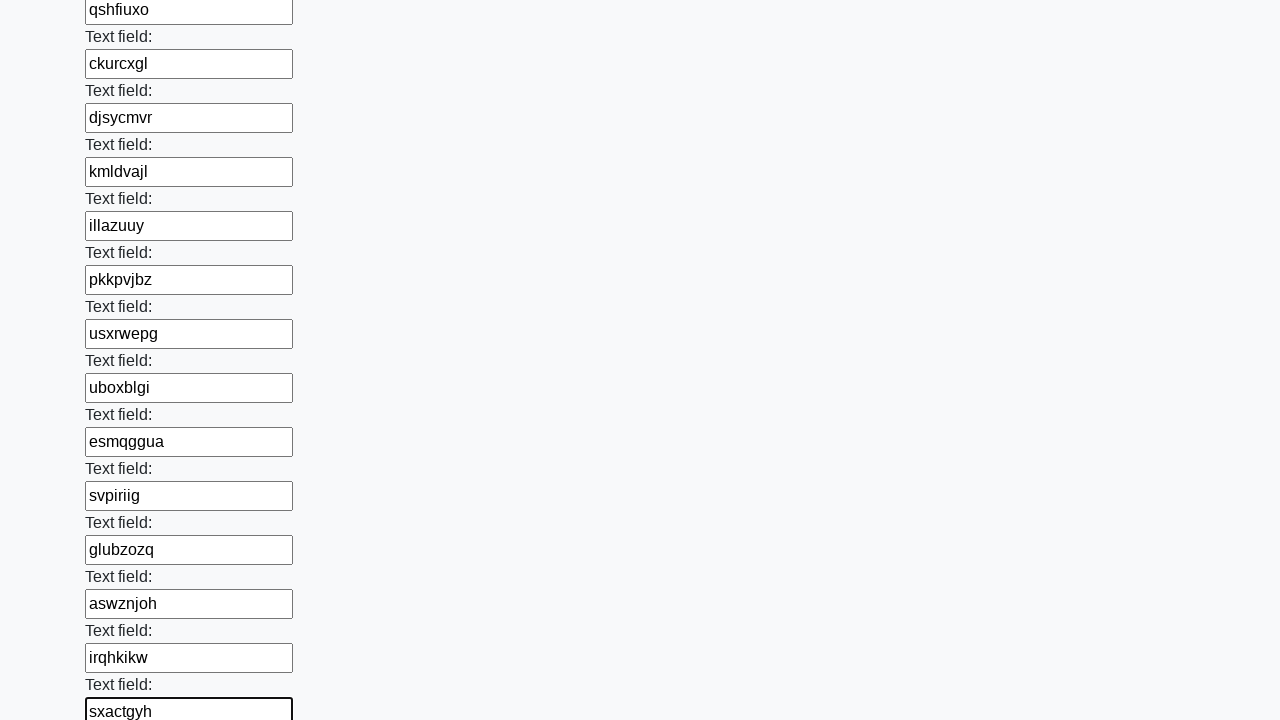

Filled input field with random text: 'rotilbbf' on input >> nth=83
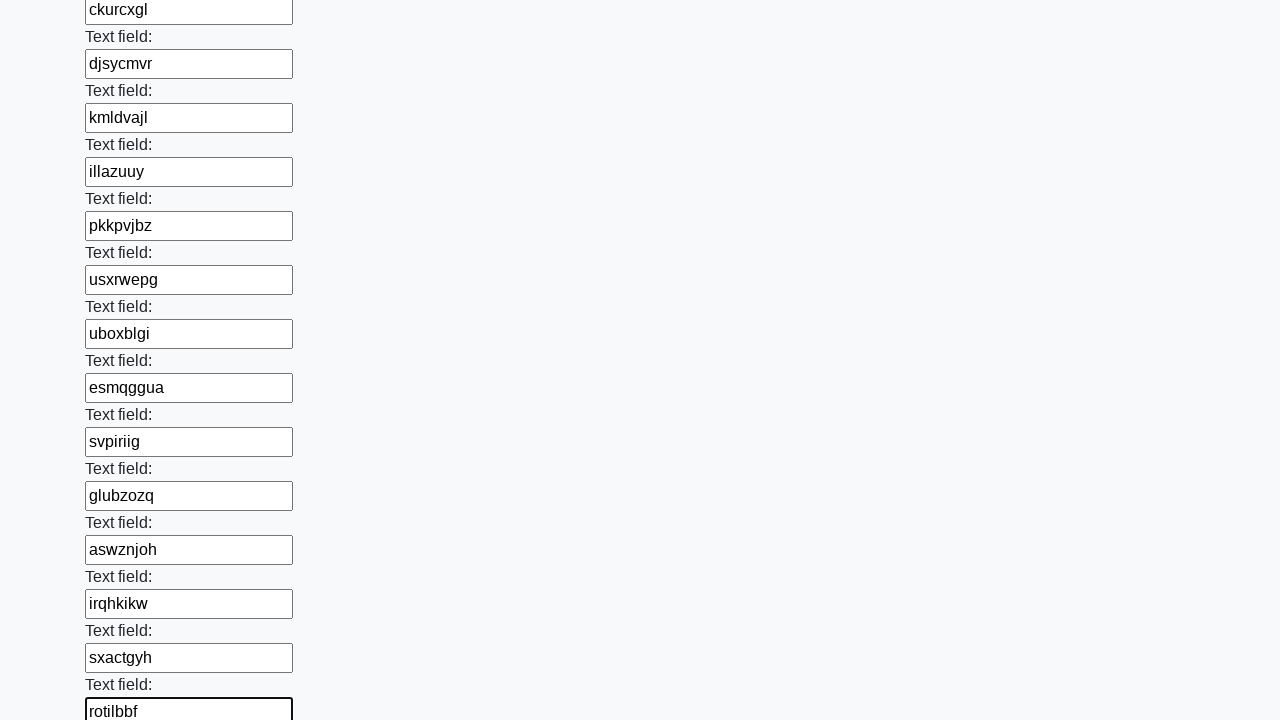

Filled input field with random text: 'gcblshcv' on input >> nth=84
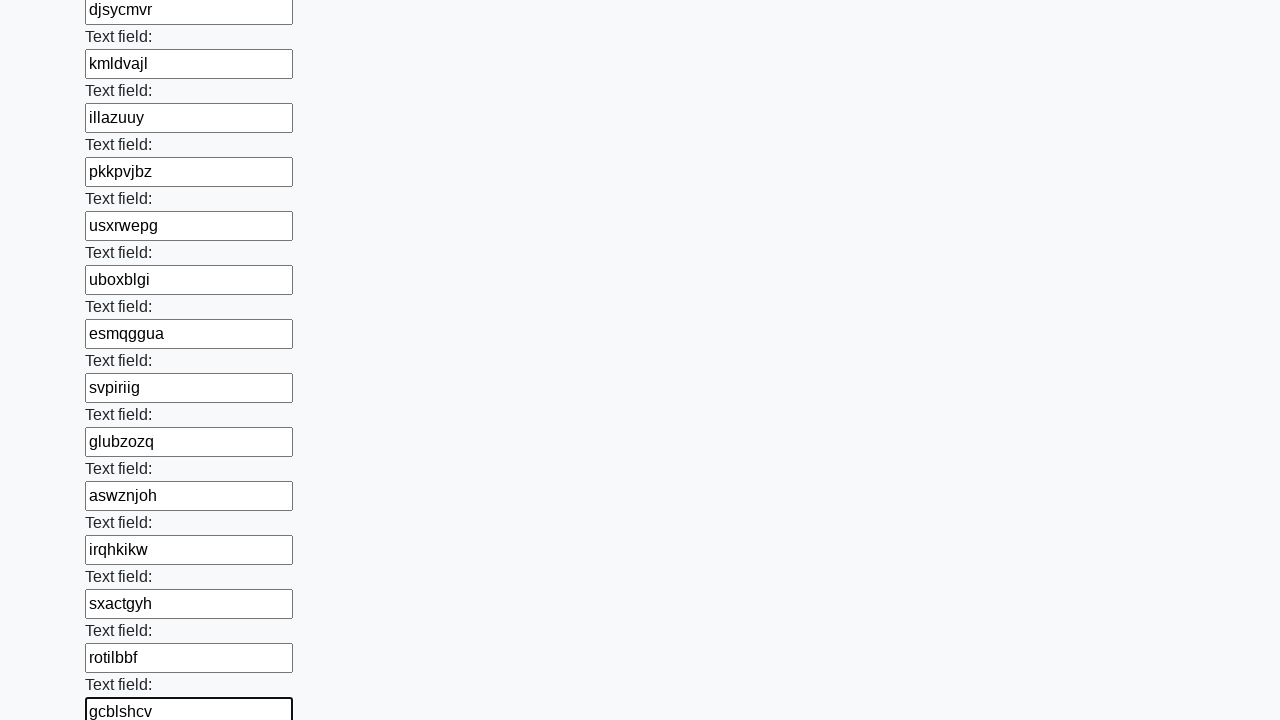

Filled input field with random text: 'yjrczlgn' on input >> nth=85
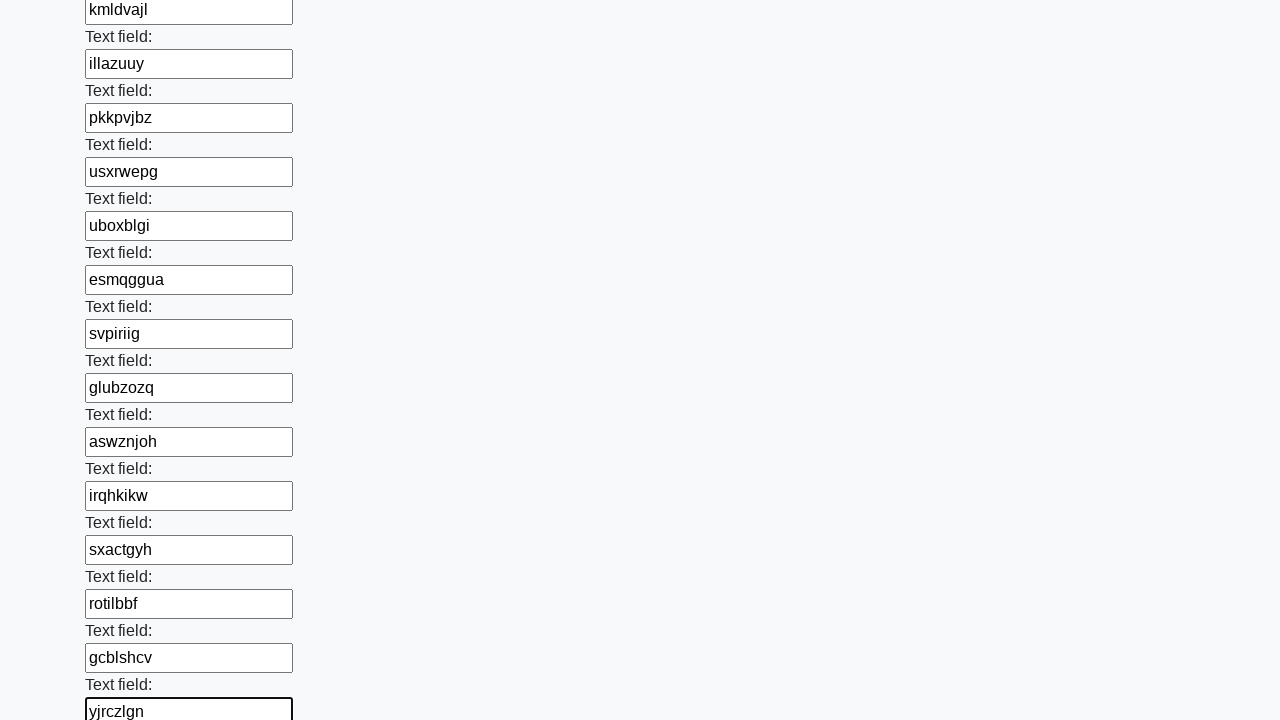

Filled input field with random text: 'hxxihcwb' on input >> nth=86
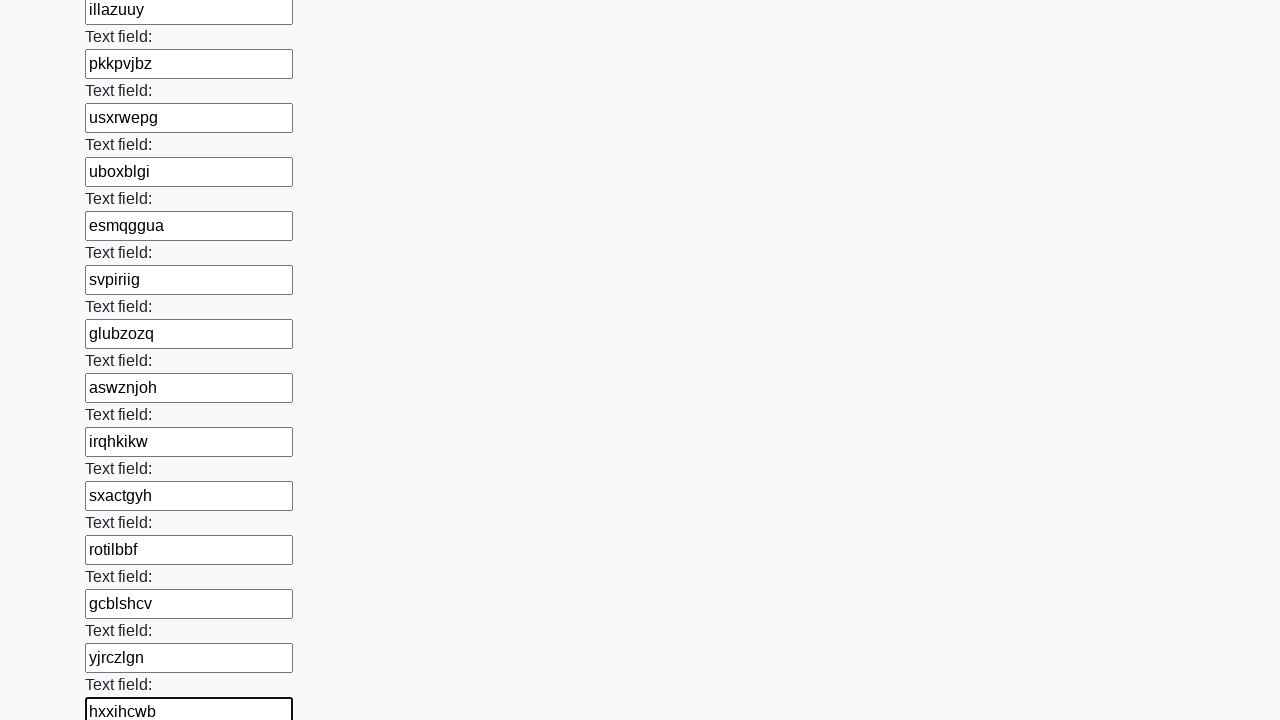

Filled input field with random text: 'qdqvjtzm' on input >> nth=87
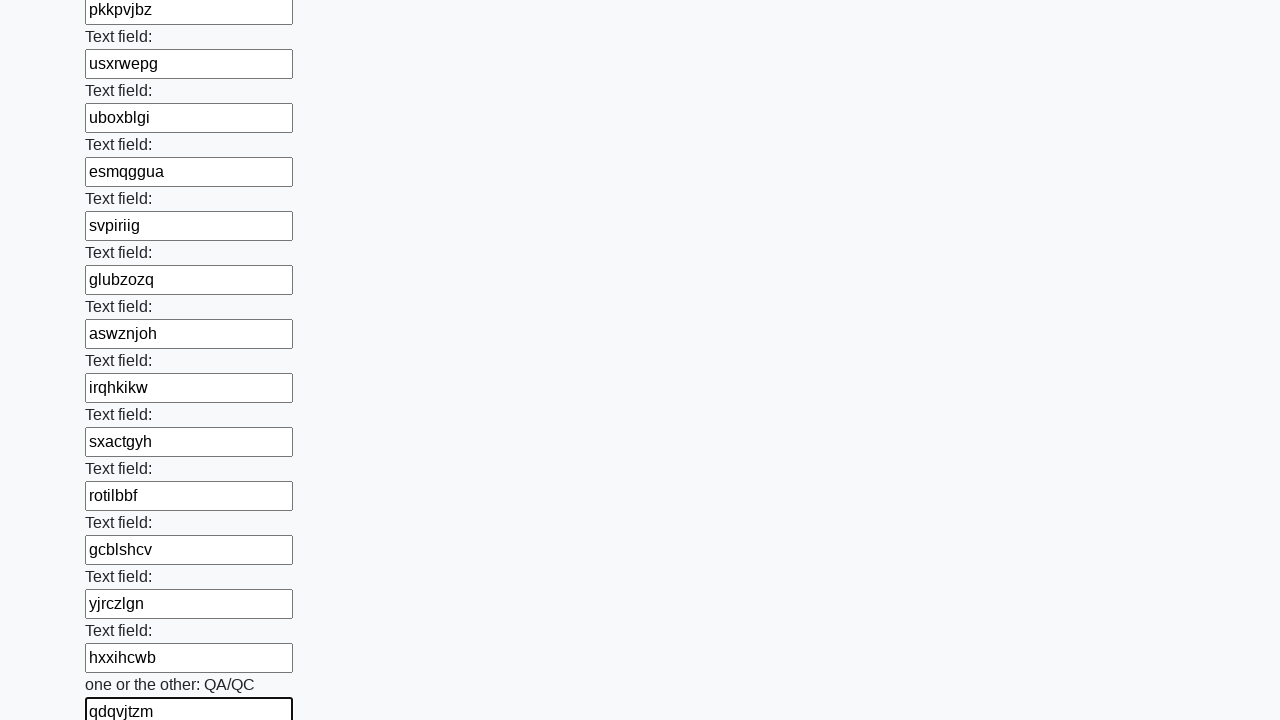

Filled input field with random text: 'rwmeiheh' on input >> nth=88
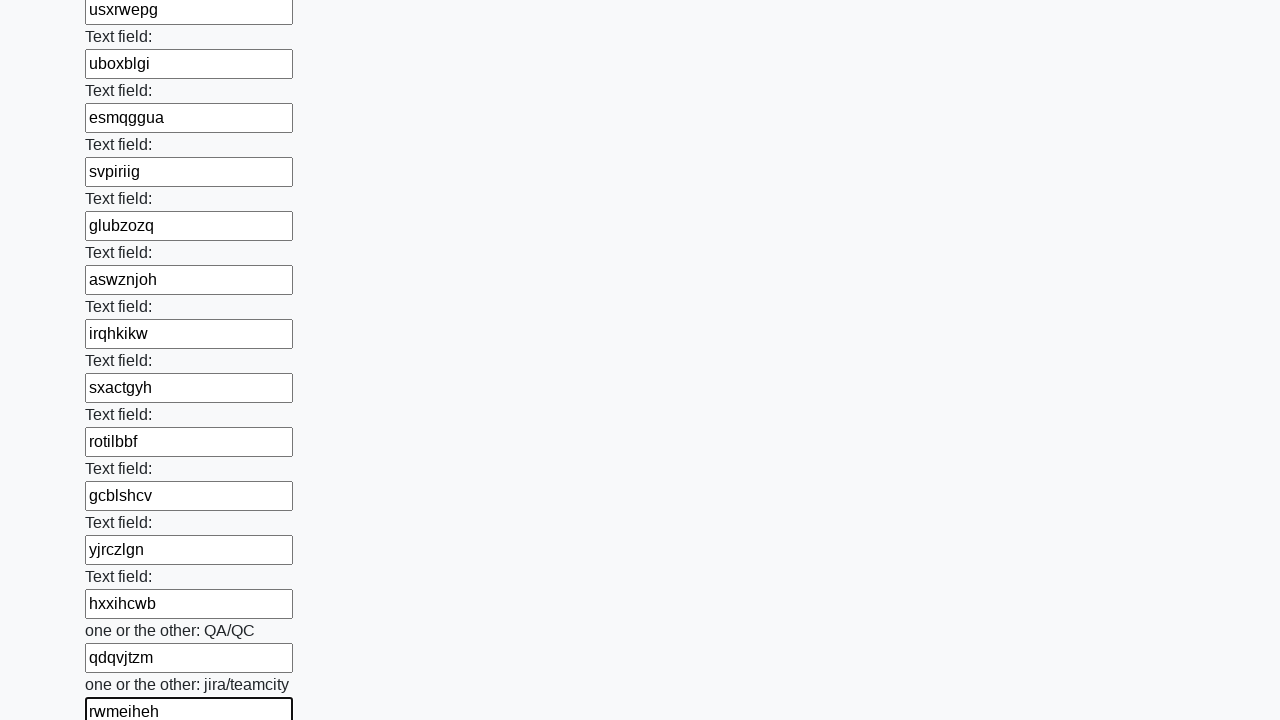

Filled input field with random text: 'xcarhrtf' on input >> nth=89
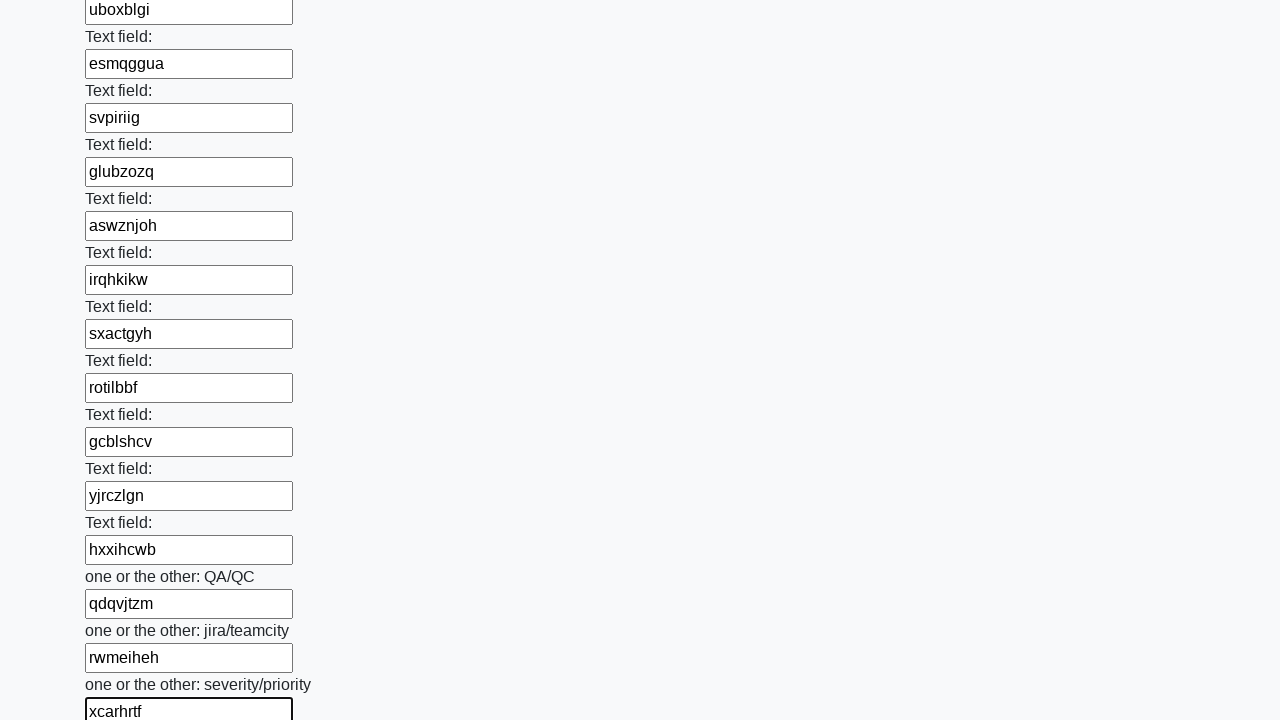

Filled input field with random text: 'jglcgbdd' on input >> nth=90
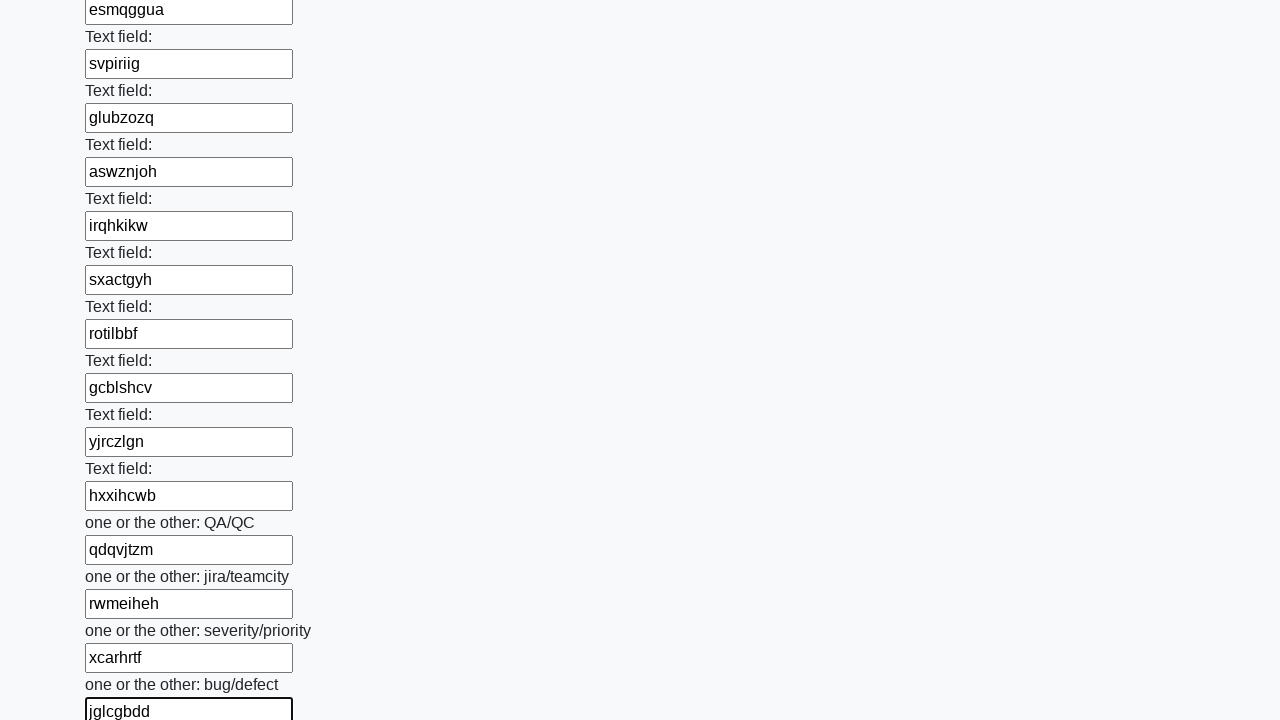

Filled input field with random text: 'dvrlcycc' on input >> nth=91
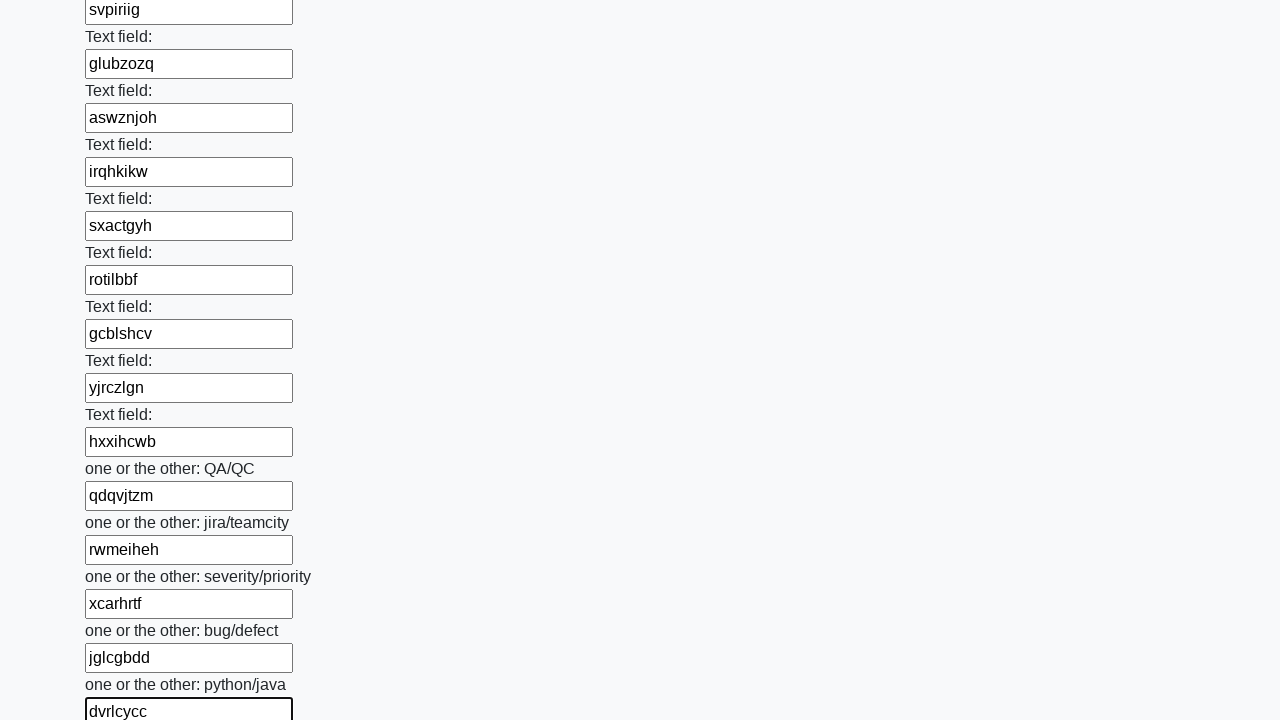

Filled input field with random text: 'ldwwszhk' on input >> nth=92
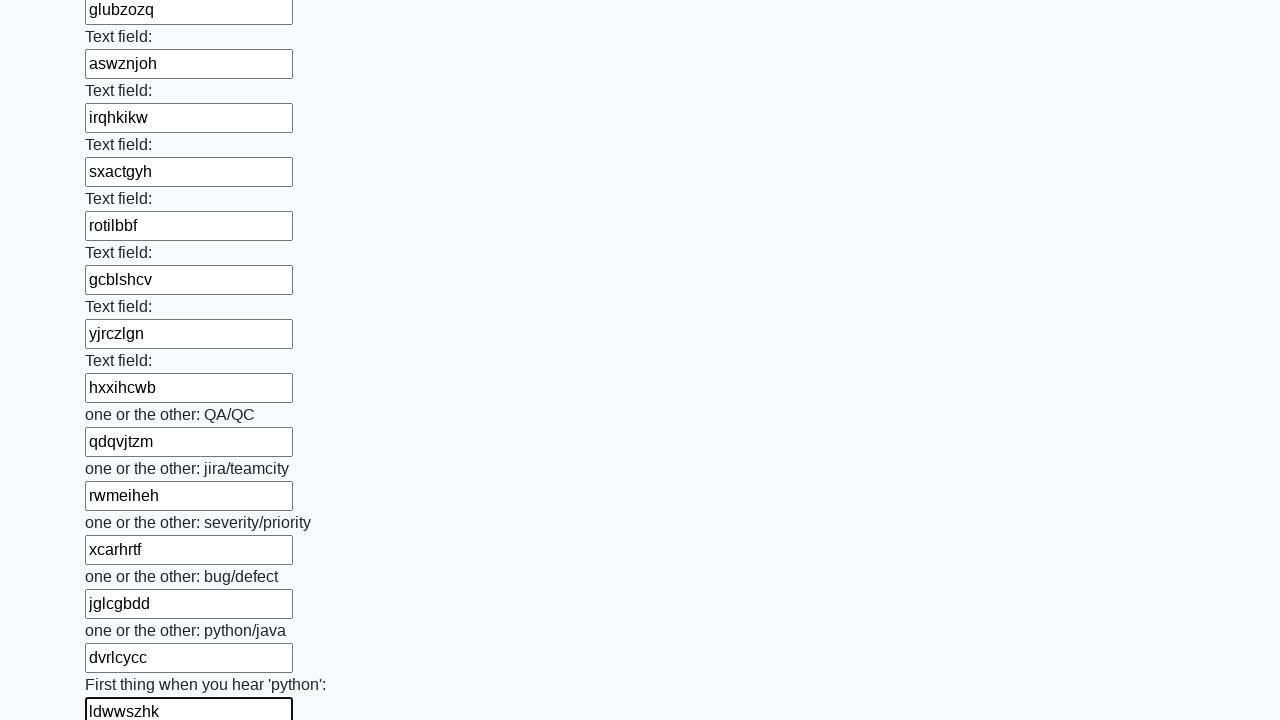

Filled input field with random text: 'cqdmfiei' on input >> nth=93
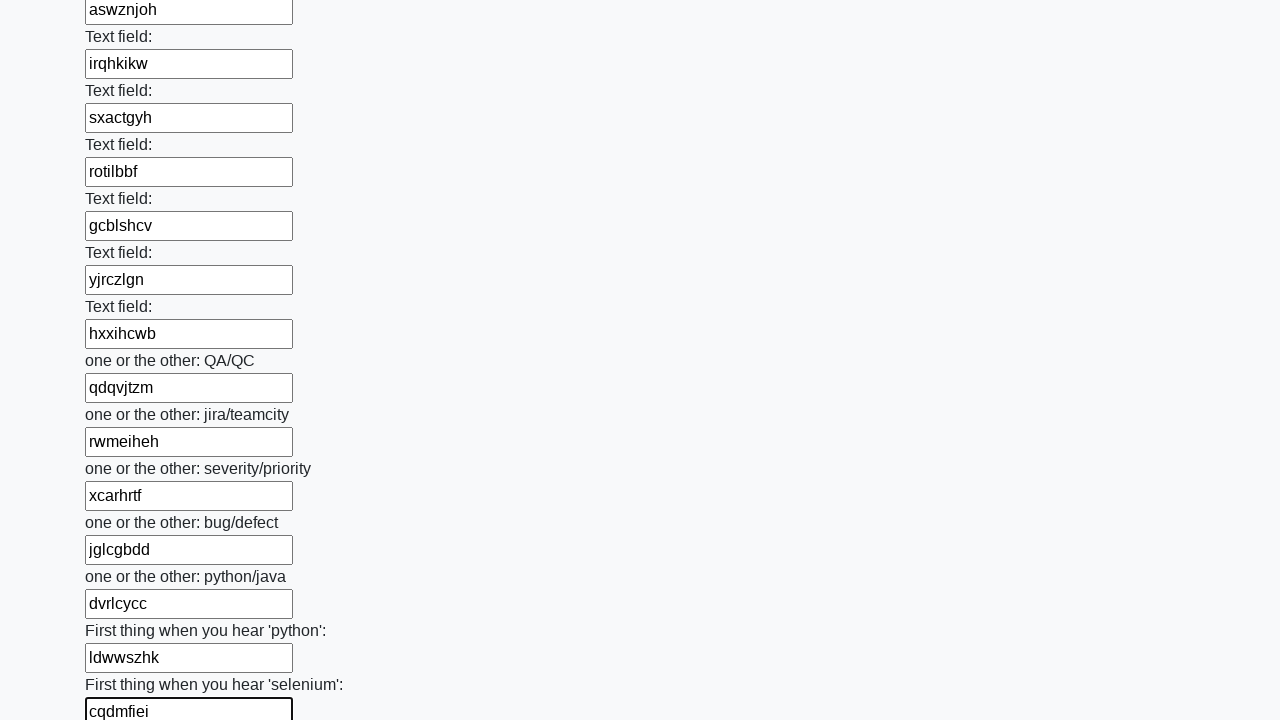

Filled input field with random text: 'frxfxptw' on input >> nth=94
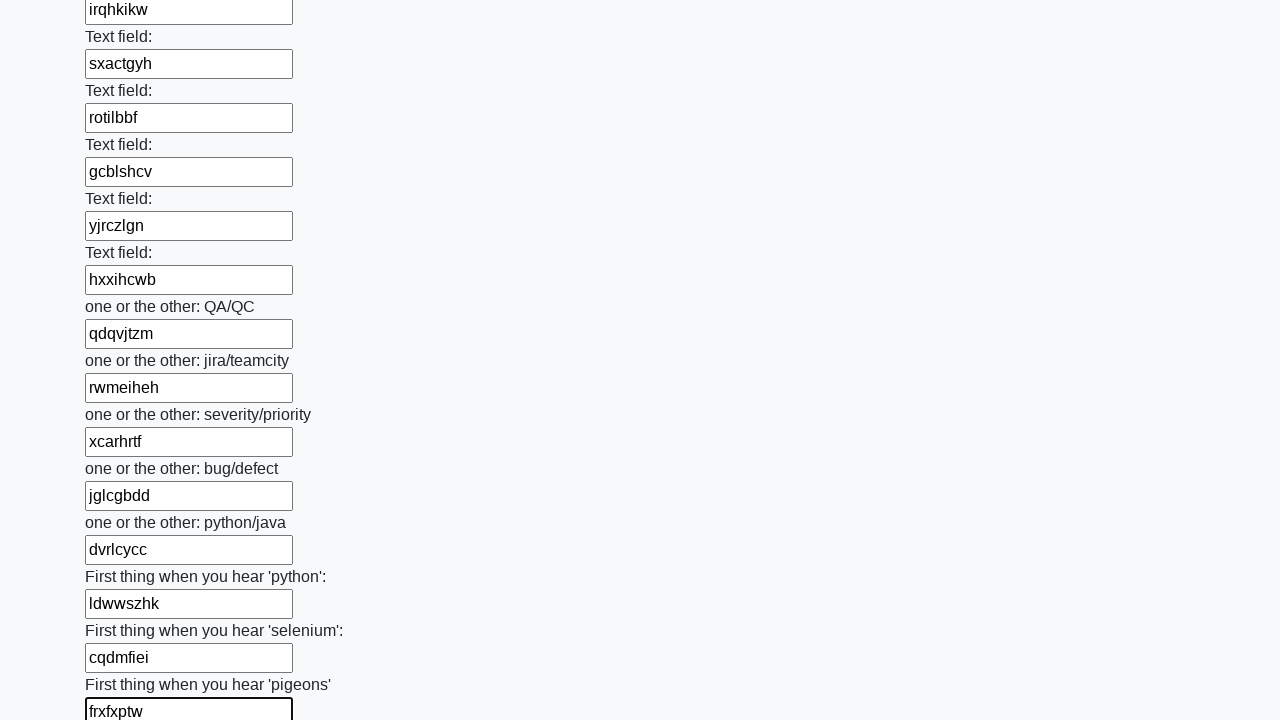

Filled input field with random text: 'cxeocmgd' on input >> nth=95
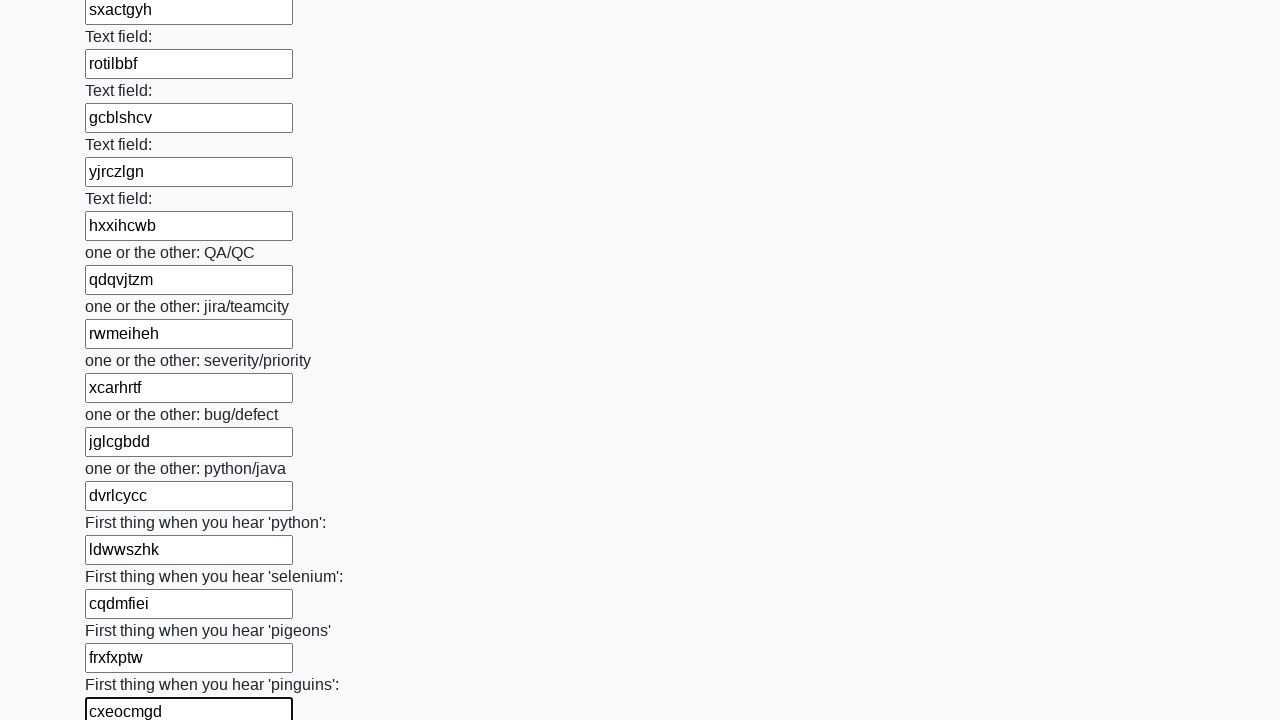

Filled input field with random text: 'riymbkad' on input >> nth=96
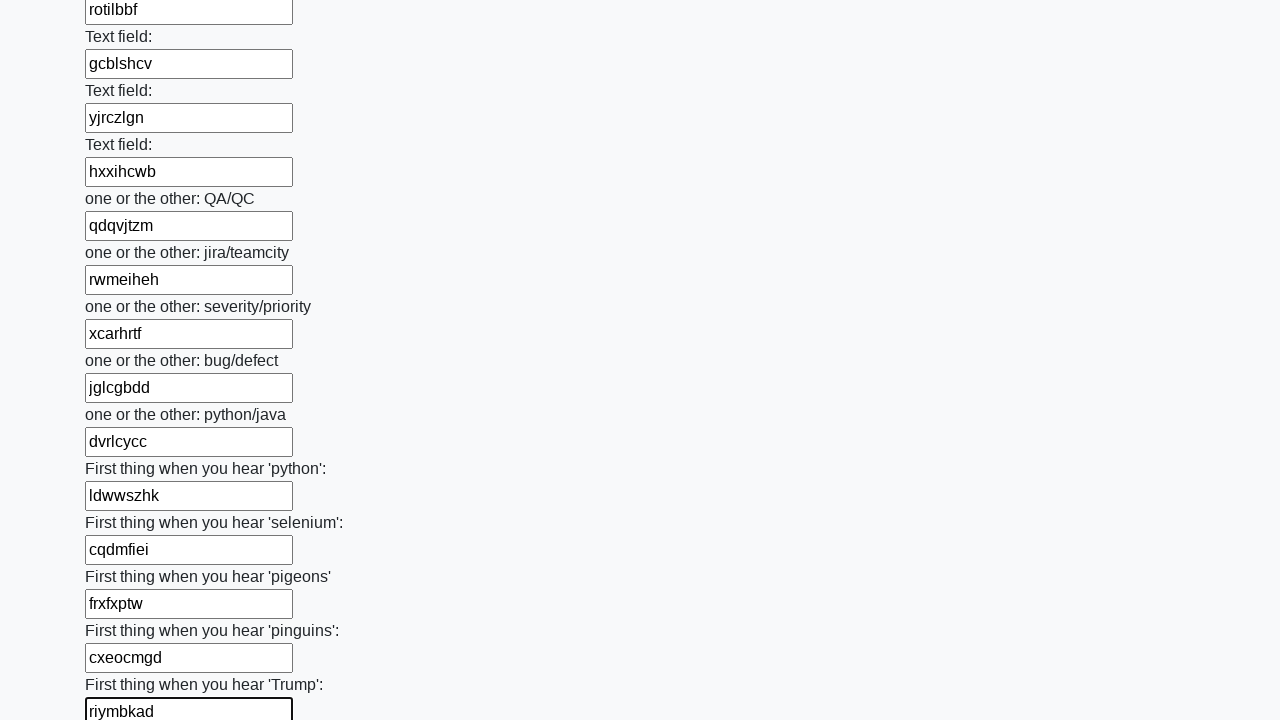

Filled input field with random text: 'qnxmmiot' on input >> nth=97
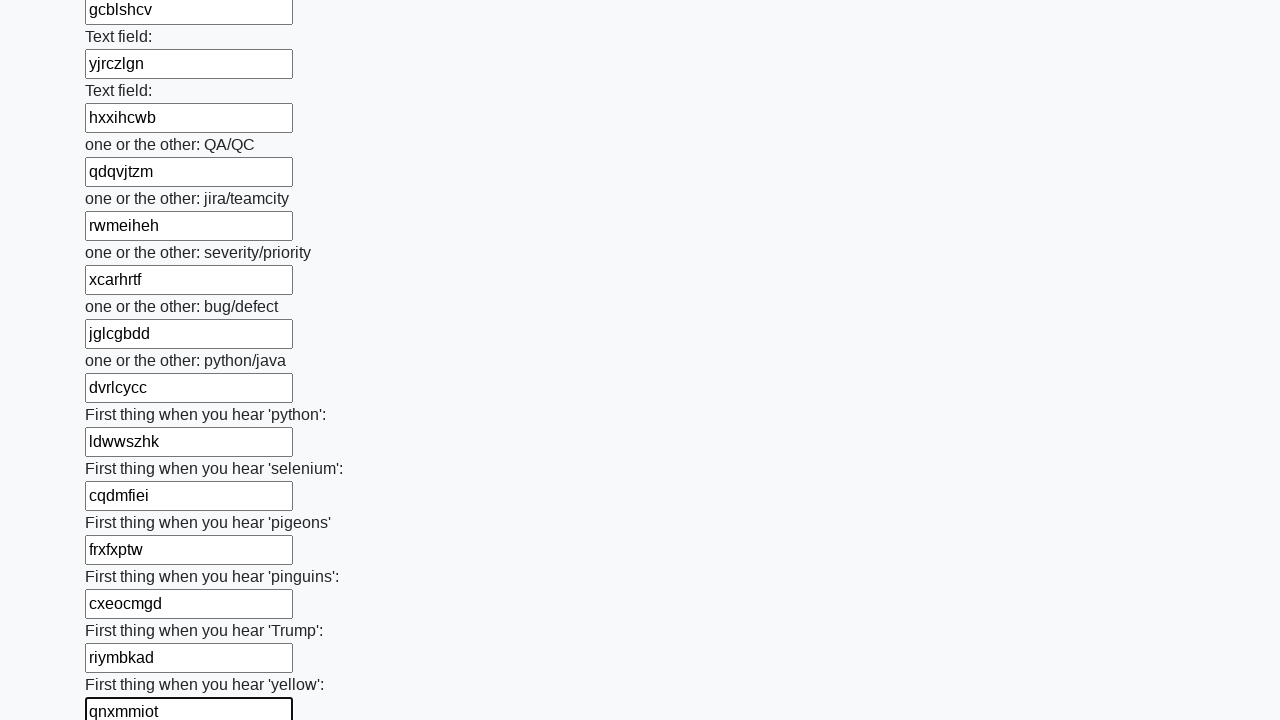

Filled input field with random text: 'syjlgetb' on input >> nth=98
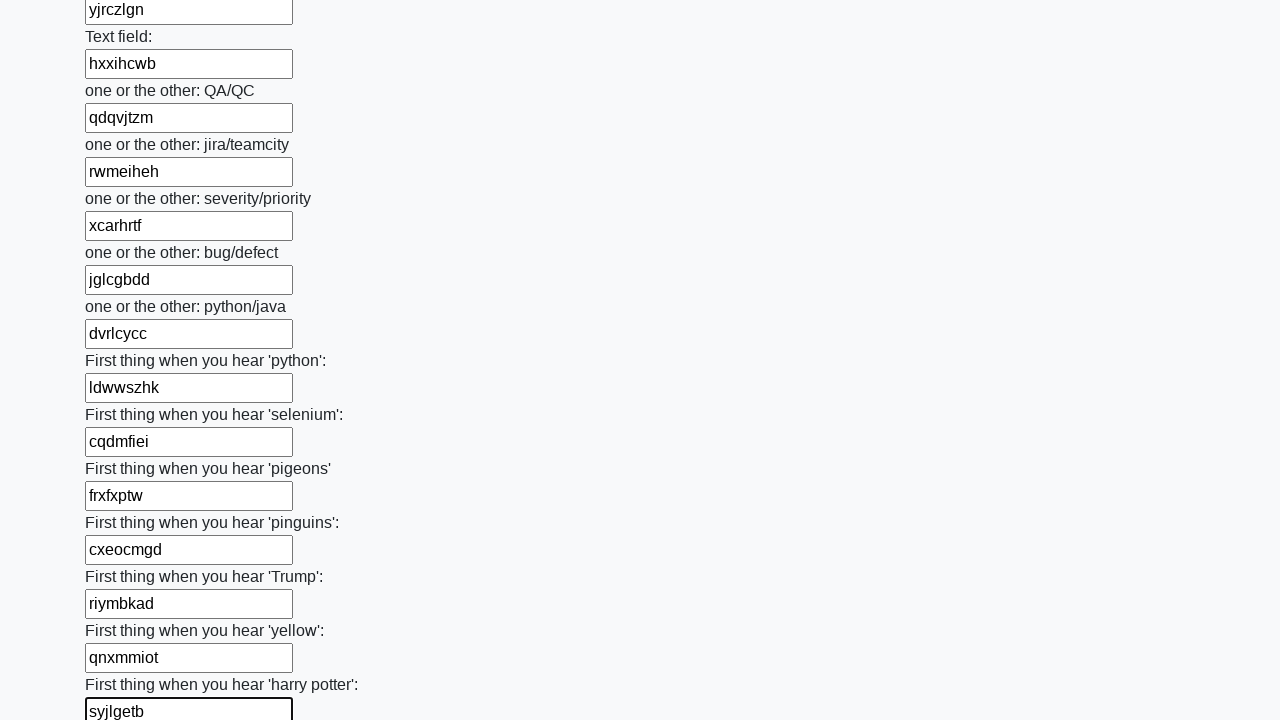

Filled input field with random text: 'dpjboeam' on input >> nth=99
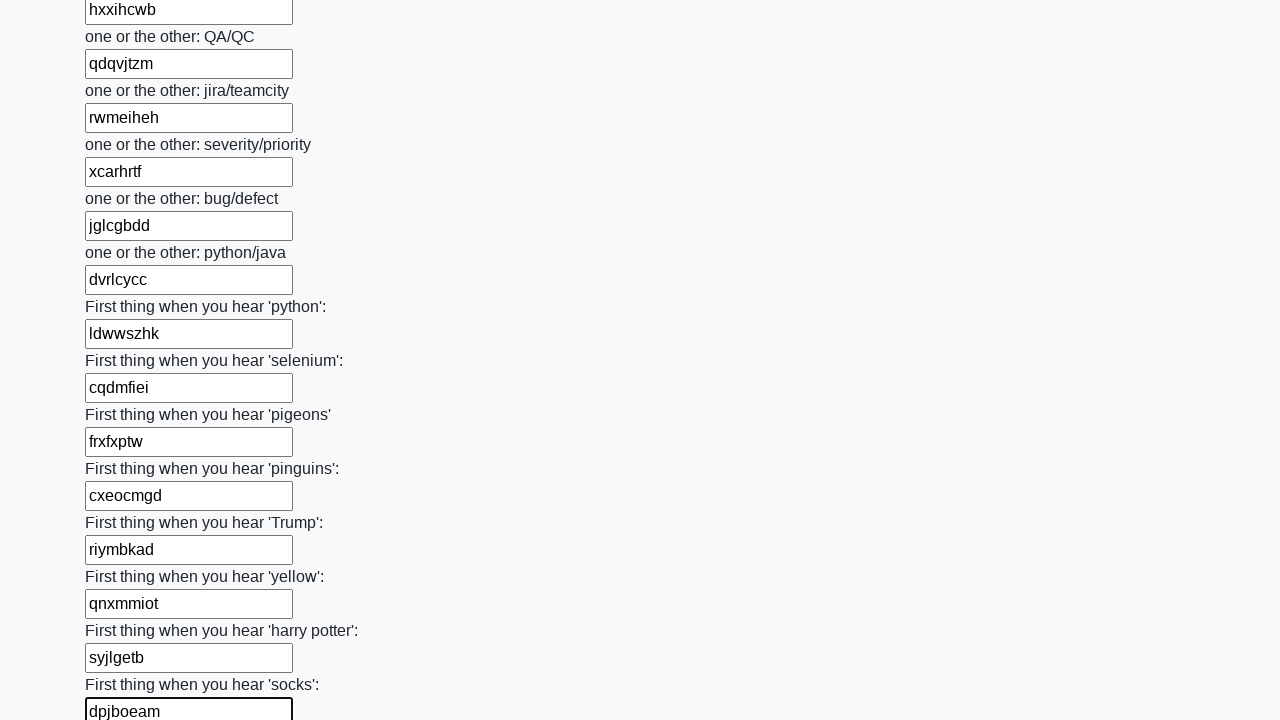

Clicked the submit button to submit the form at (123, 611) on .btn-default
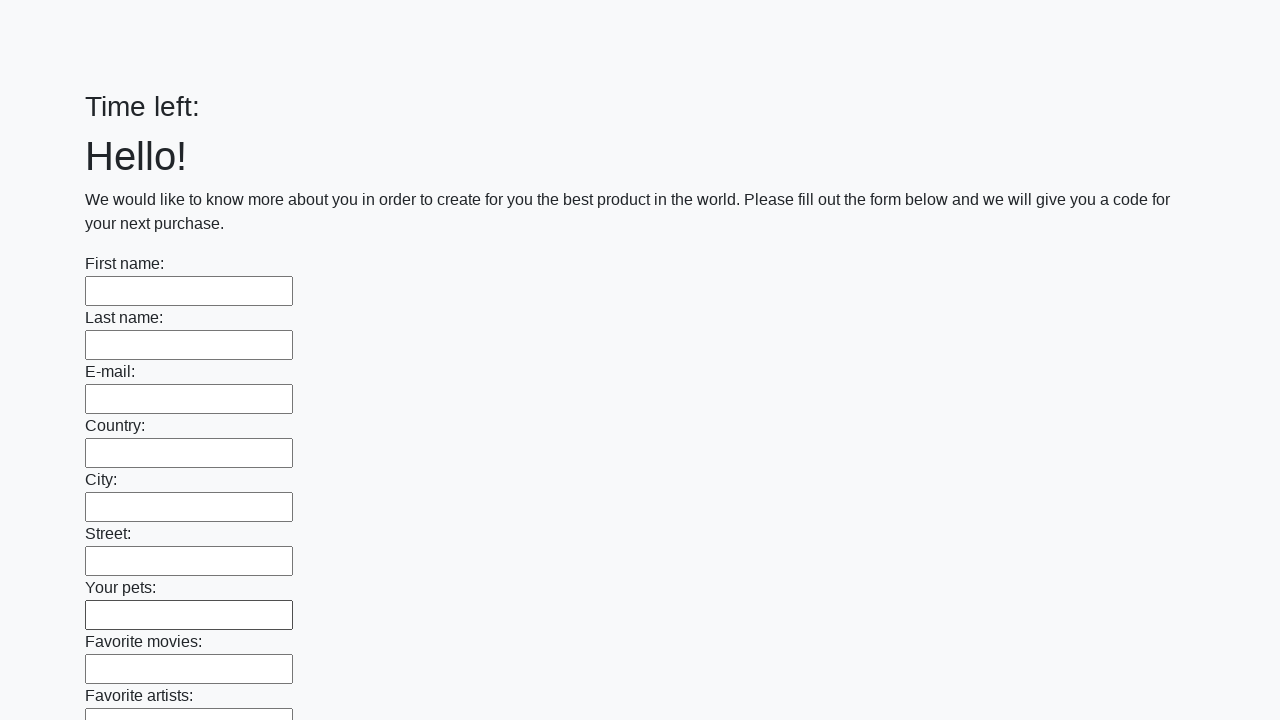

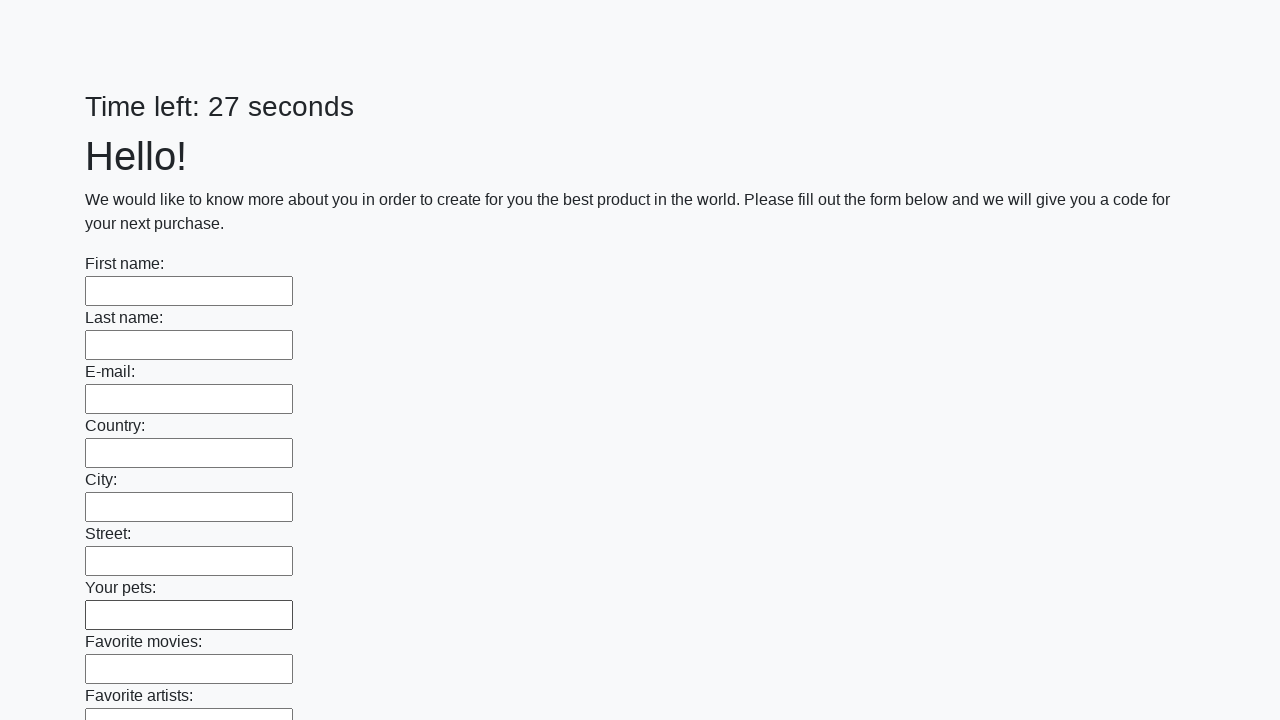